Tests filling out a large form by finding all input elements on the page, entering text into each one, and clicking the submit button.

Starting URL: http://suninjuly.github.io/huge_form.html

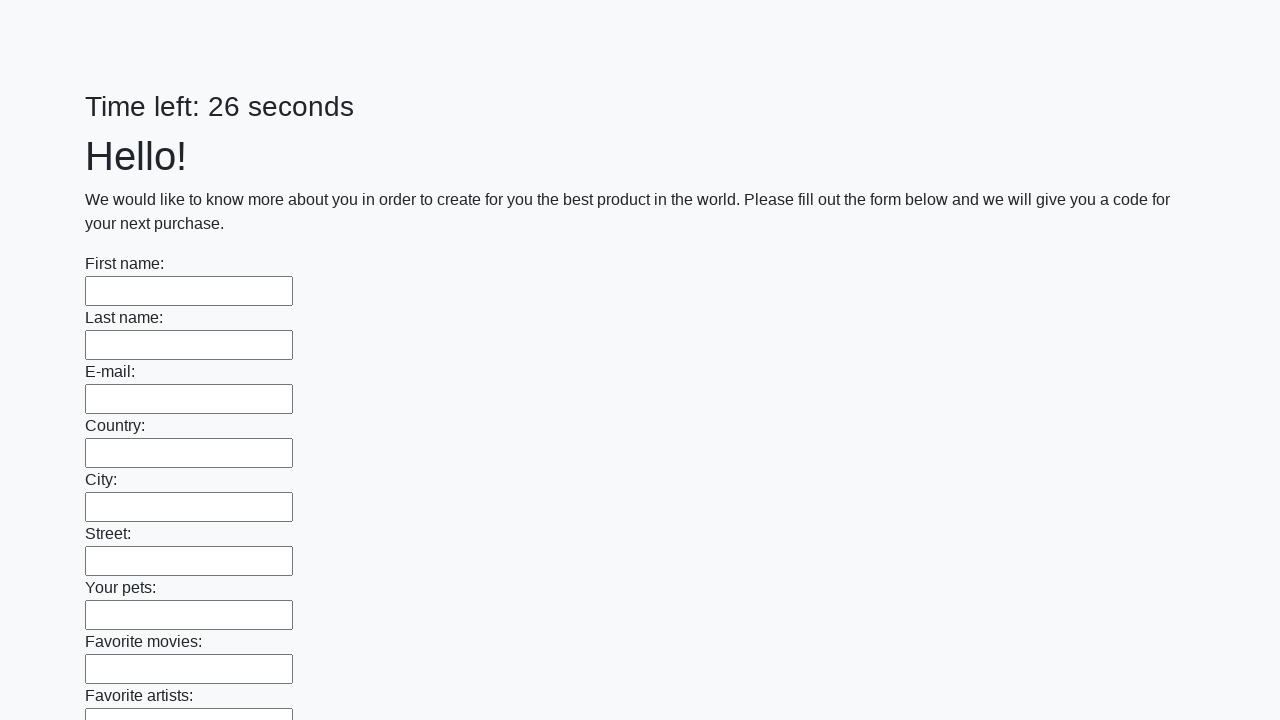

Located all input elements on the huge form page
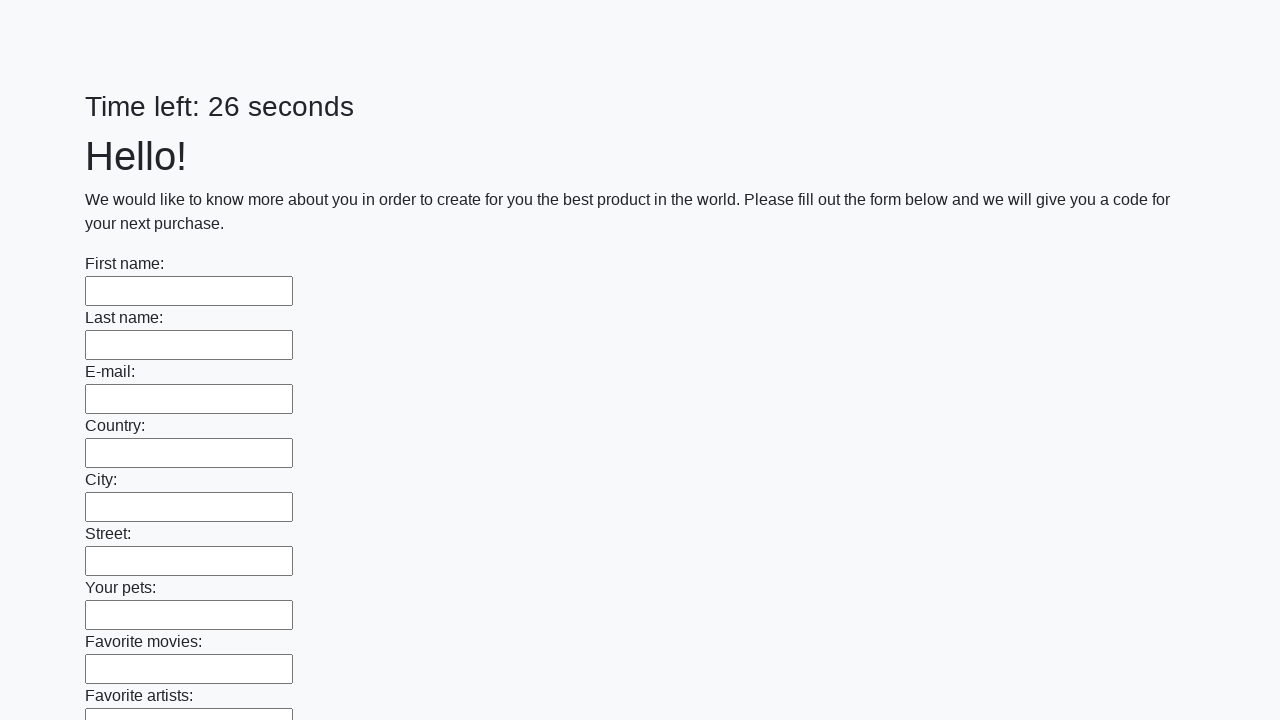

Filled an input field with text 'Мой ответ' on input >> nth=0
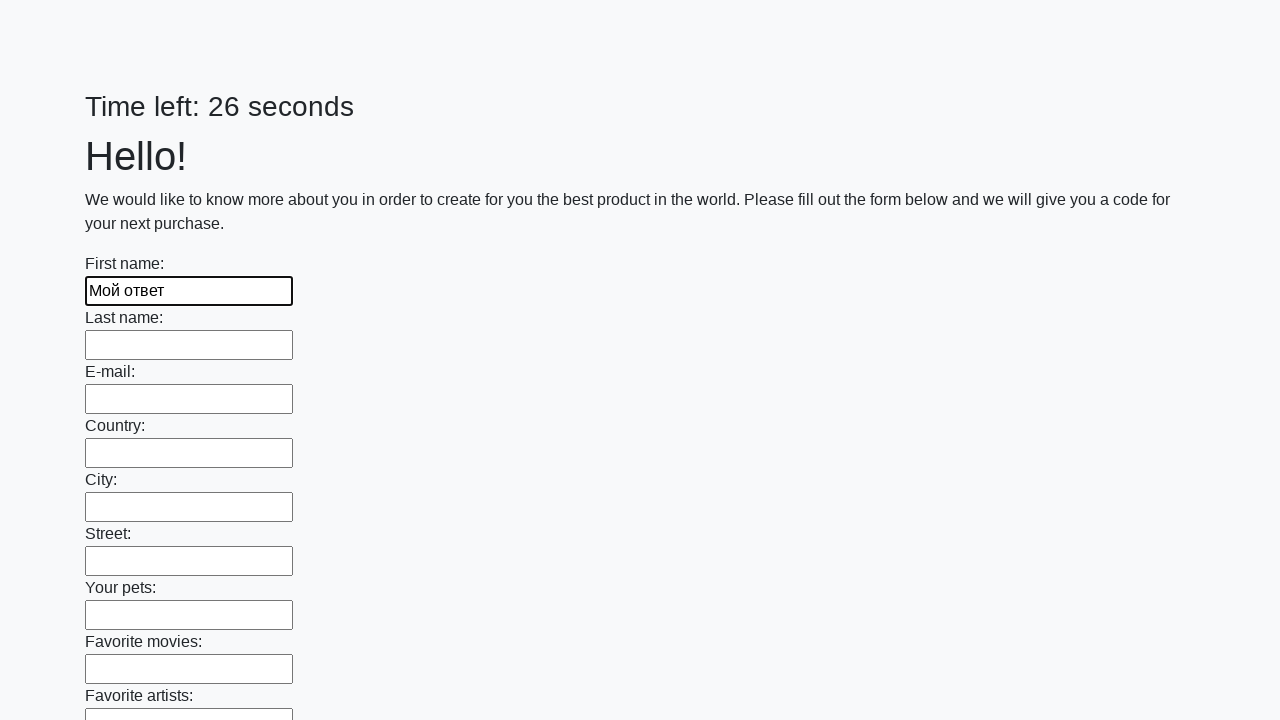

Filled an input field with text 'Мой ответ' on input >> nth=1
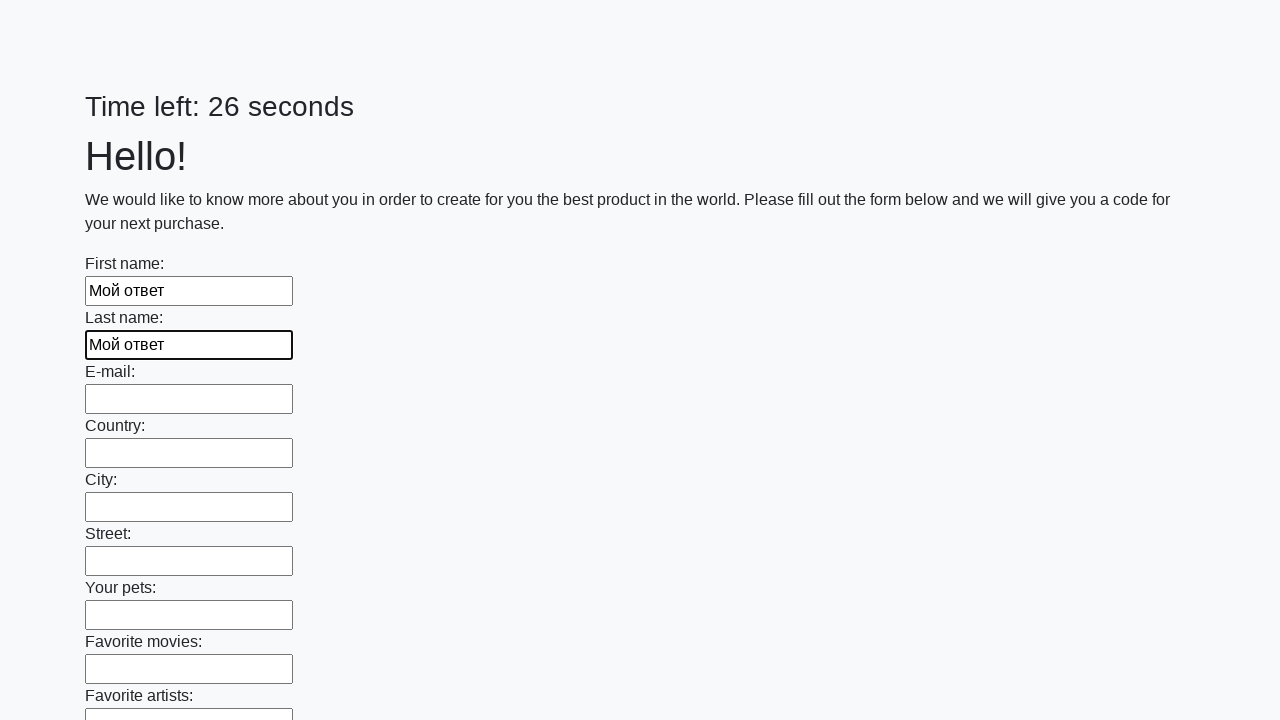

Filled an input field with text 'Мой ответ' on input >> nth=2
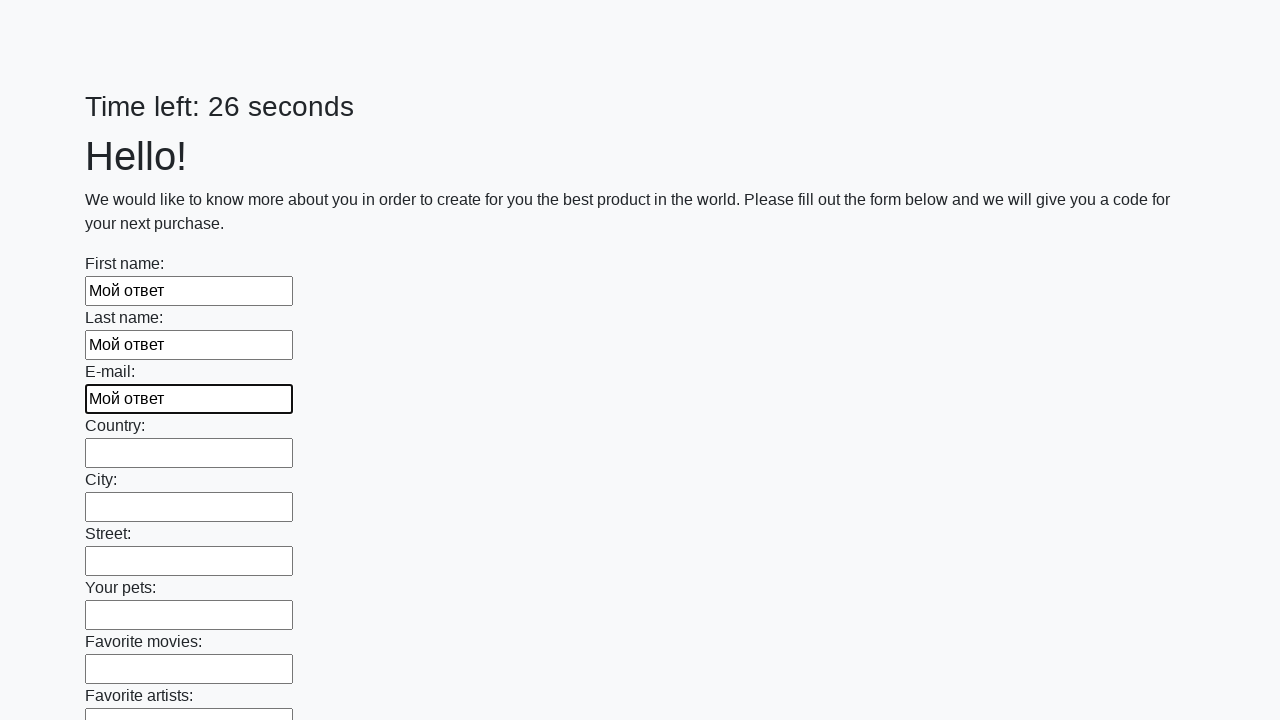

Filled an input field with text 'Мой ответ' on input >> nth=3
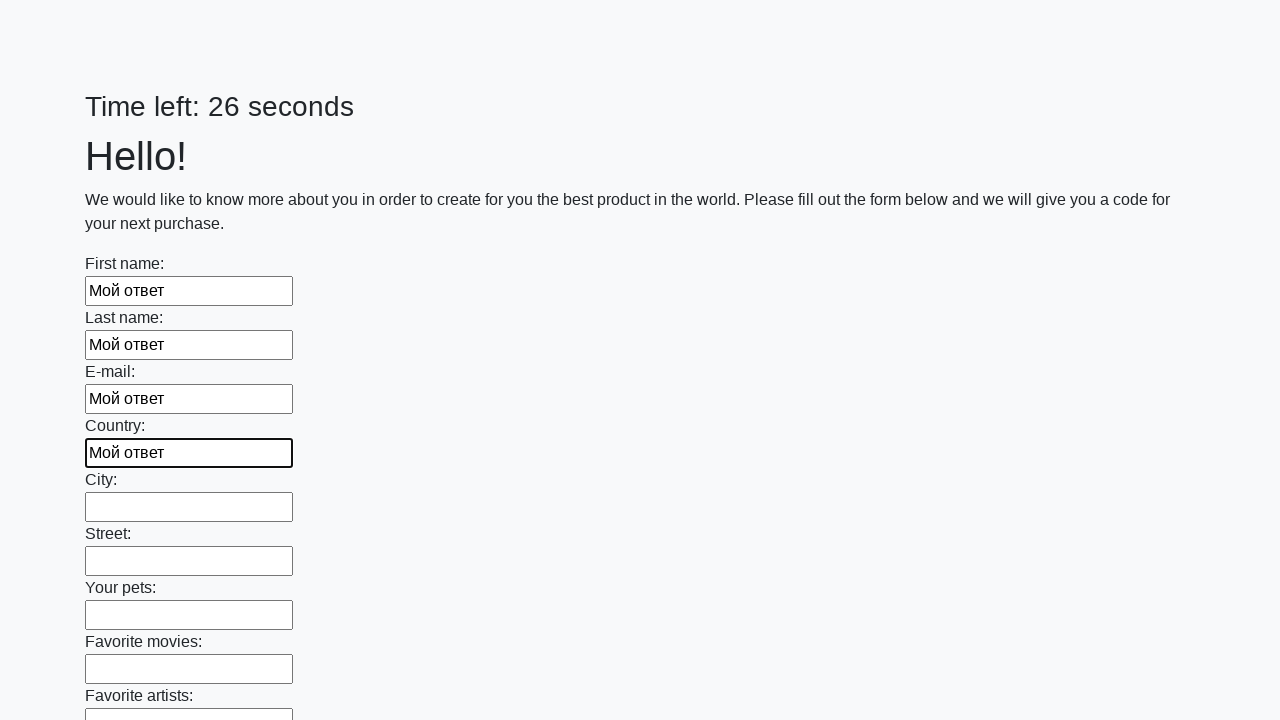

Filled an input field with text 'Мой ответ' on input >> nth=4
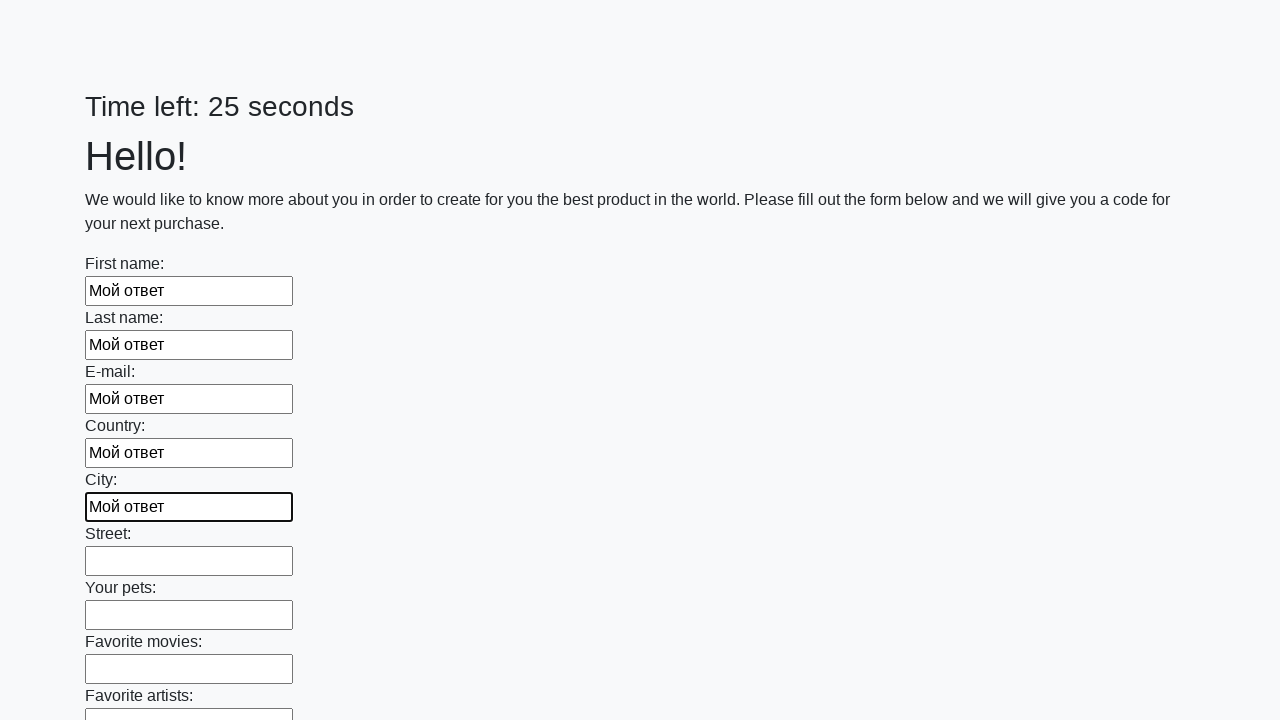

Filled an input field with text 'Мой ответ' on input >> nth=5
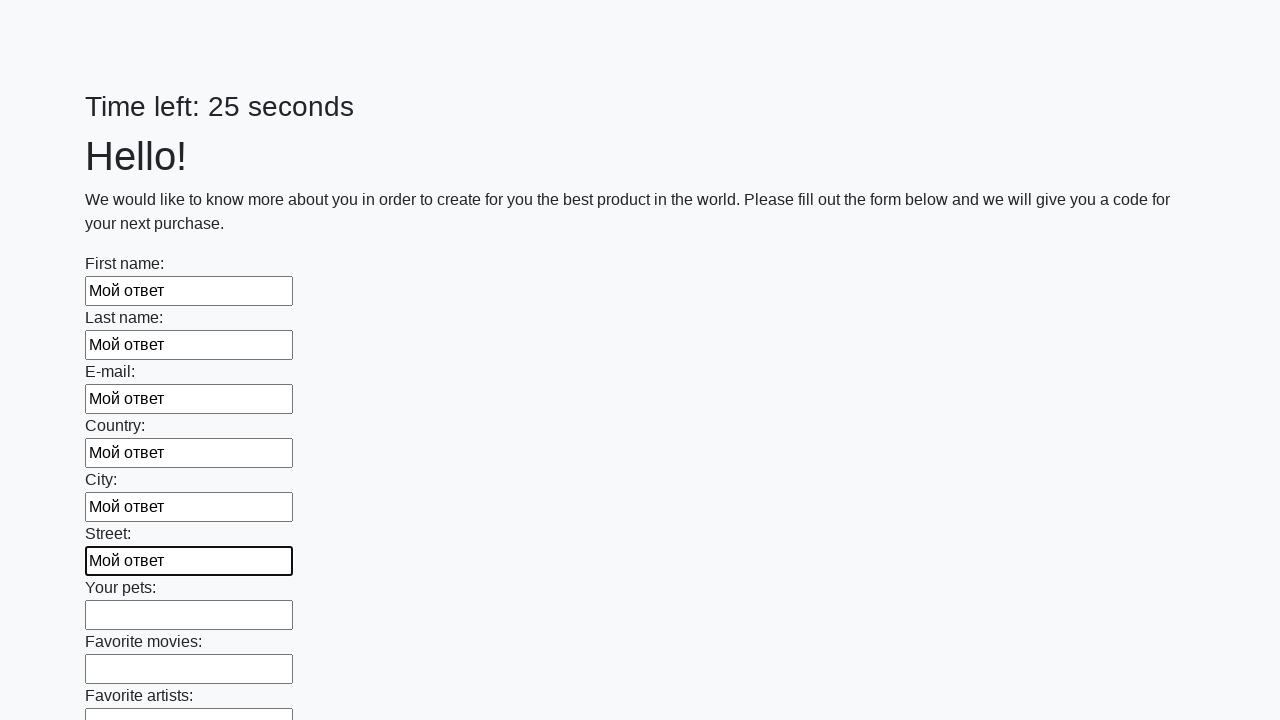

Filled an input field with text 'Мой ответ' on input >> nth=6
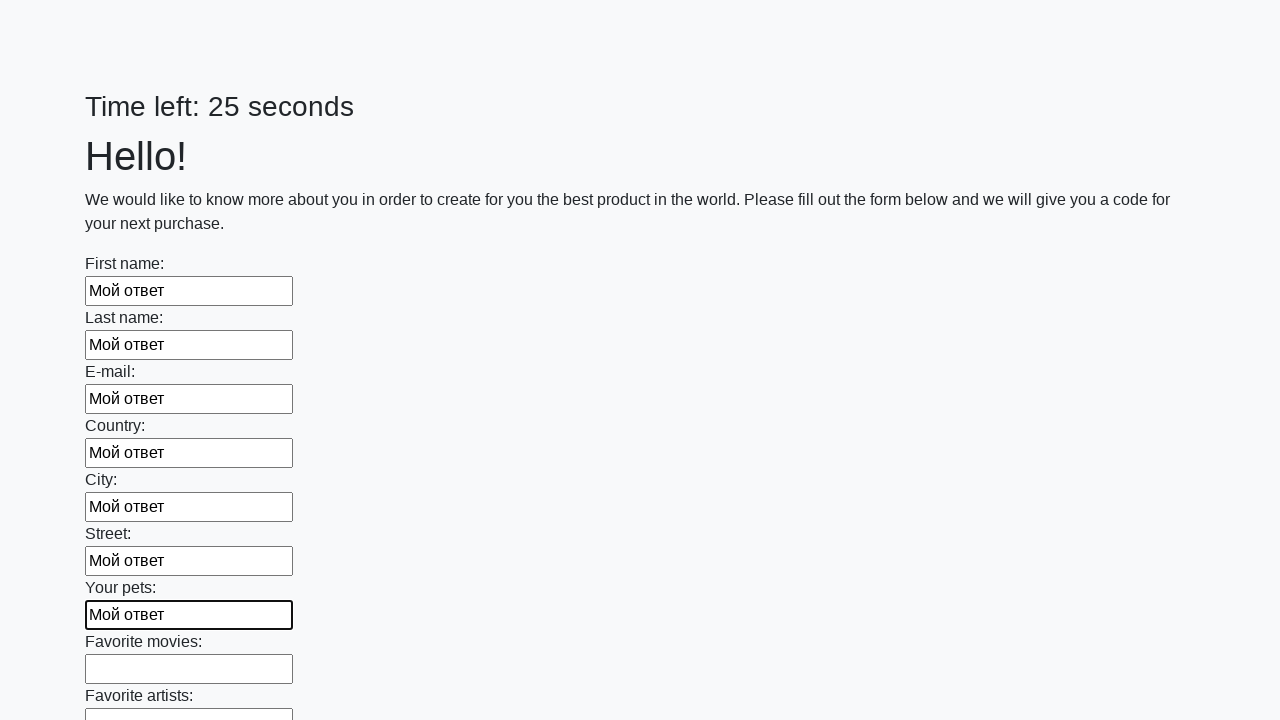

Filled an input field with text 'Мой ответ' on input >> nth=7
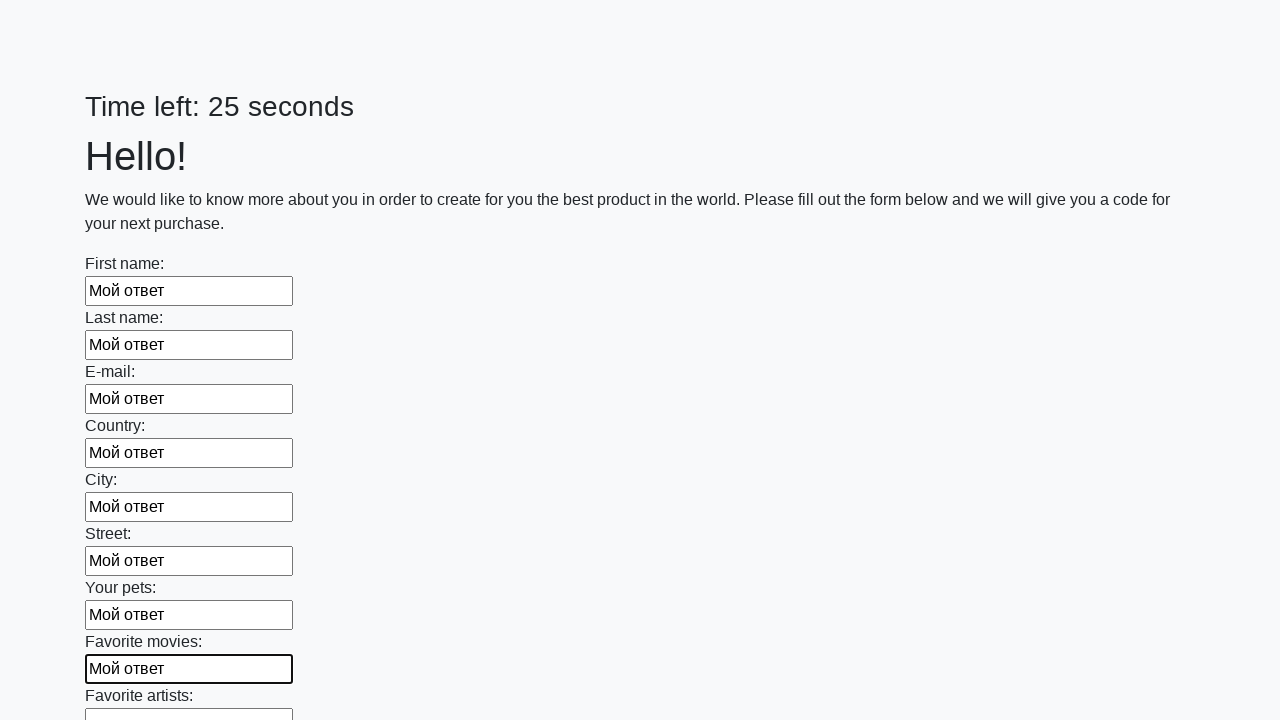

Filled an input field with text 'Мой ответ' on input >> nth=8
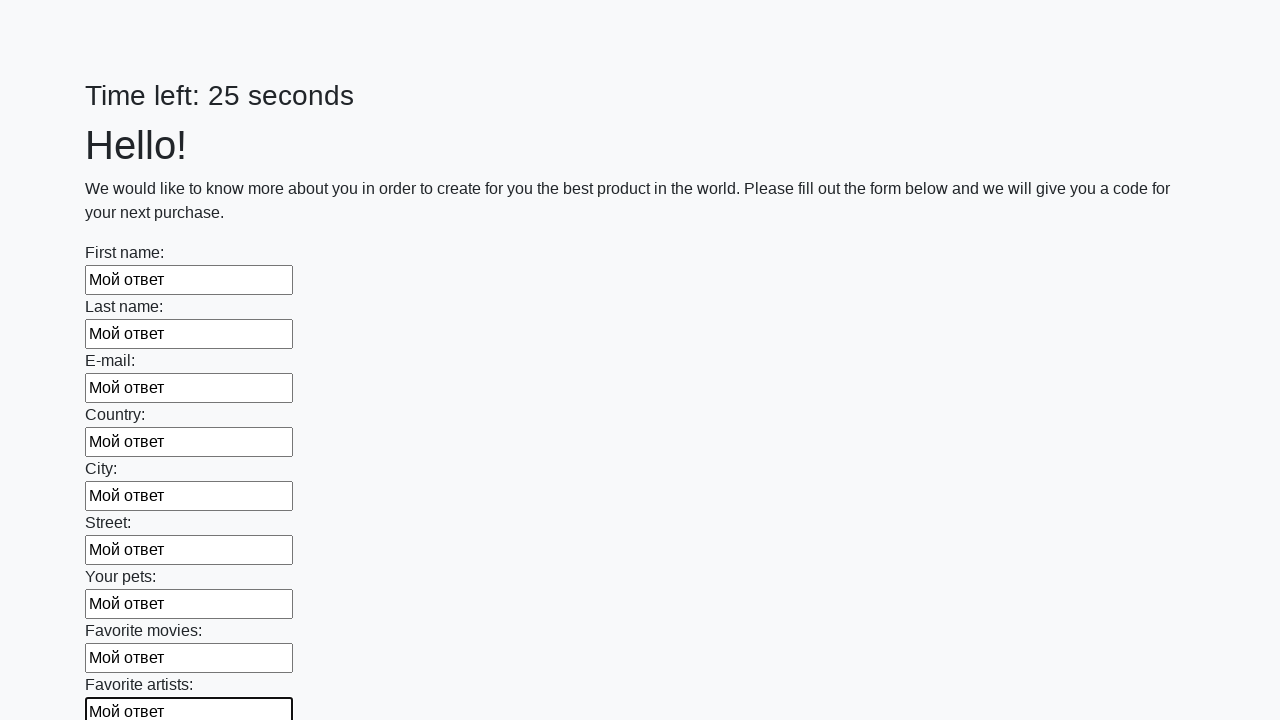

Filled an input field with text 'Мой ответ' on input >> nth=9
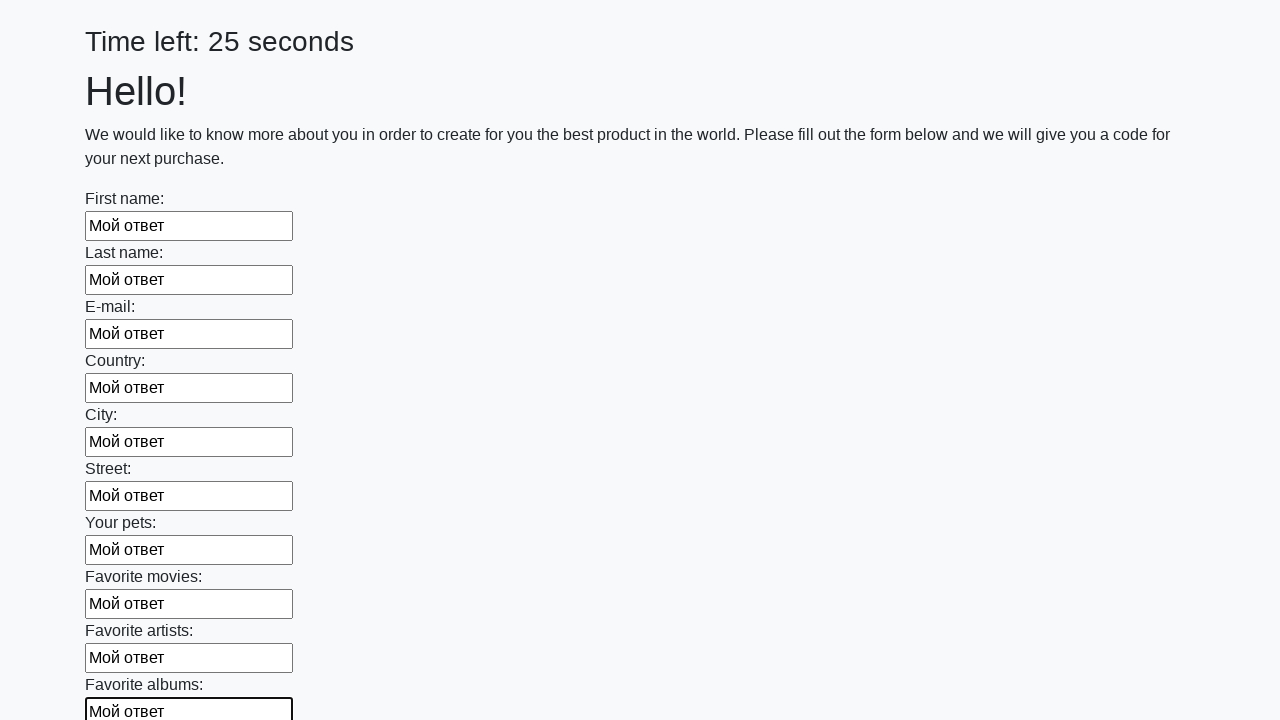

Filled an input field with text 'Мой ответ' on input >> nth=10
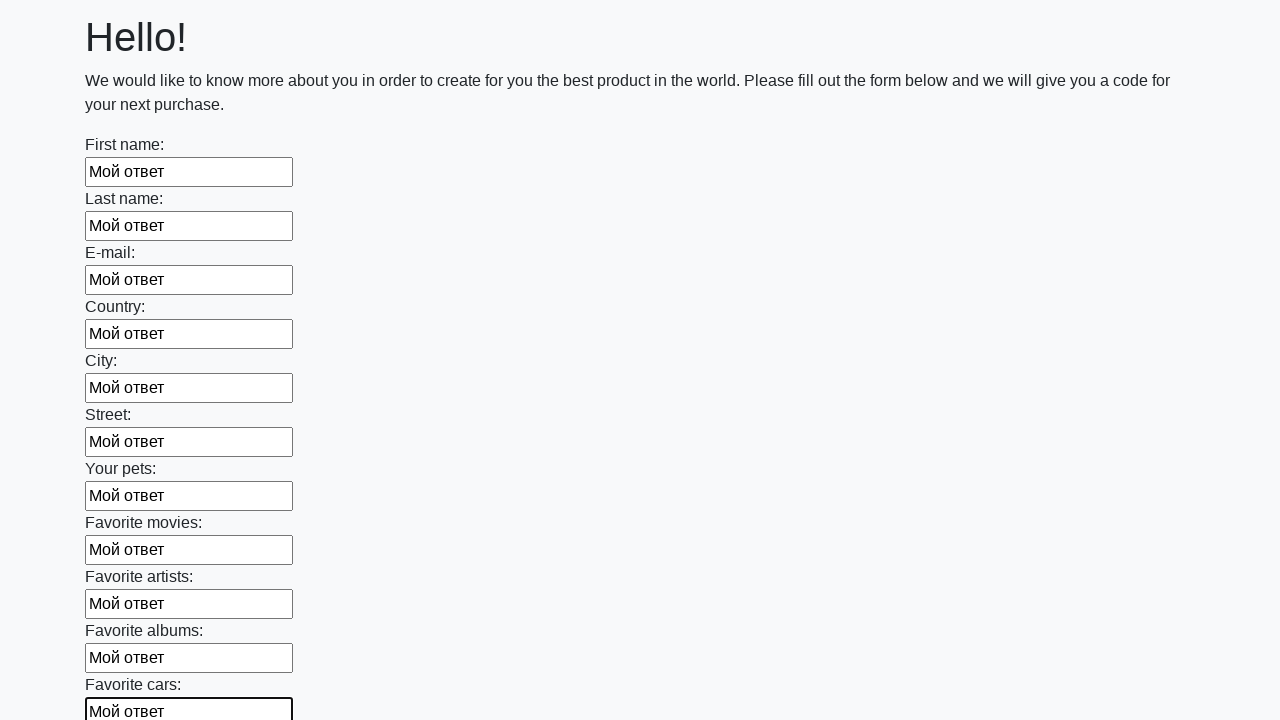

Filled an input field with text 'Мой ответ' on input >> nth=11
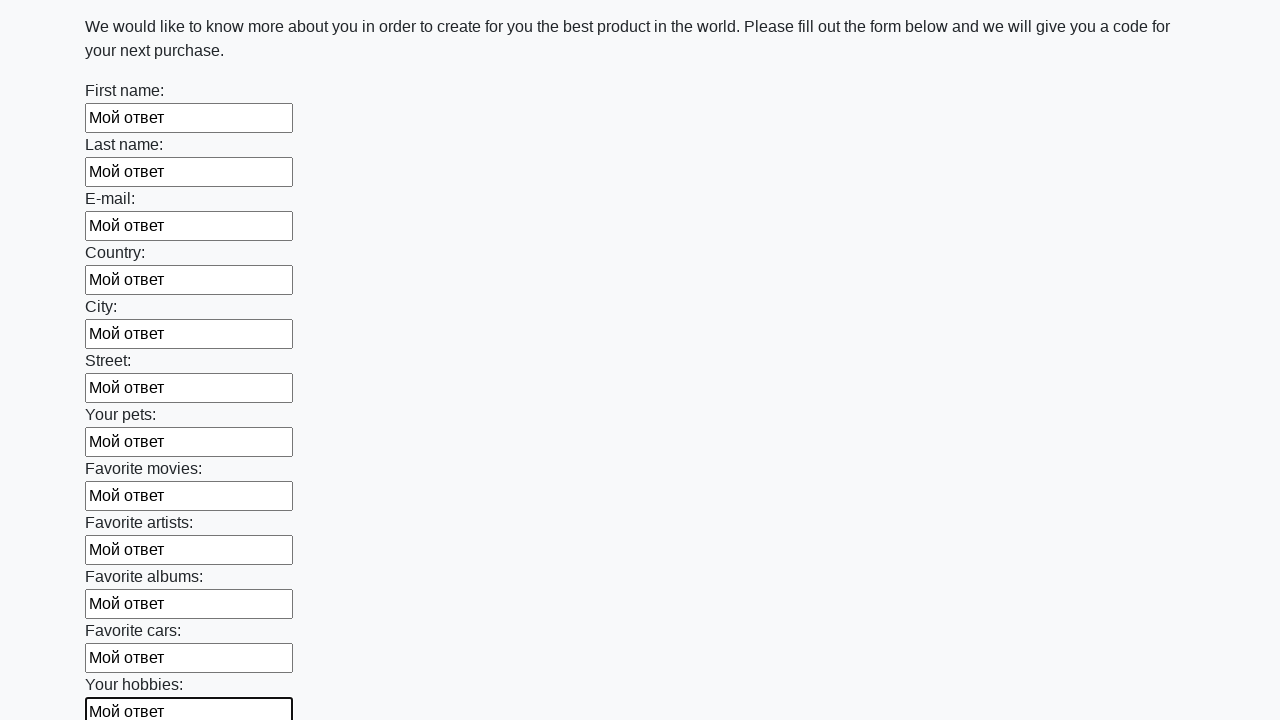

Filled an input field with text 'Мой ответ' on input >> nth=12
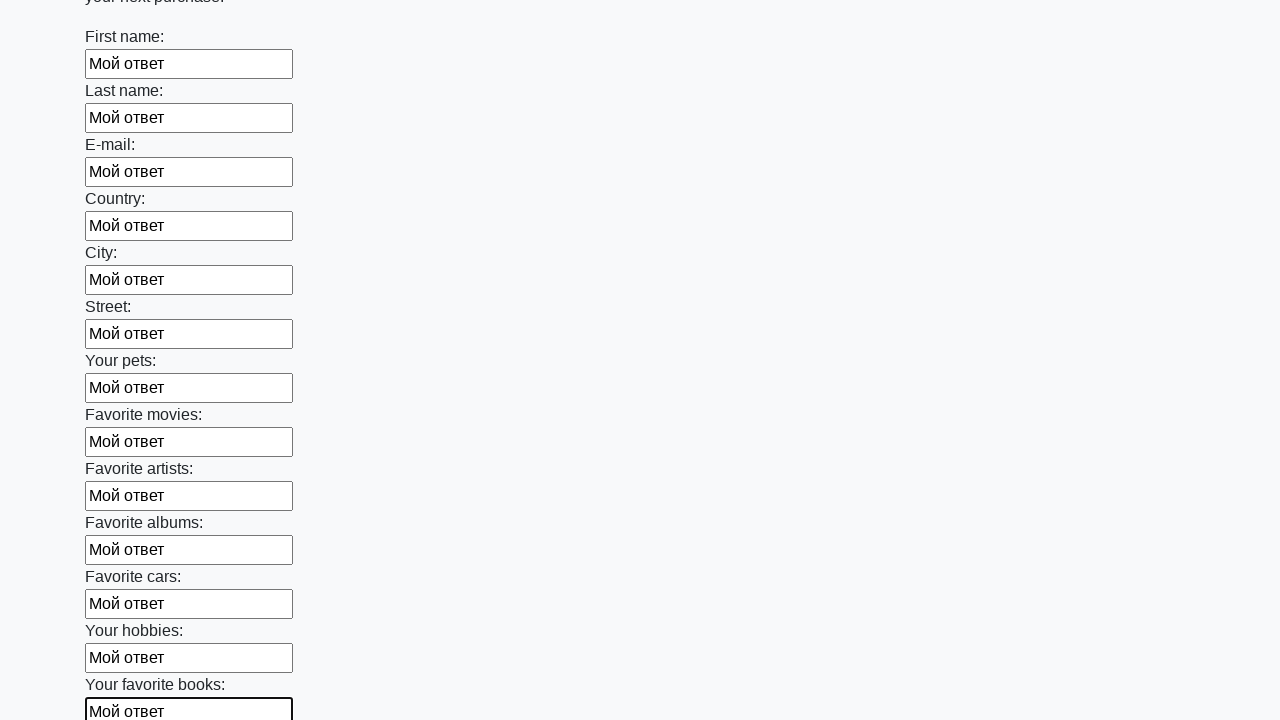

Filled an input field with text 'Мой ответ' on input >> nth=13
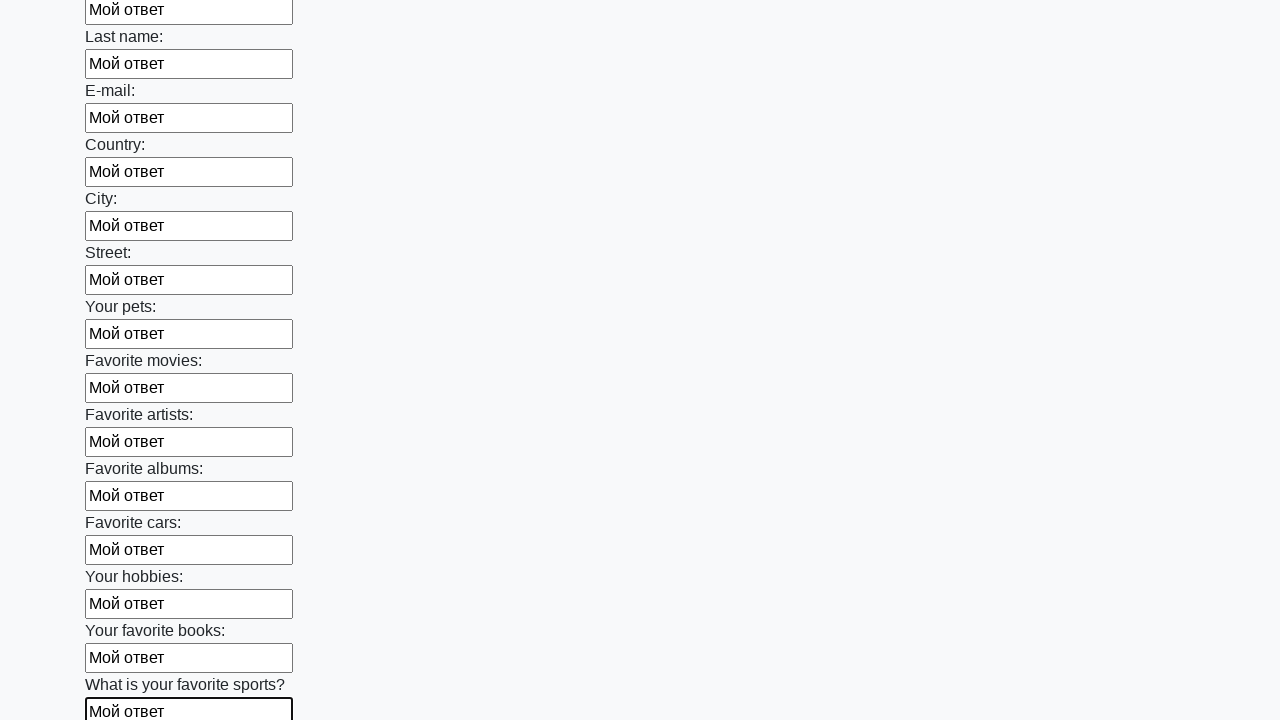

Filled an input field with text 'Мой ответ' on input >> nth=14
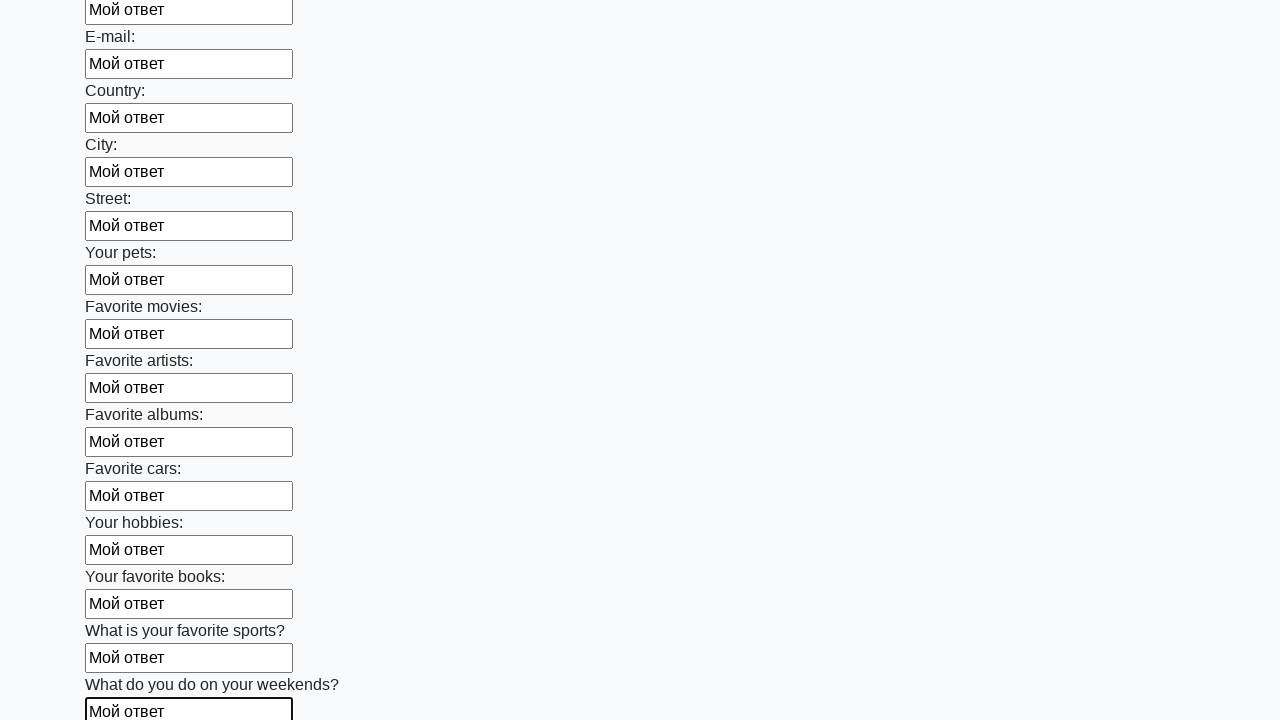

Filled an input field with text 'Мой ответ' on input >> nth=15
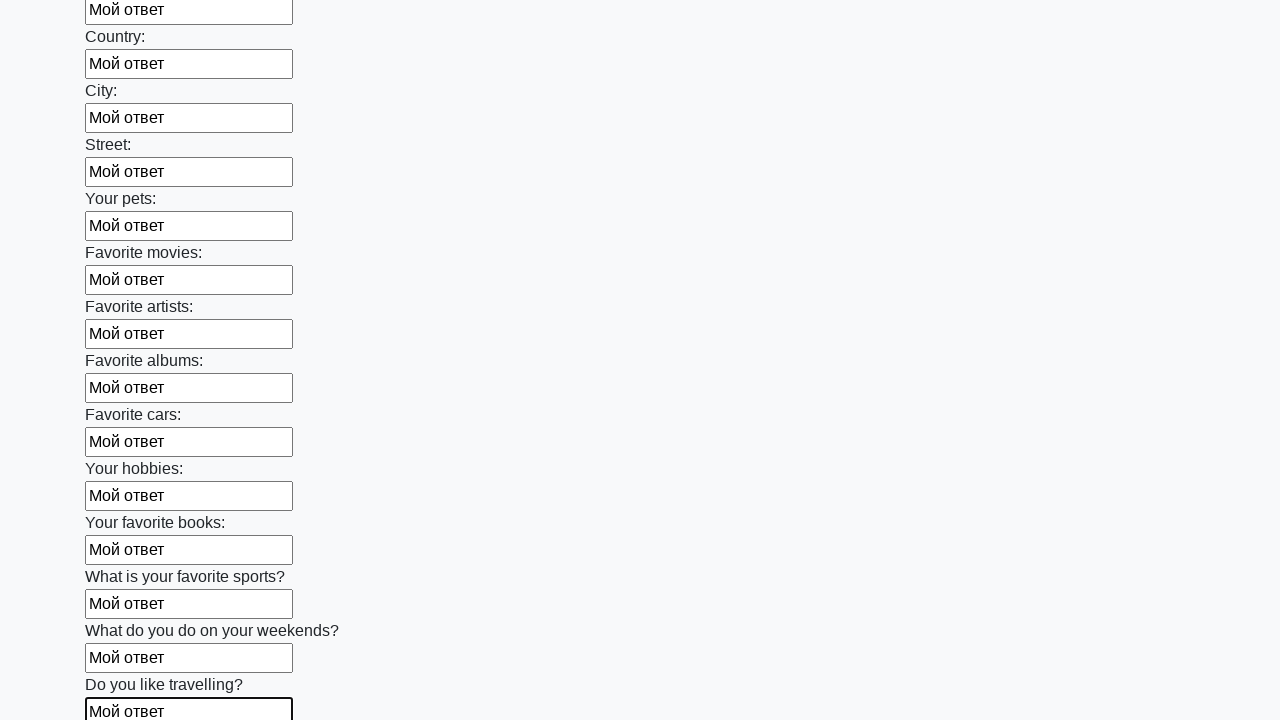

Filled an input field with text 'Мой ответ' on input >> nth=16
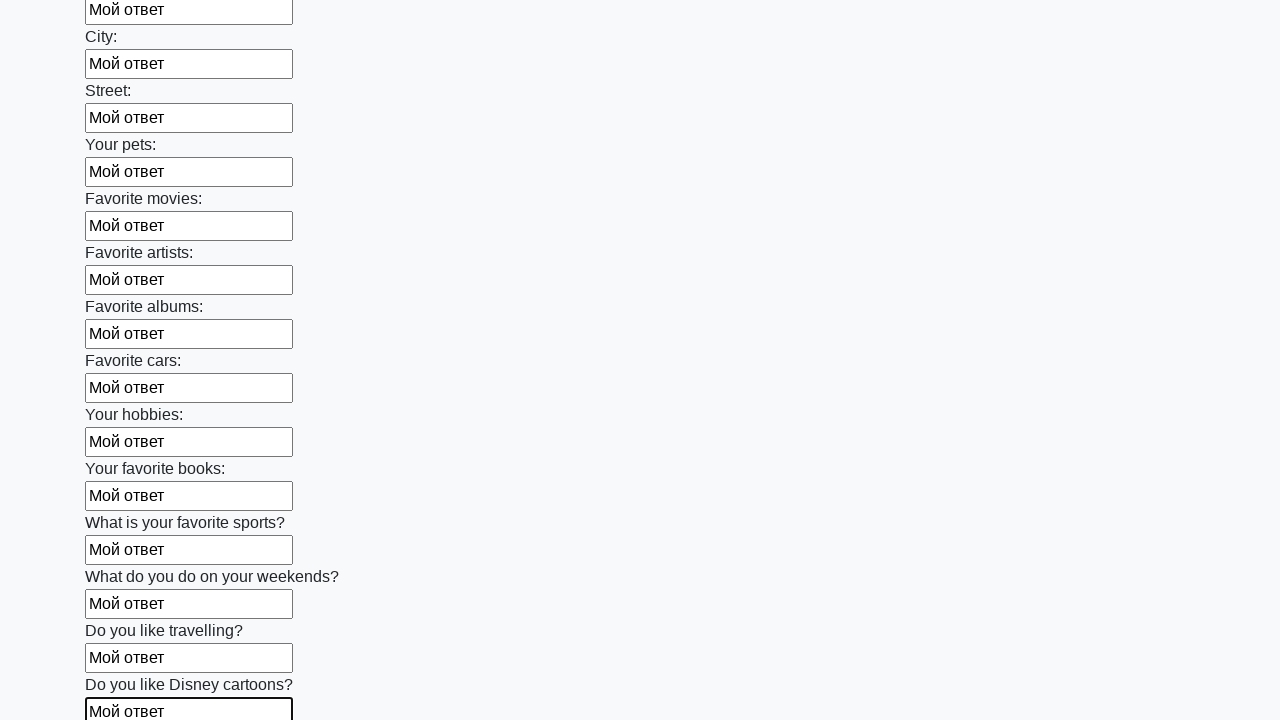

Filled an input field with text 'Мой ответ' on input >> nth=17
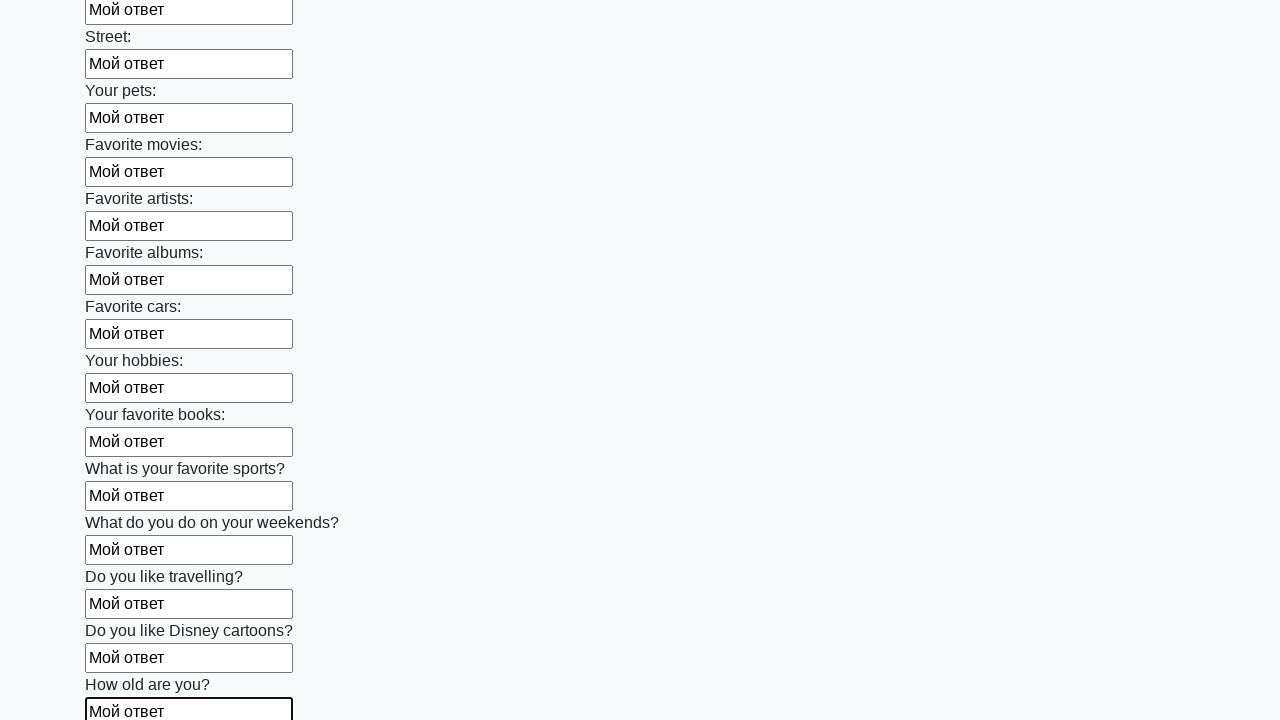

Filled an input field with text 'Мой ответ' on input >> nth=18
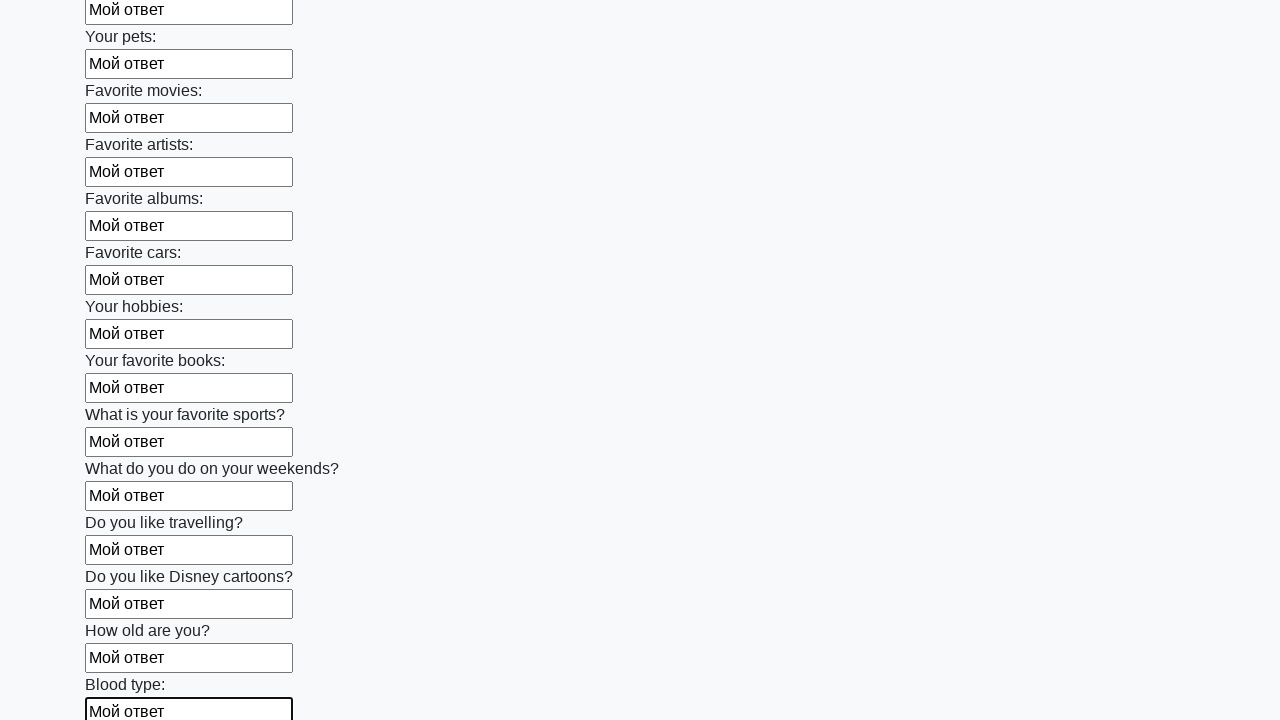

Filled an input field with text 'Мой ответ' on input >> nth=19
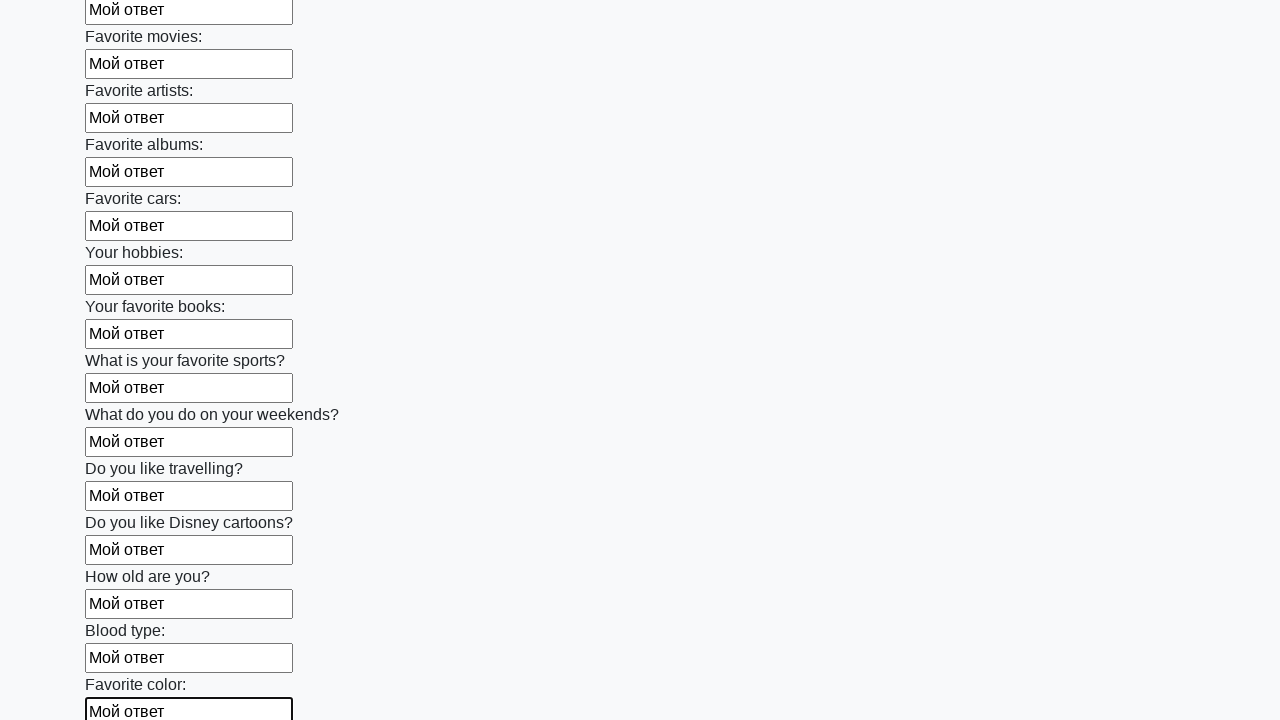

Filled an input field with text 'Мой ответ' on input >> nth=20
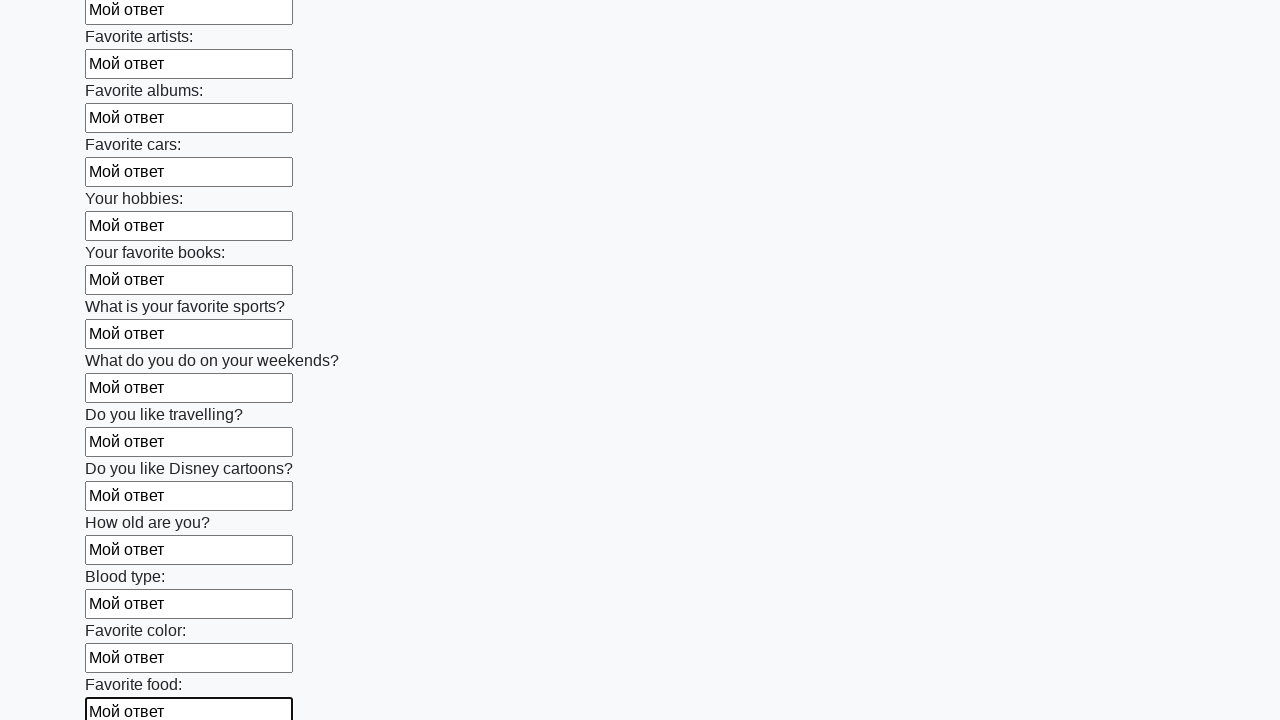

Filled an input field with text 'Мой ответ' on input >> nth=21
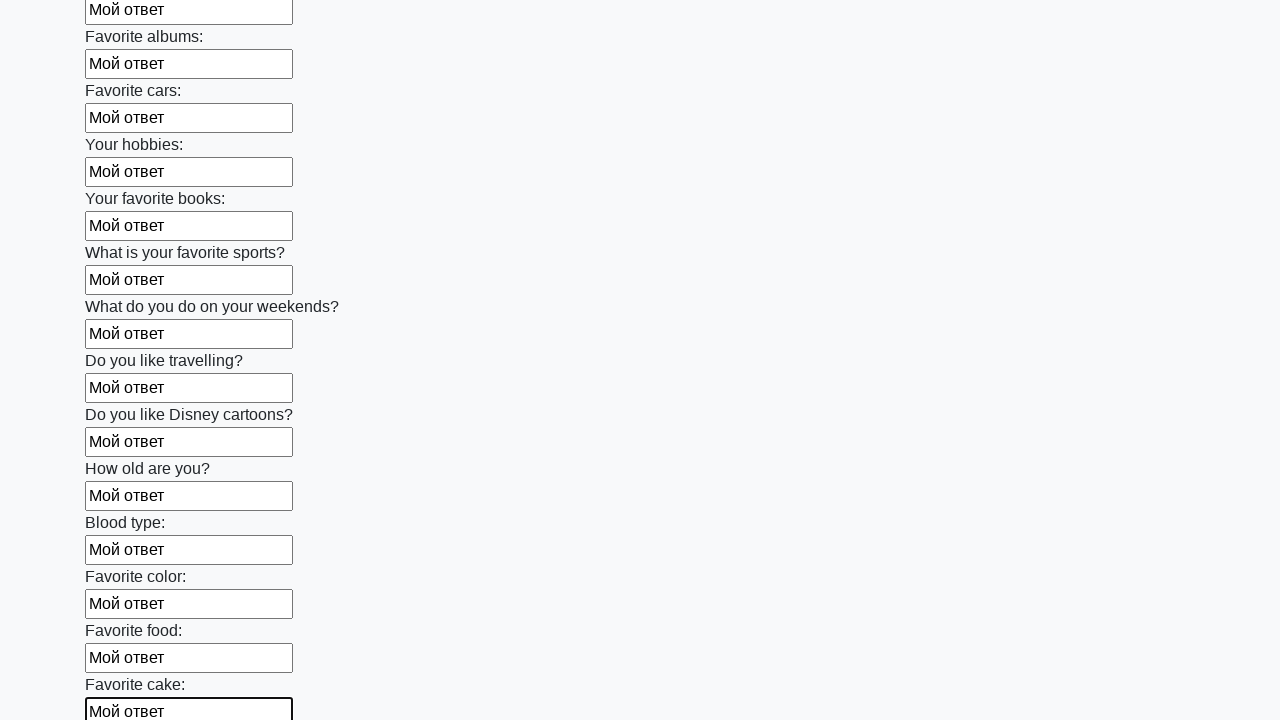

Filled an input field with text 'Мой ответ' on input >> nth=22
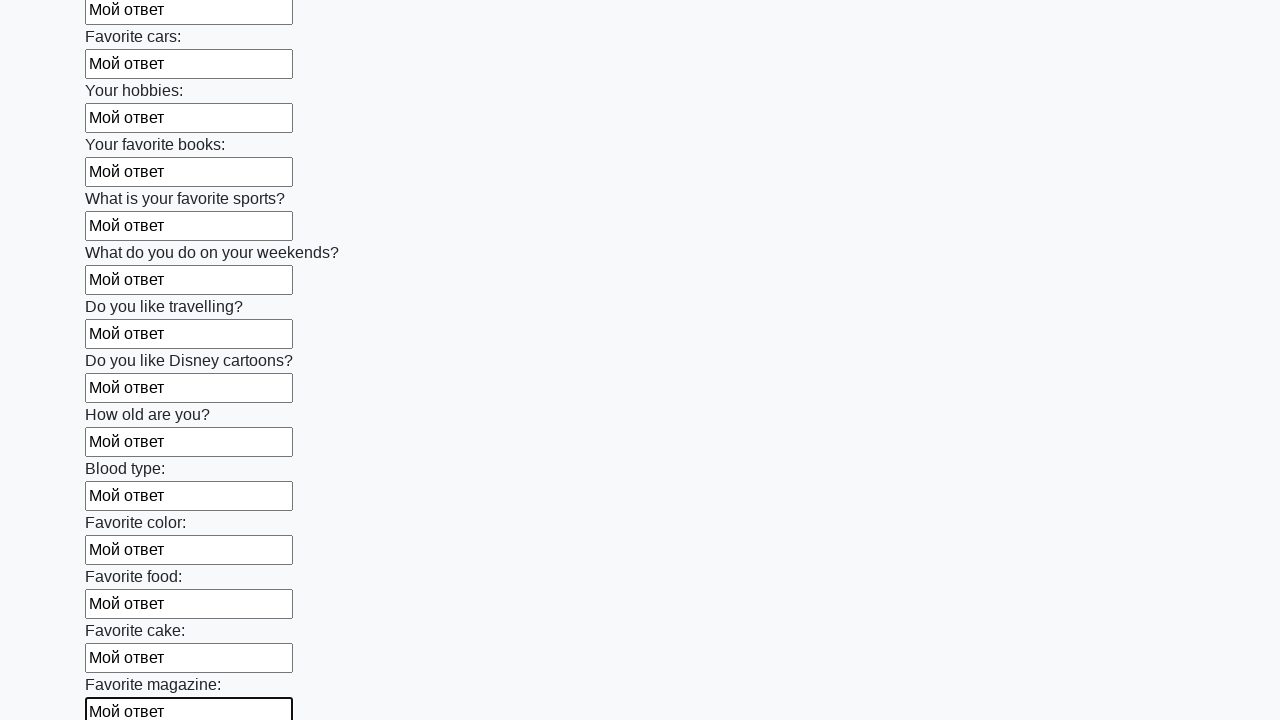

Filled an input field with text 'Мой ответ' on input >> nth=23
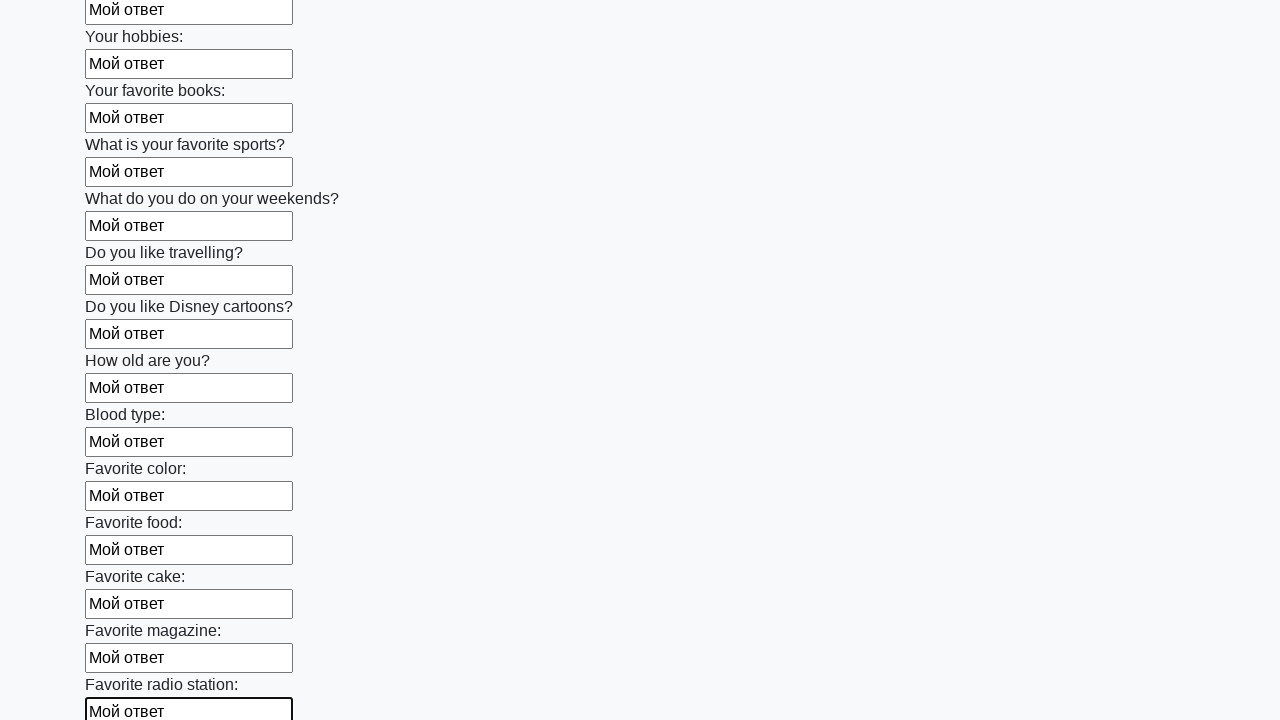

Filled an input field with text 'Мой ответ' on input >> nth=24
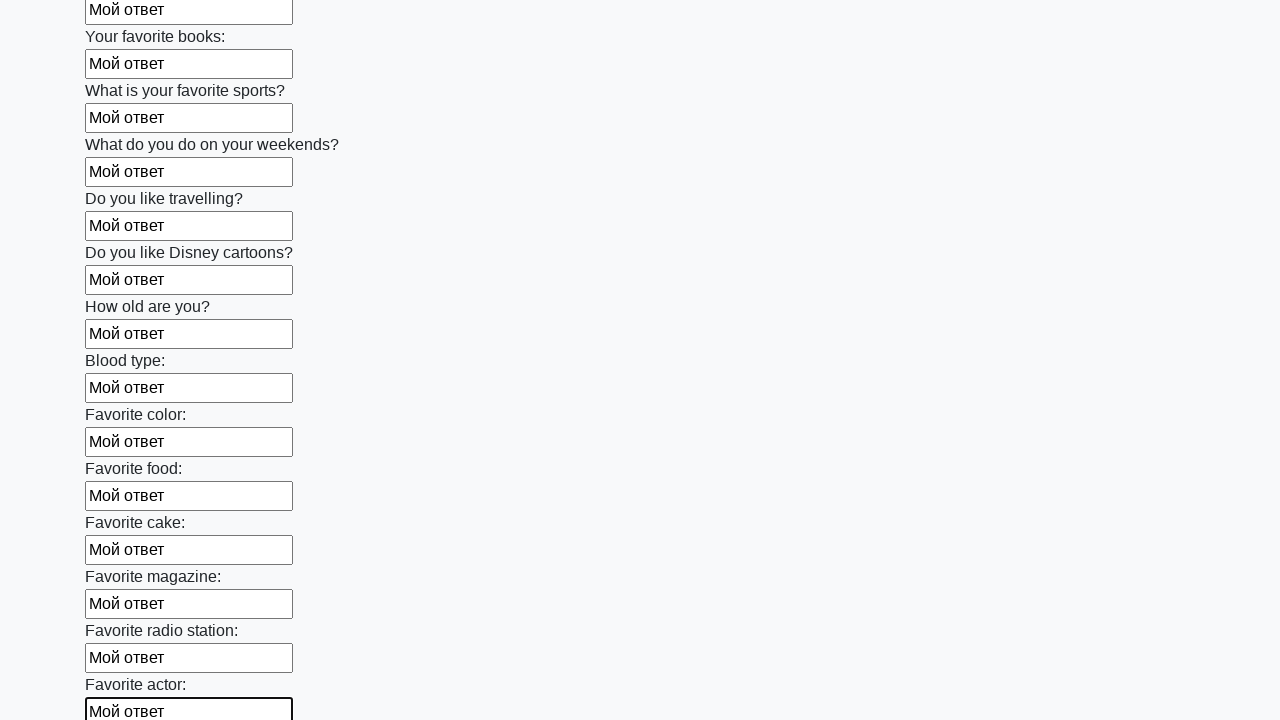

Filled an input field with text 'Мой ответ' on input >> nth=25
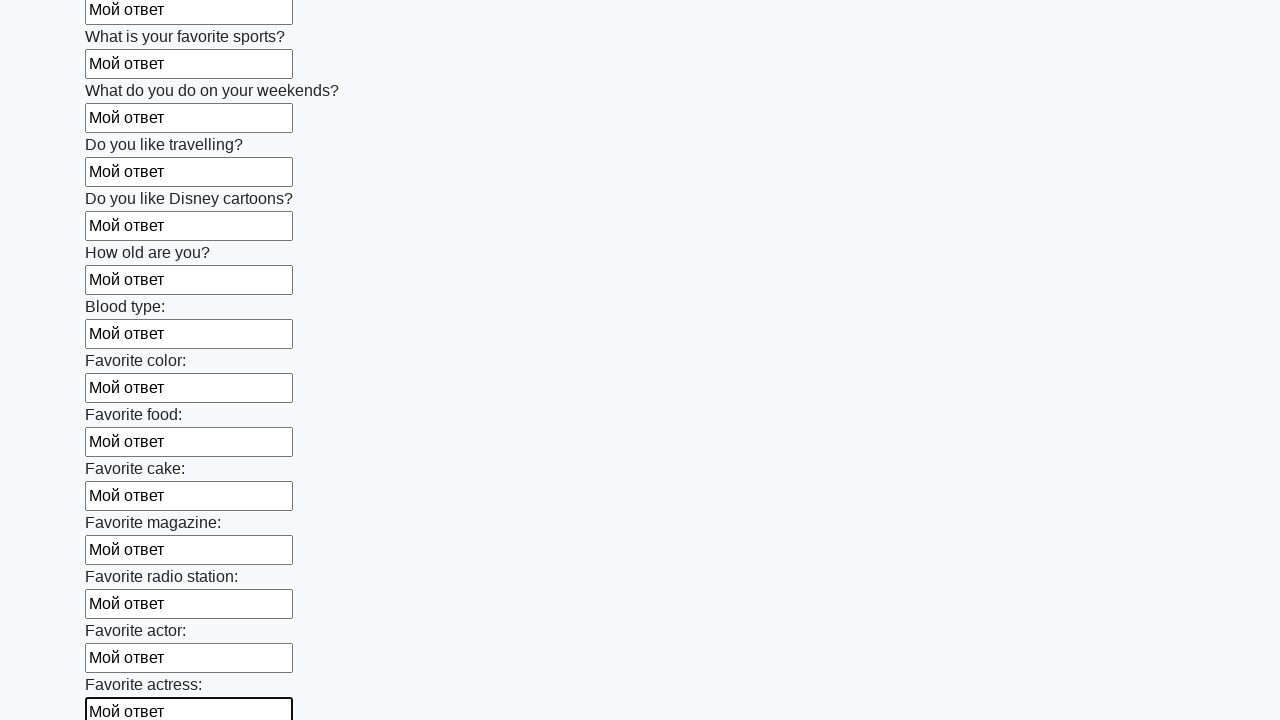

Filled an input field with text 'Мой ответ' on input >> nth=26
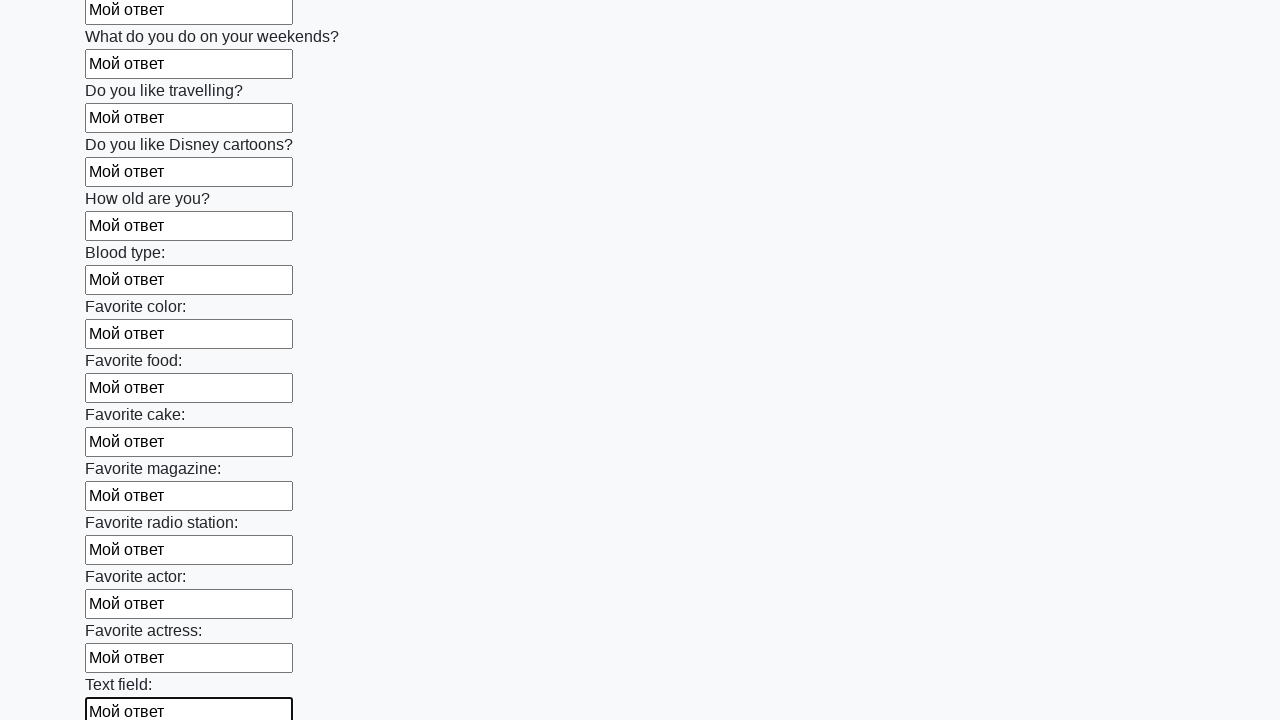

Filled an input field with text 'Мой ответ' on input >> nth=27
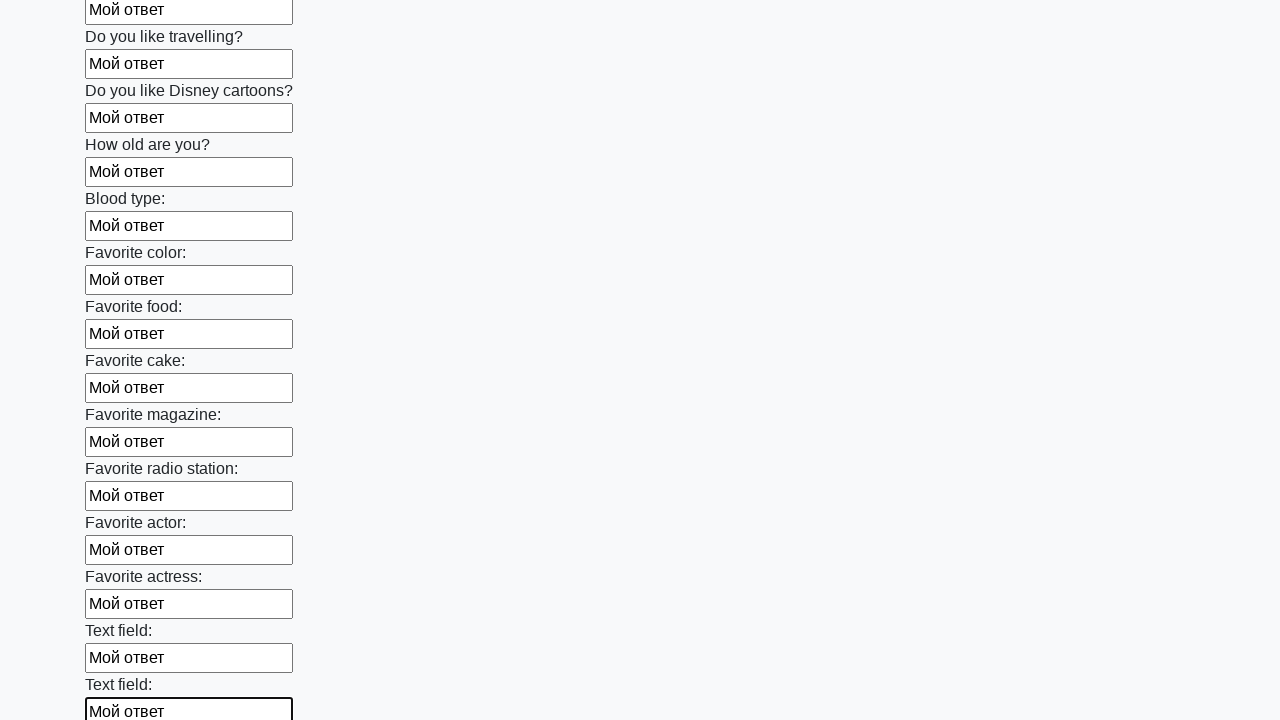

Filled an input field with text 'Мой ответ' on input >> nth=28
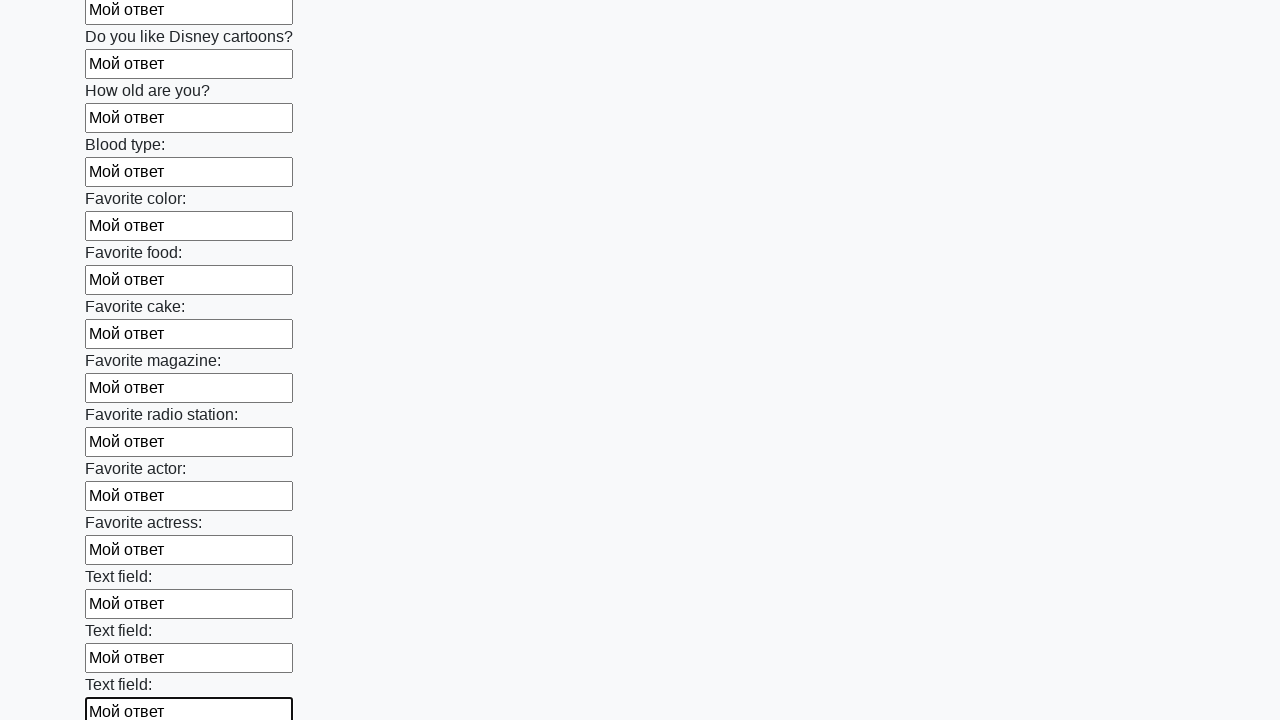

Filled an input field with text 'Мой ответ' on input >> nth=29
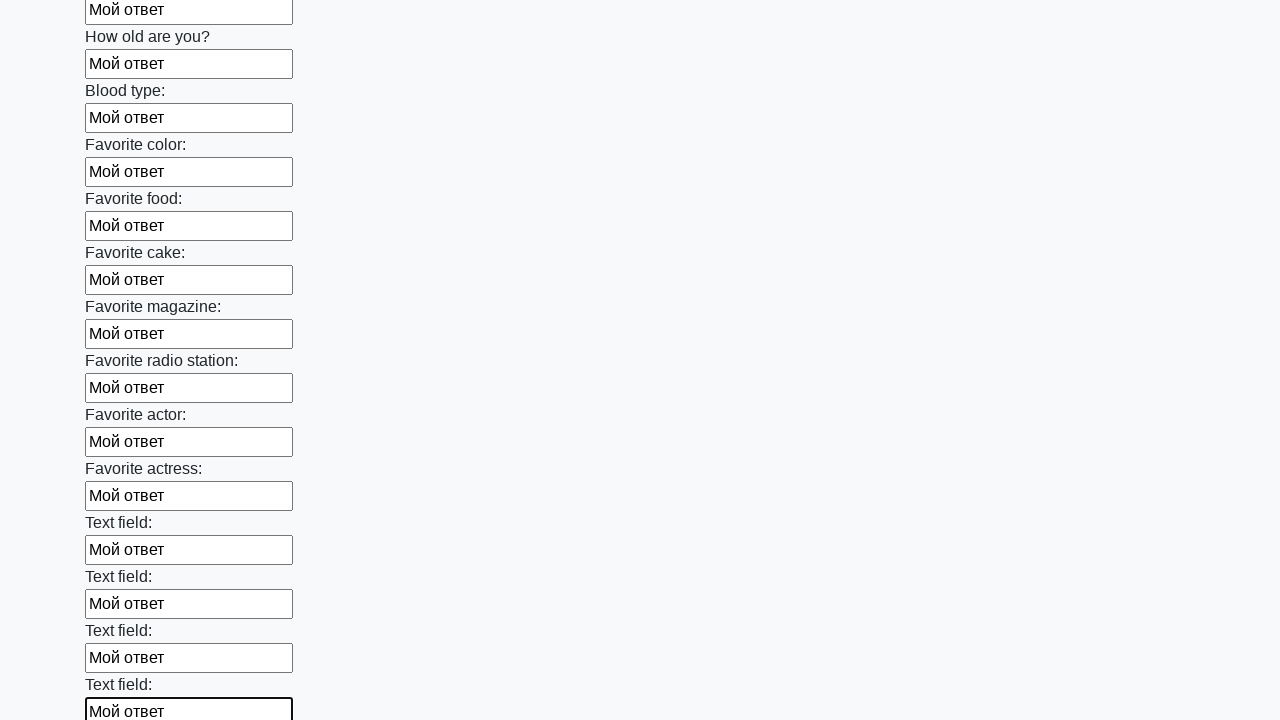

Filled an input field with text 'Мой ответ' on input >> nth=30
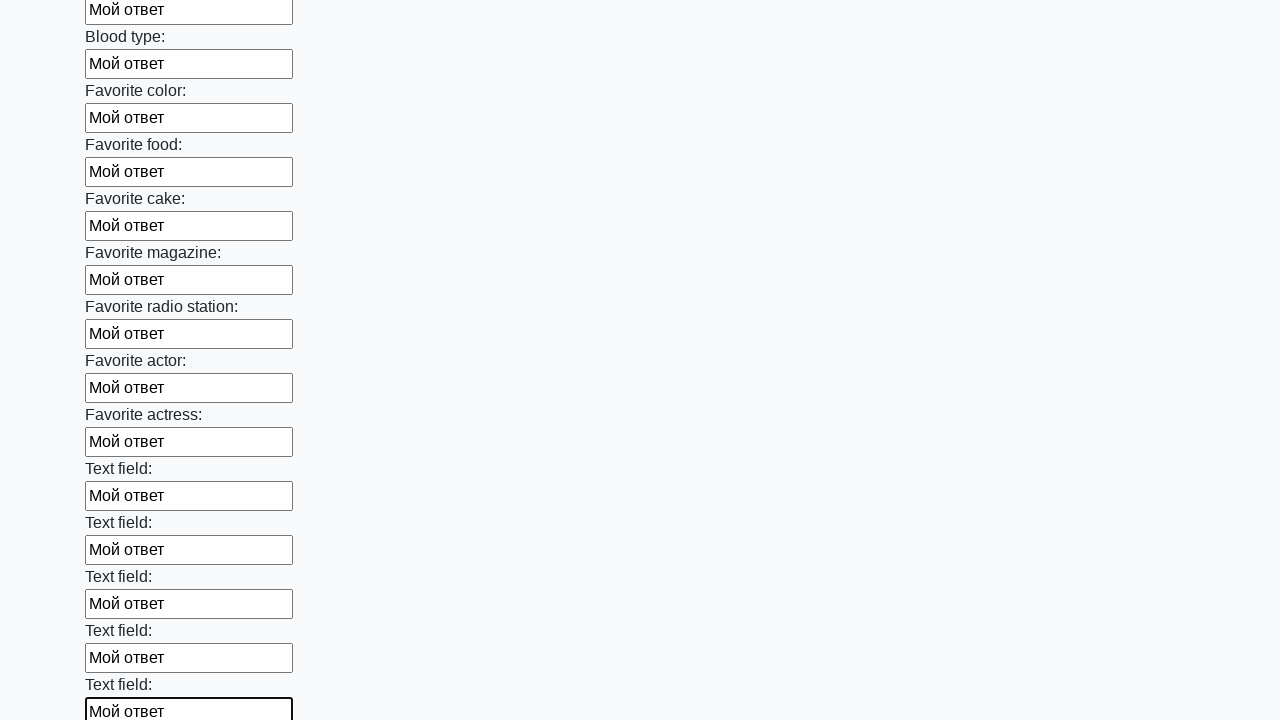

Filled an input field with text 'Мой ответ' on input >> nth=31
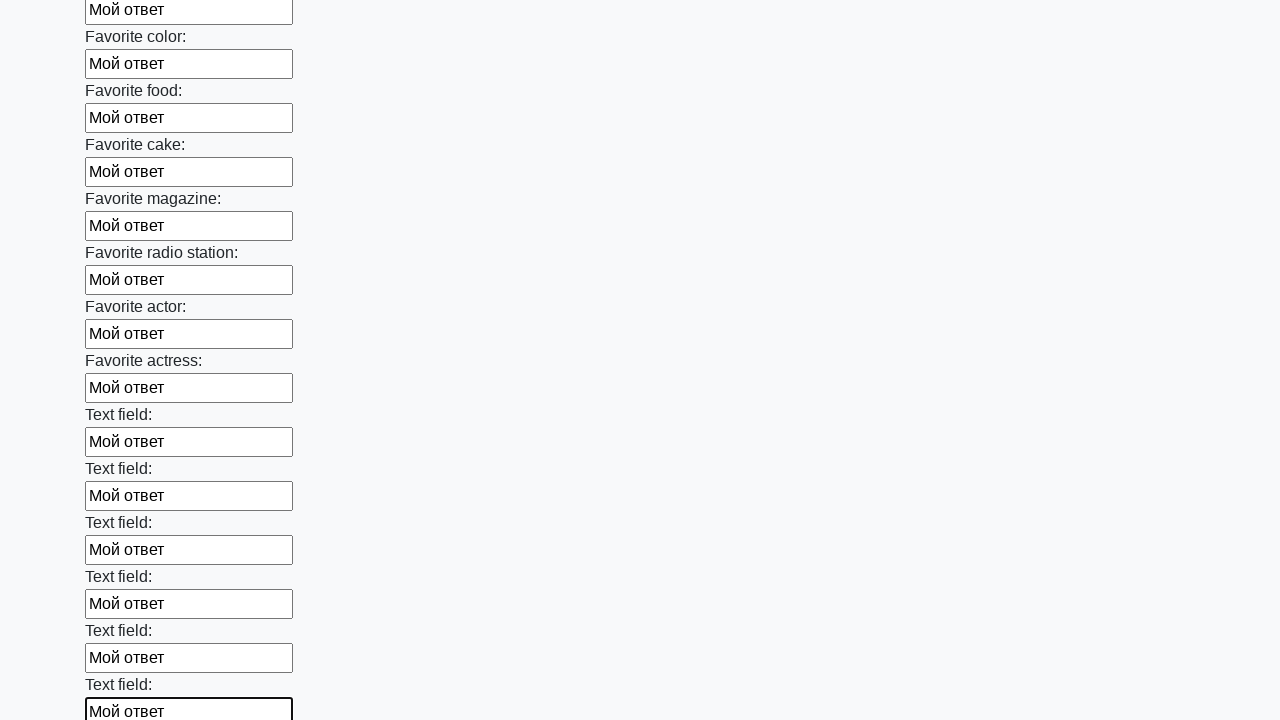

Filled an input field with text 'Мой ответ' on input >> nth=32
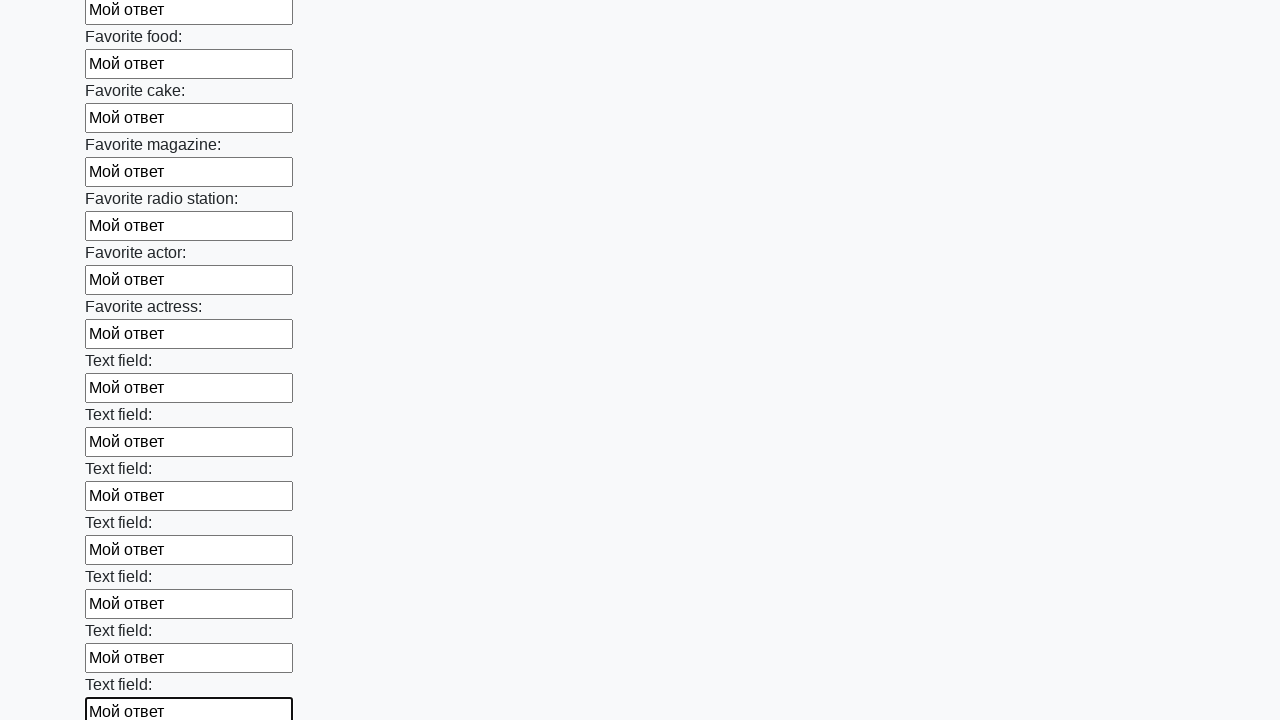

Filled an input field with text 'Мой ответ' on input >> nth=33
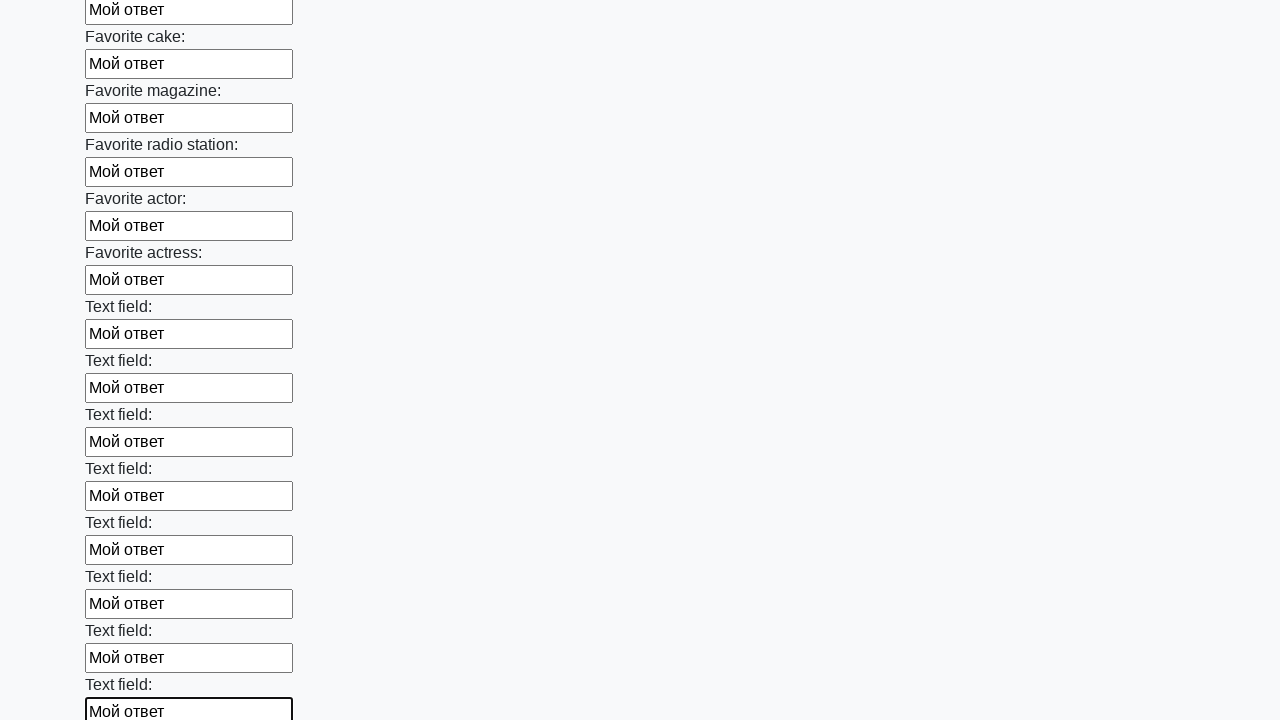

Filled an input field with text 'Мой ответ' on input >> nth=34
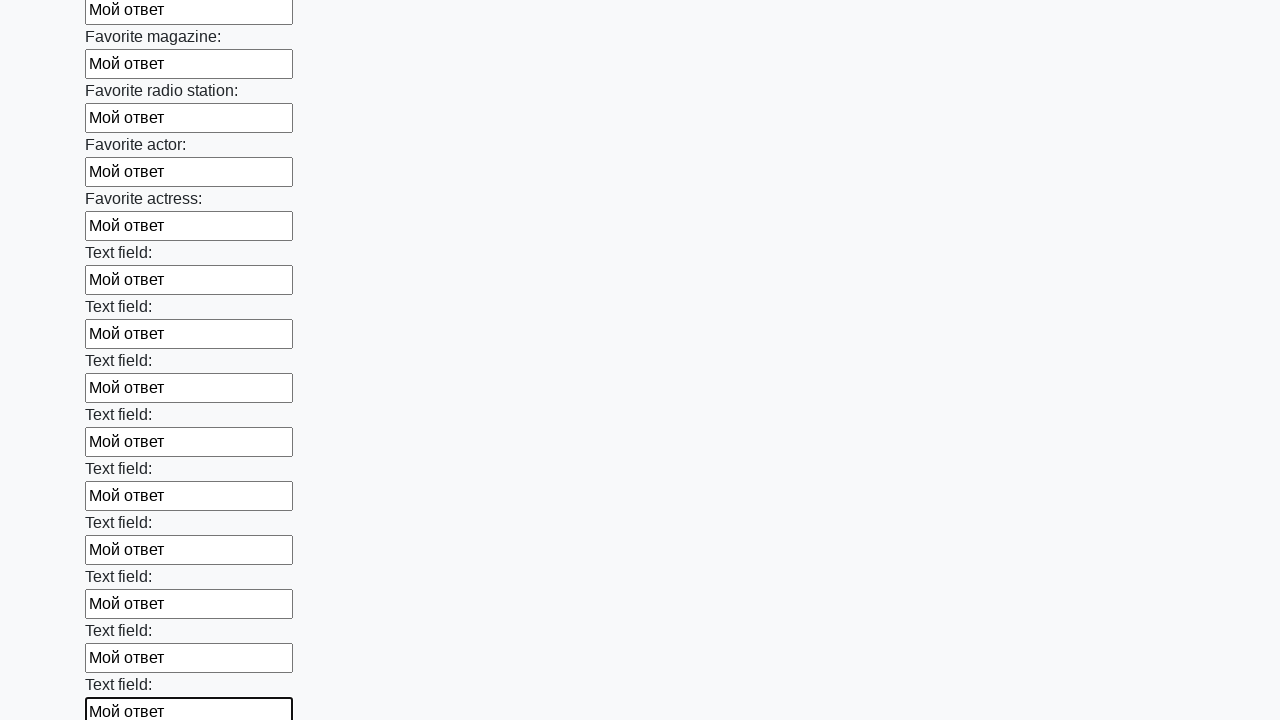

Filled an input field with text 'Мой ответ' on input >> nth=35
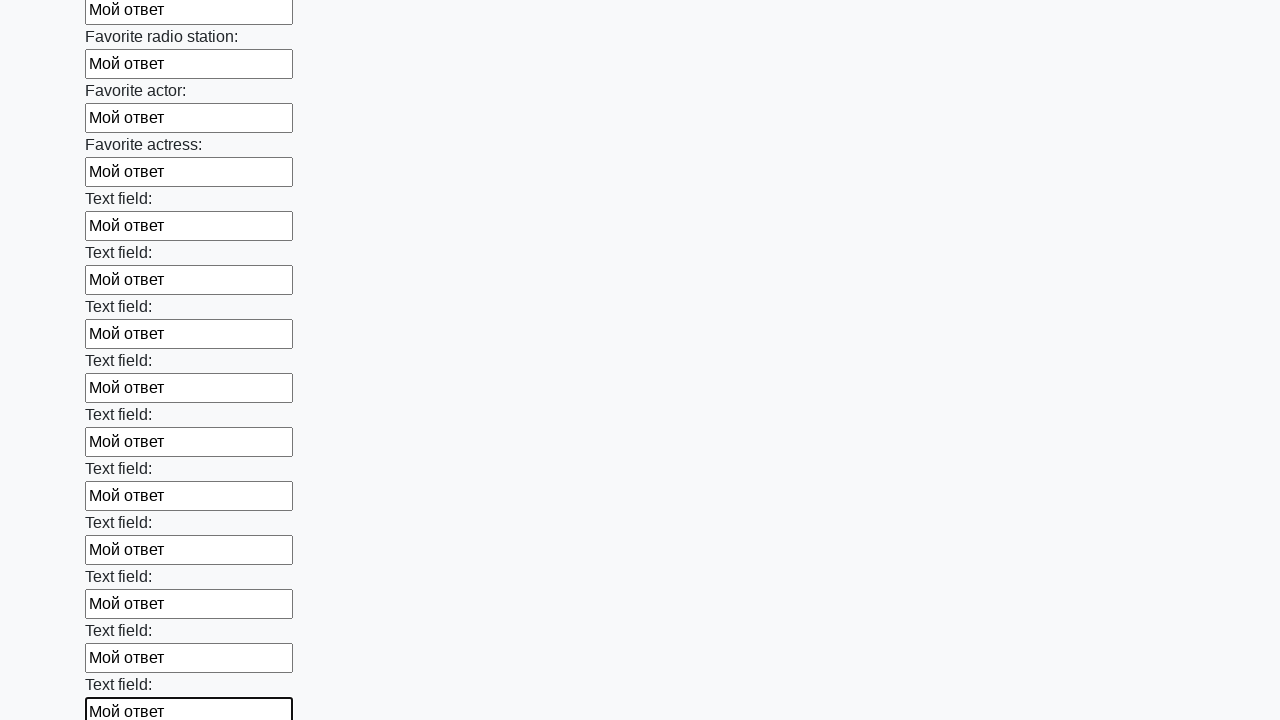

Filled an input field with text 'Мой ответ' on input >> nth=36
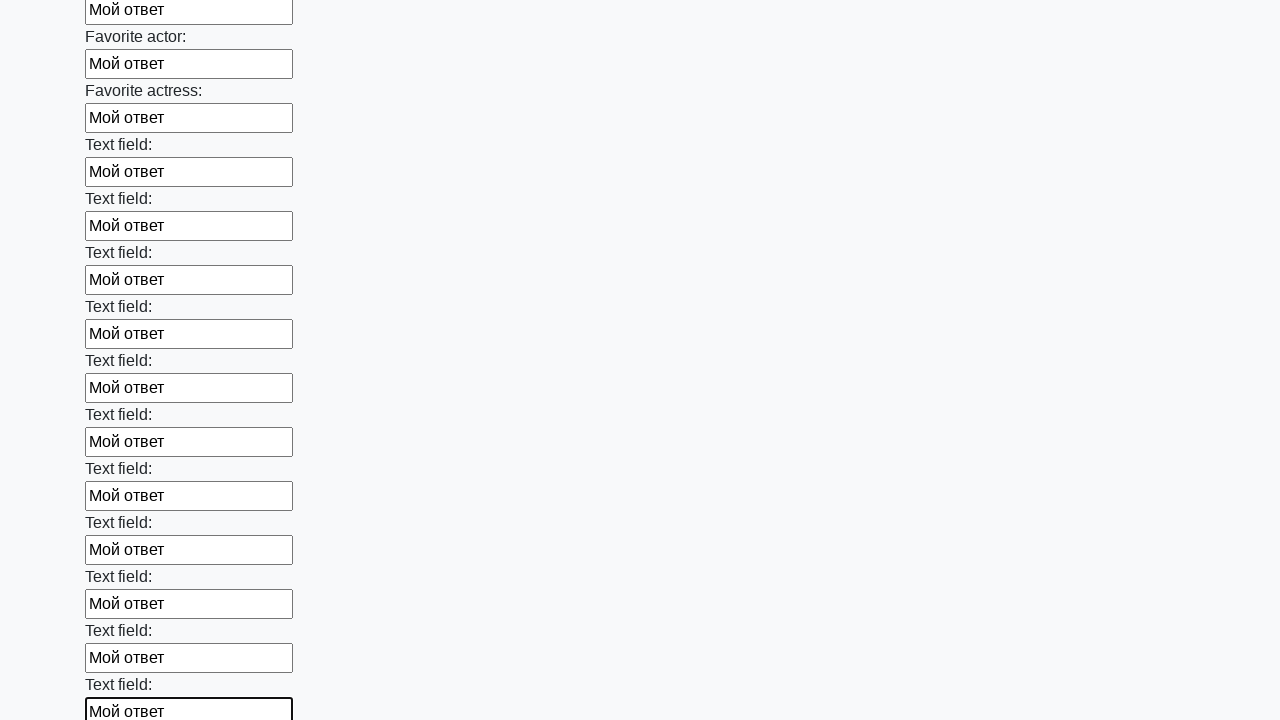

Filled an input field with text 'Мой ответ' on input >> nth=37
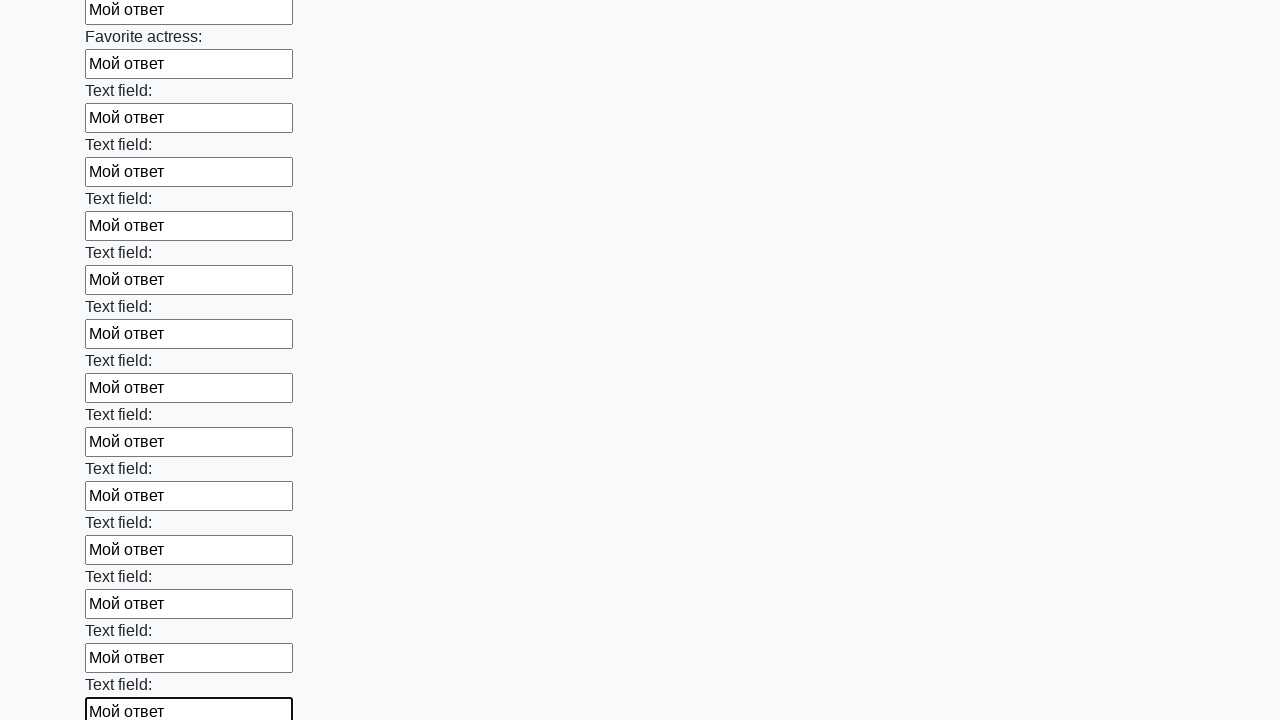

Filled an input field with text 'Мой ответ' on input >> nth=38
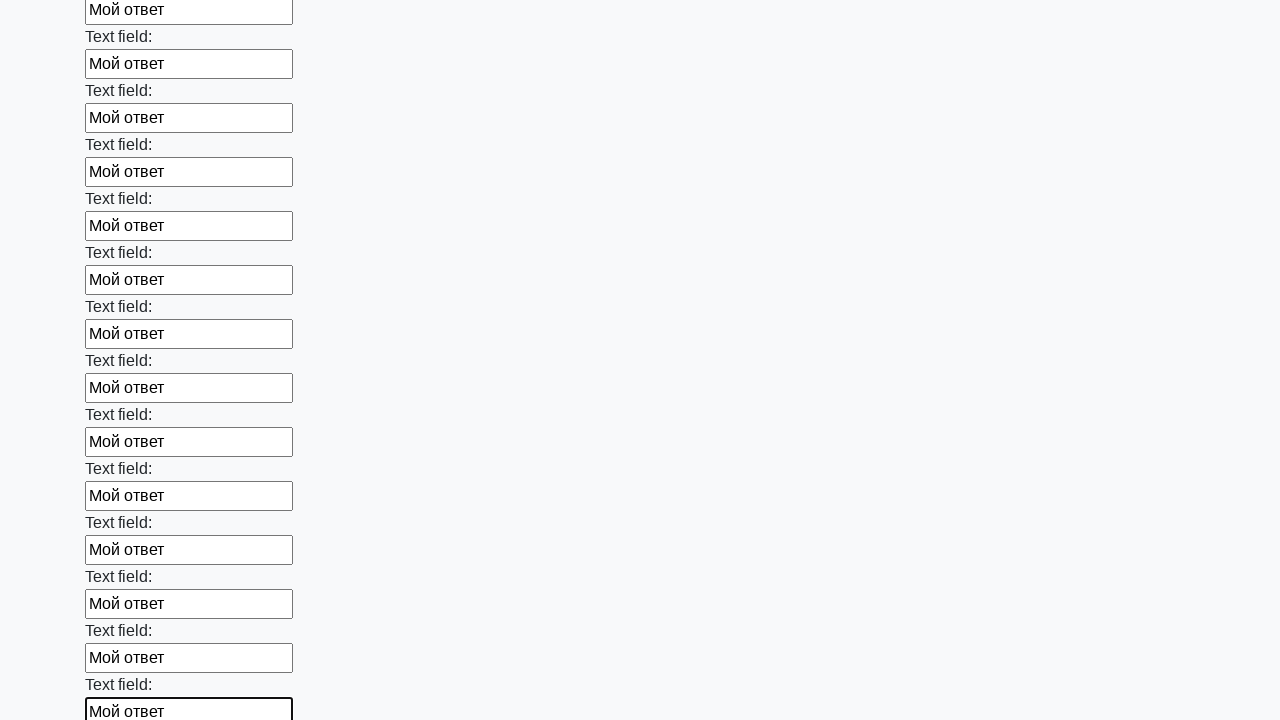

Filled an input field with text 'Мой ответ' on input >> nth=39
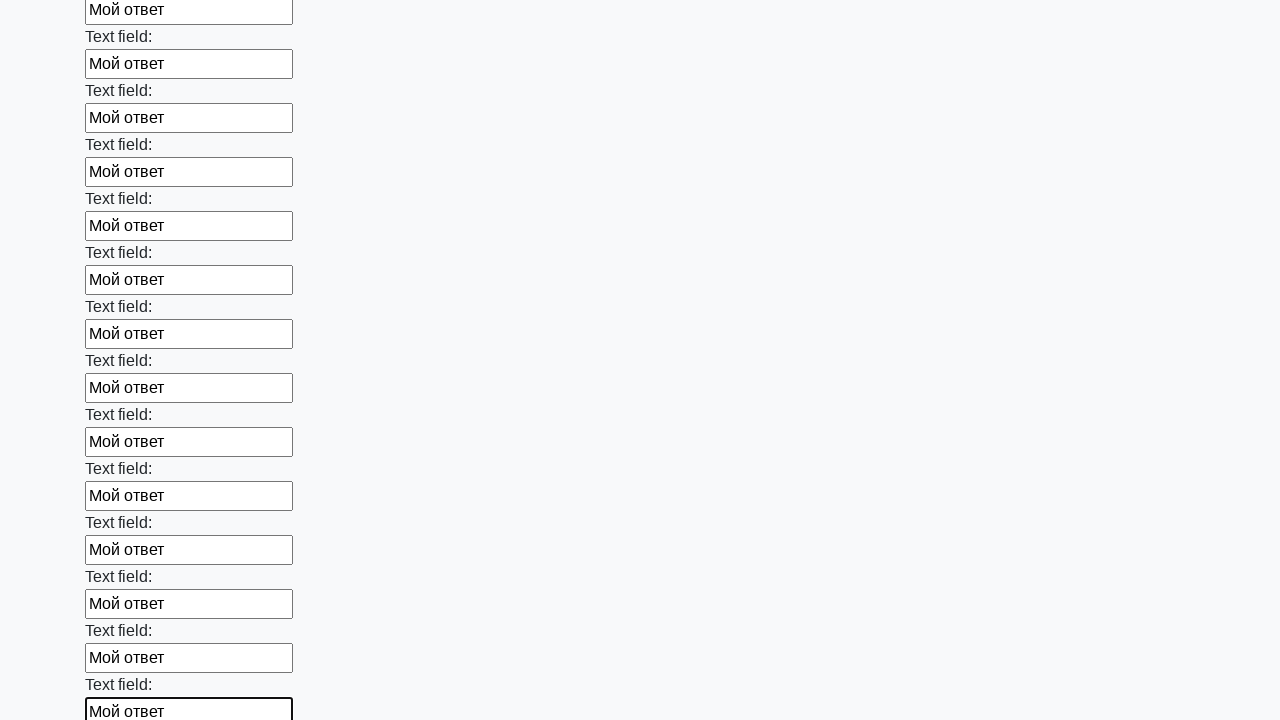

Filled an input field with text 'Мой ответ' on input >> nth=40
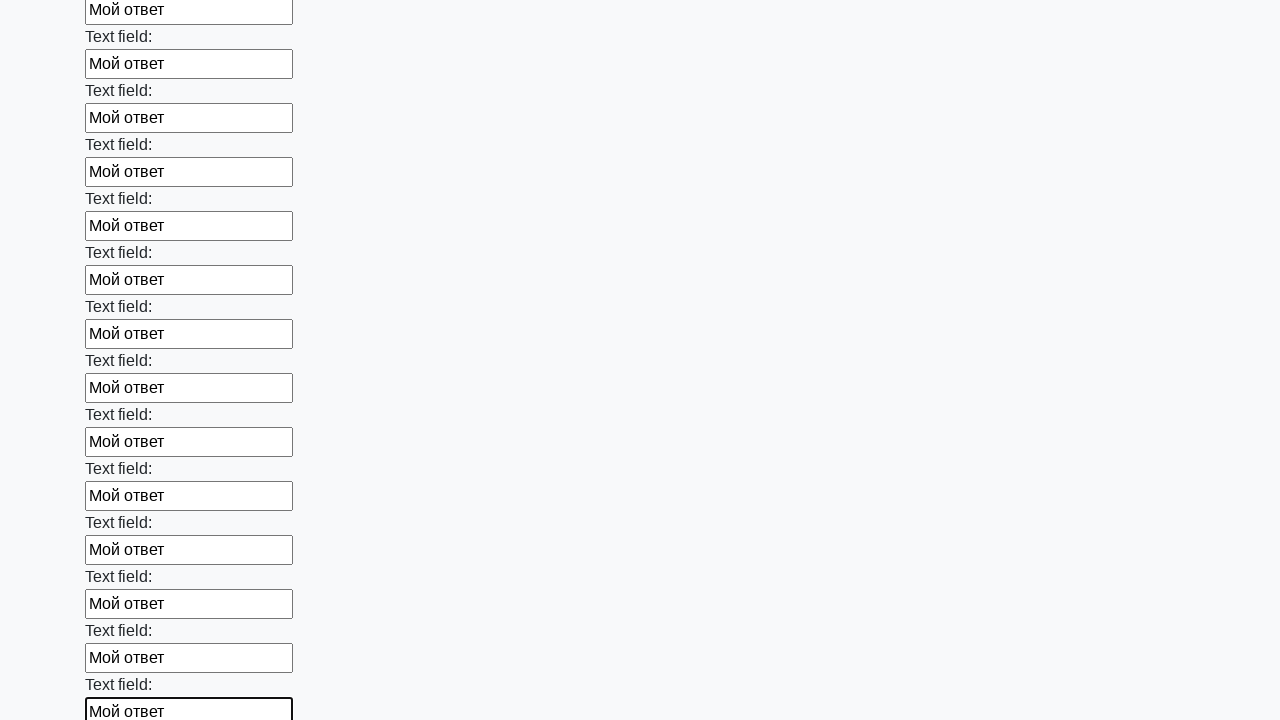

Filled an input field with text 'Мой ответ' on input >> nth=41
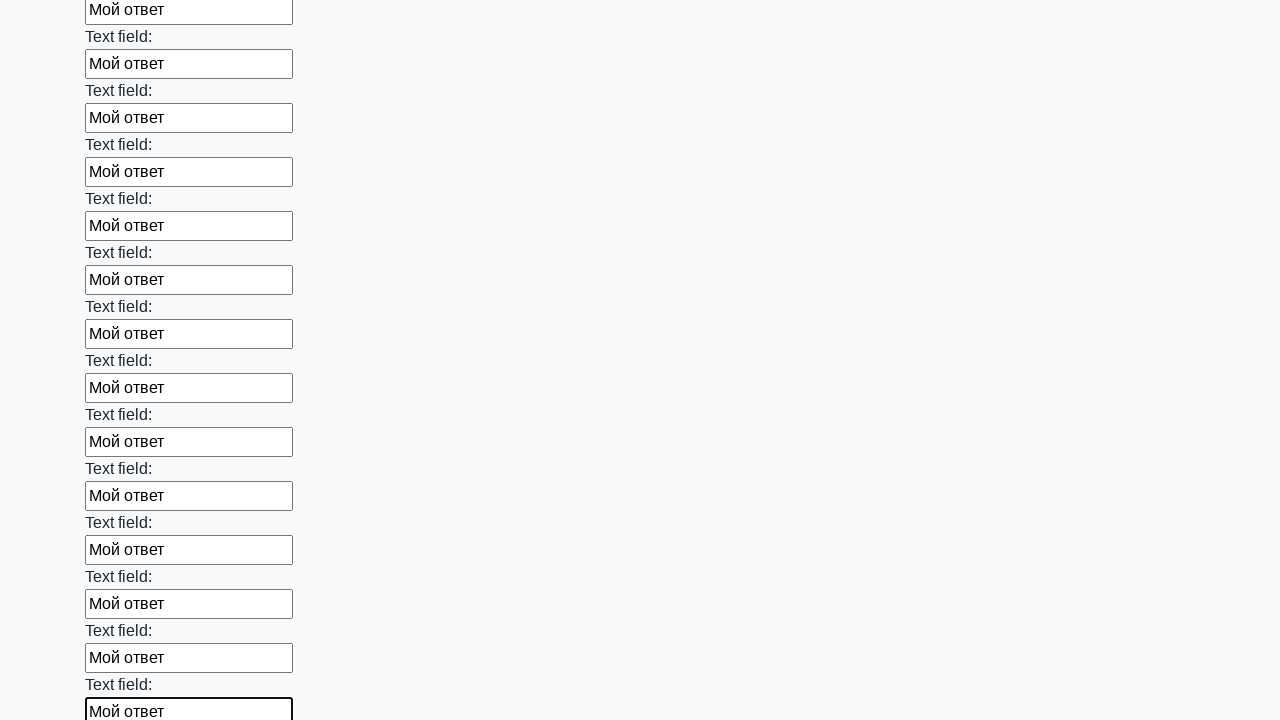

Filled an input field with text 'Мой ответ' on input >> nth=42
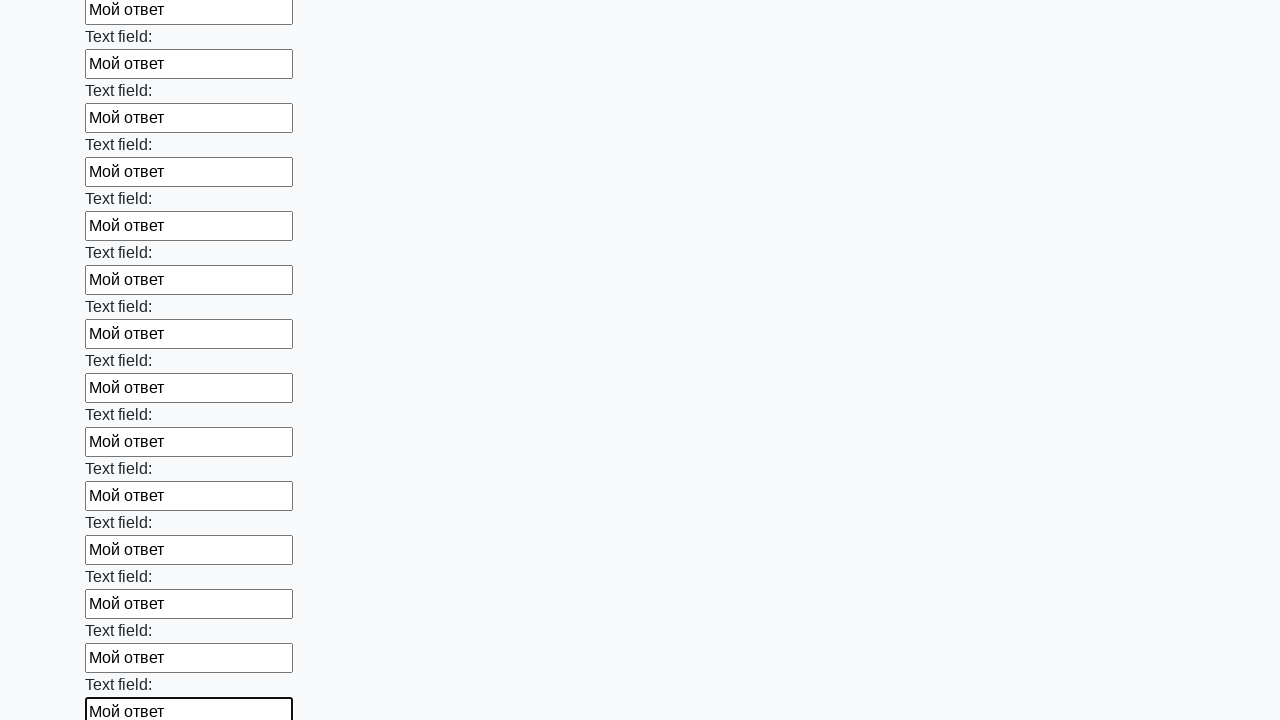

Filled an input field with text 'Мой ответ' on input >> nth=43
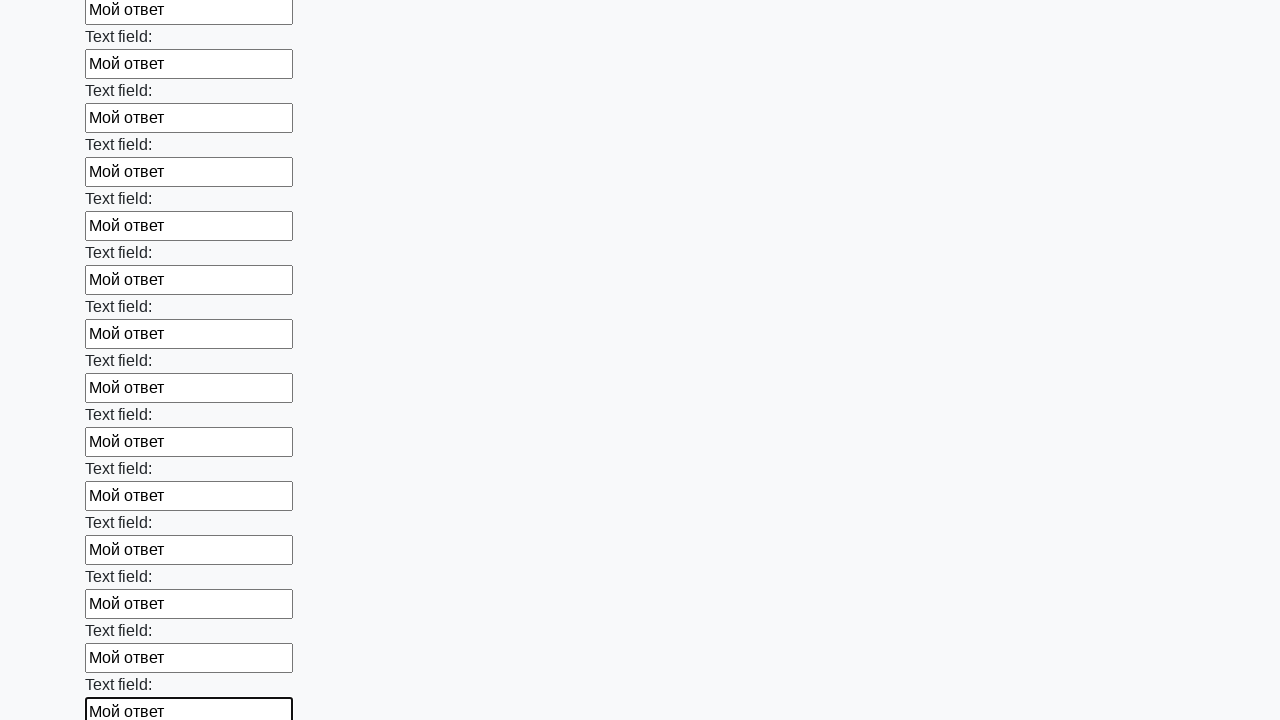

Filled an input field with text 'Мой ответ' on input >> nth=44
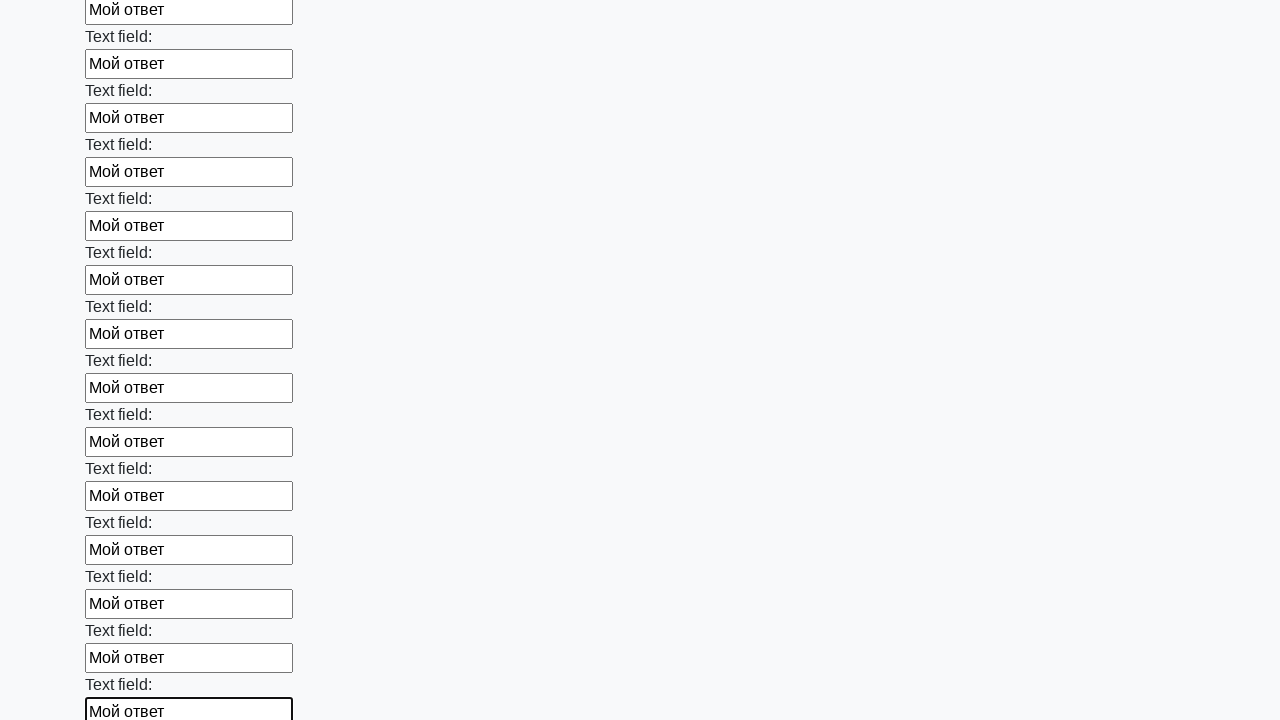

Filled an input field with text 'Мой ответ' on input >> nth=45
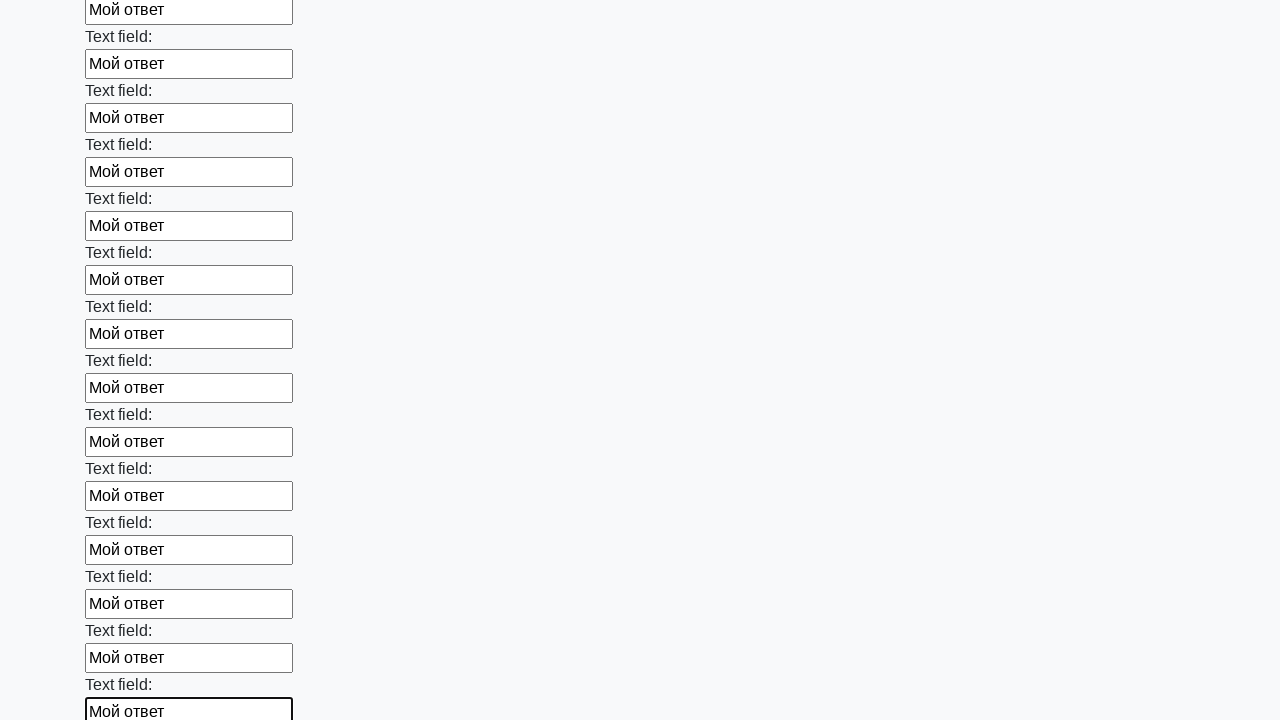

Filled an input field with text 'Мой ответ' on input >> nth=46
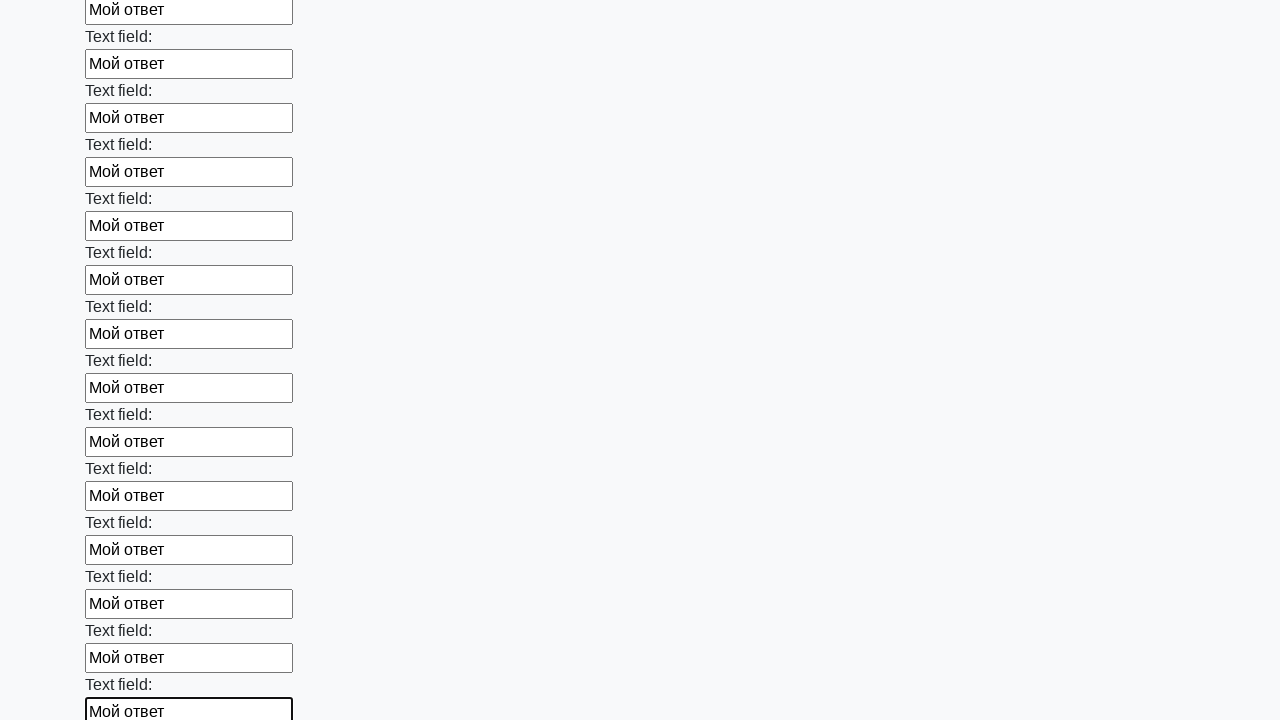

Filled an input field with text 'Мой ответ' on input >> nth=47
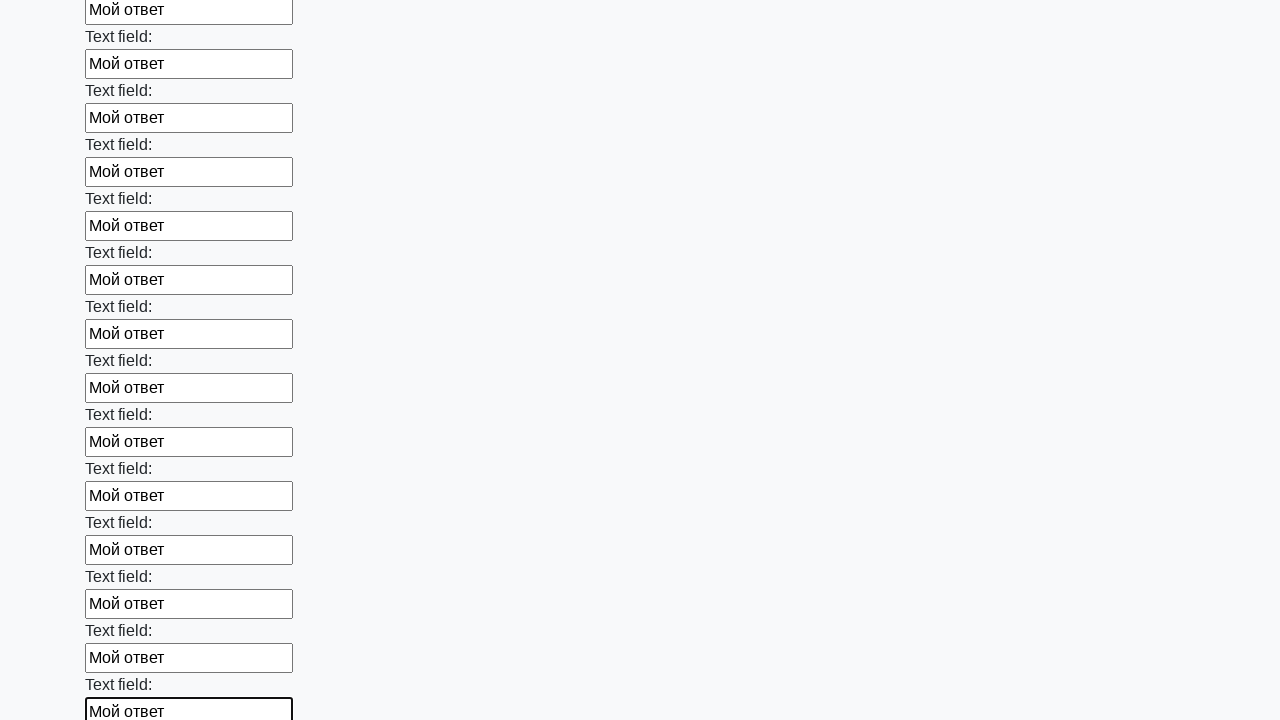

Filled an input field with text 'Мой ответ' on input >> nth=48
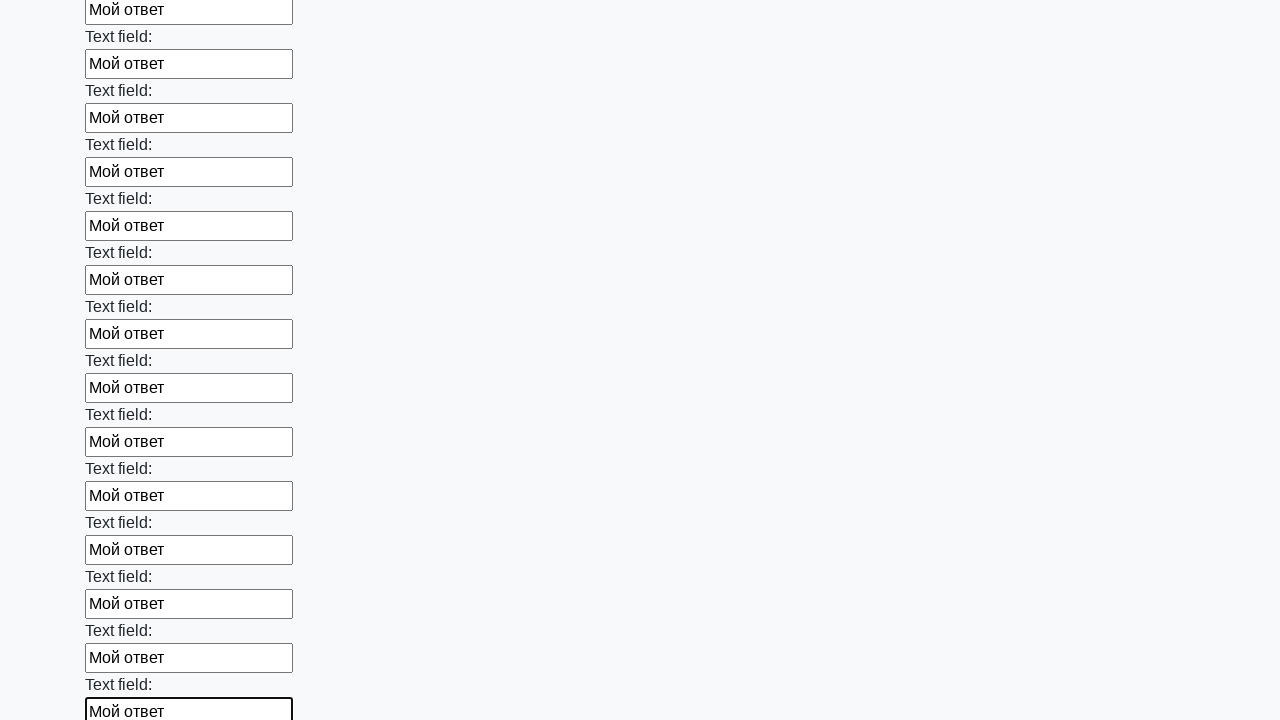

Filled an input field with text 'Мой ответ' on input >> nth=49
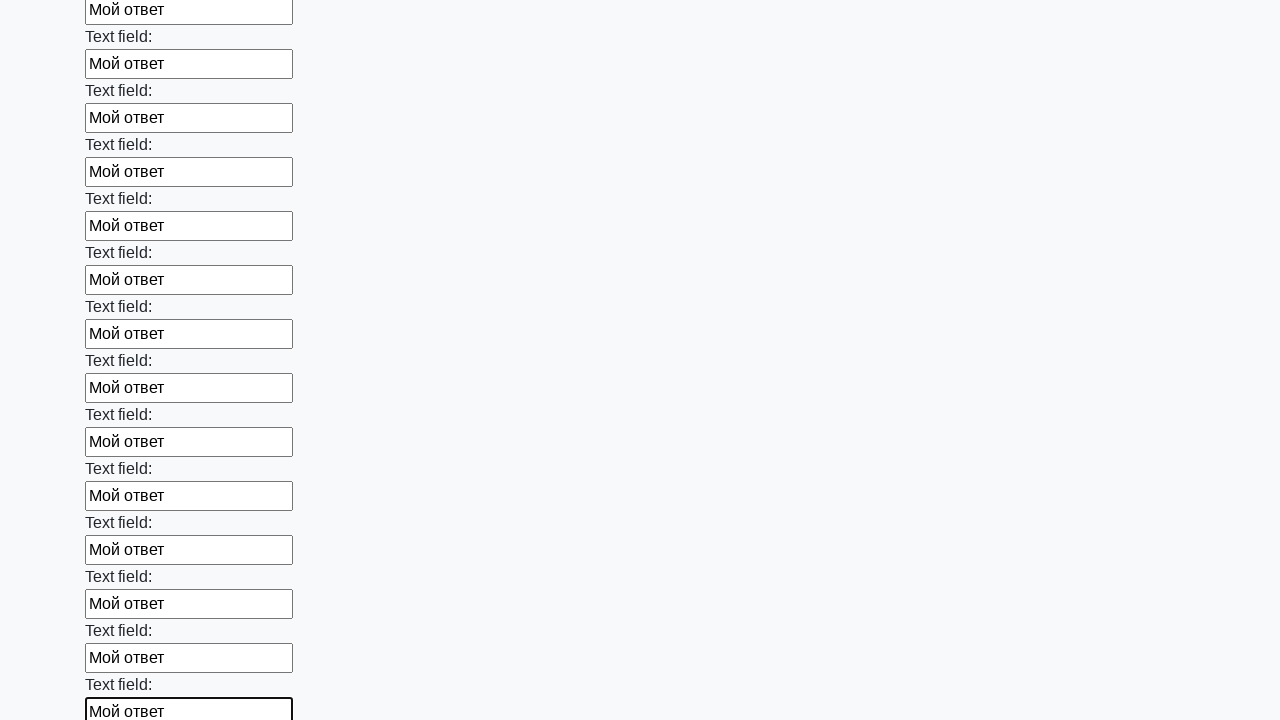

Filled an input field with text 'Мой ответ' on input >> nth=50
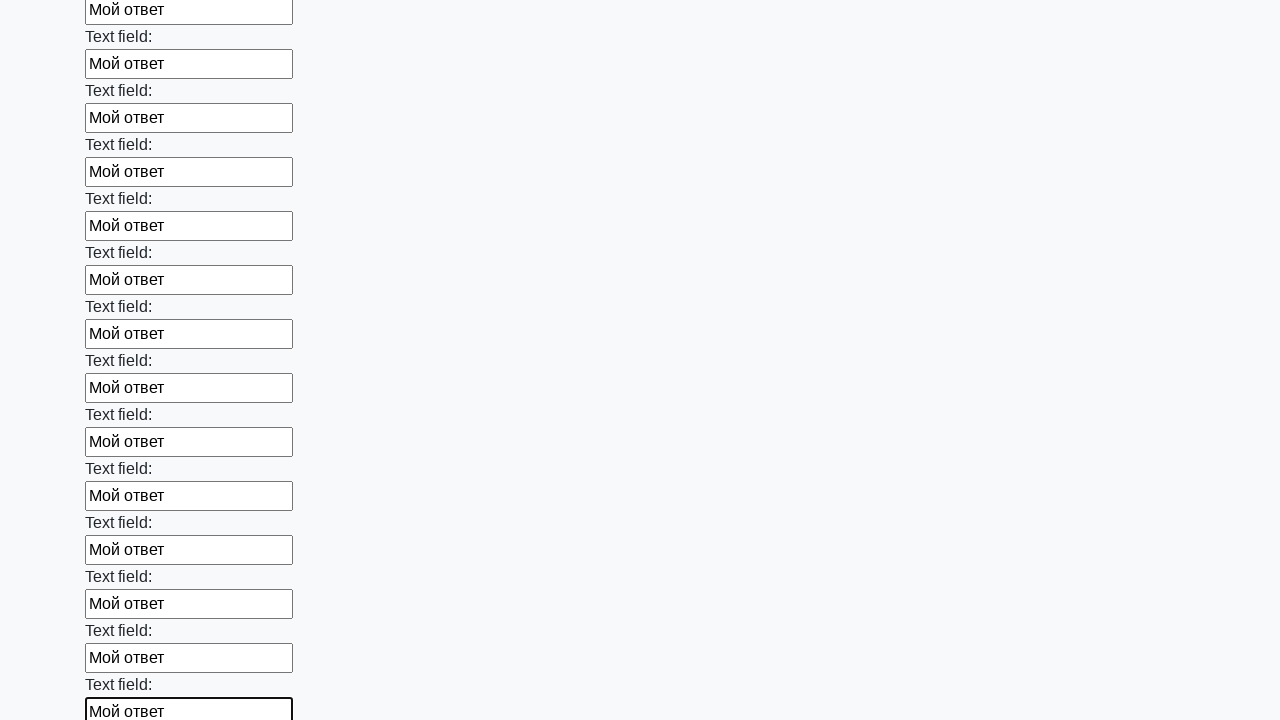

Filled an input field with text 'Мой ответ' on input >> nth=51
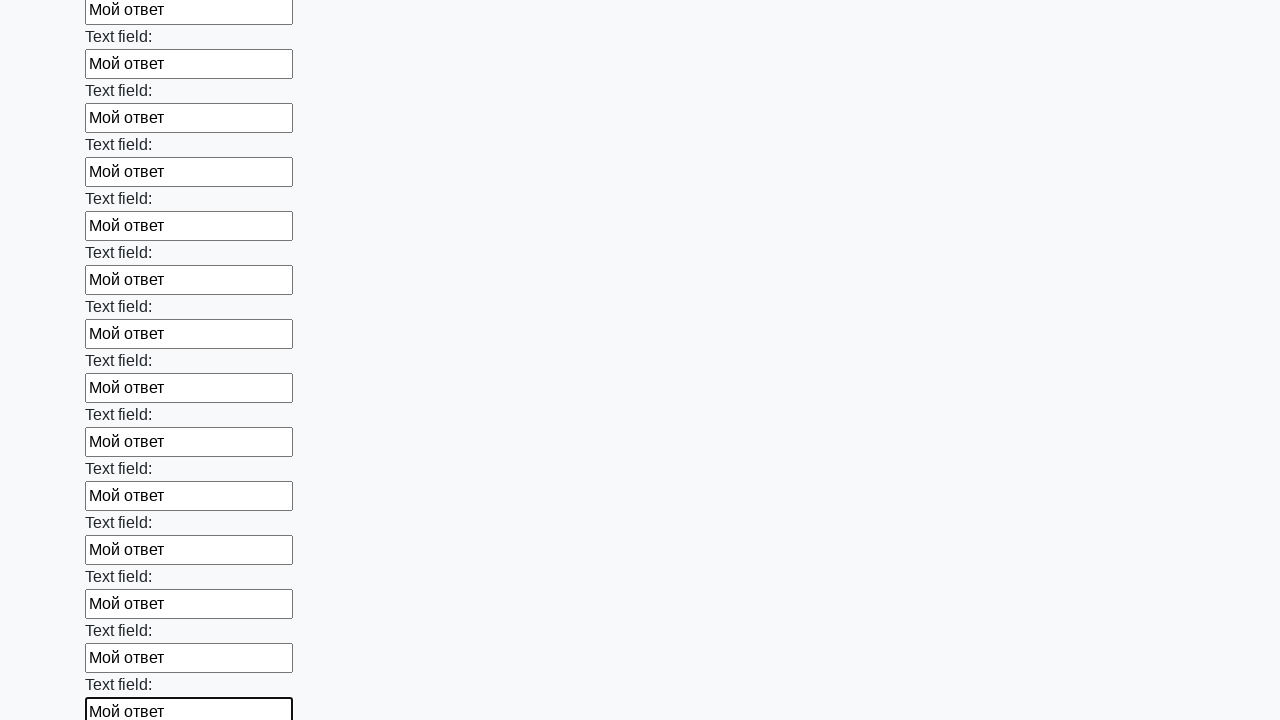

Filled an input field with text 'Мой ответ' on input >> nth=52
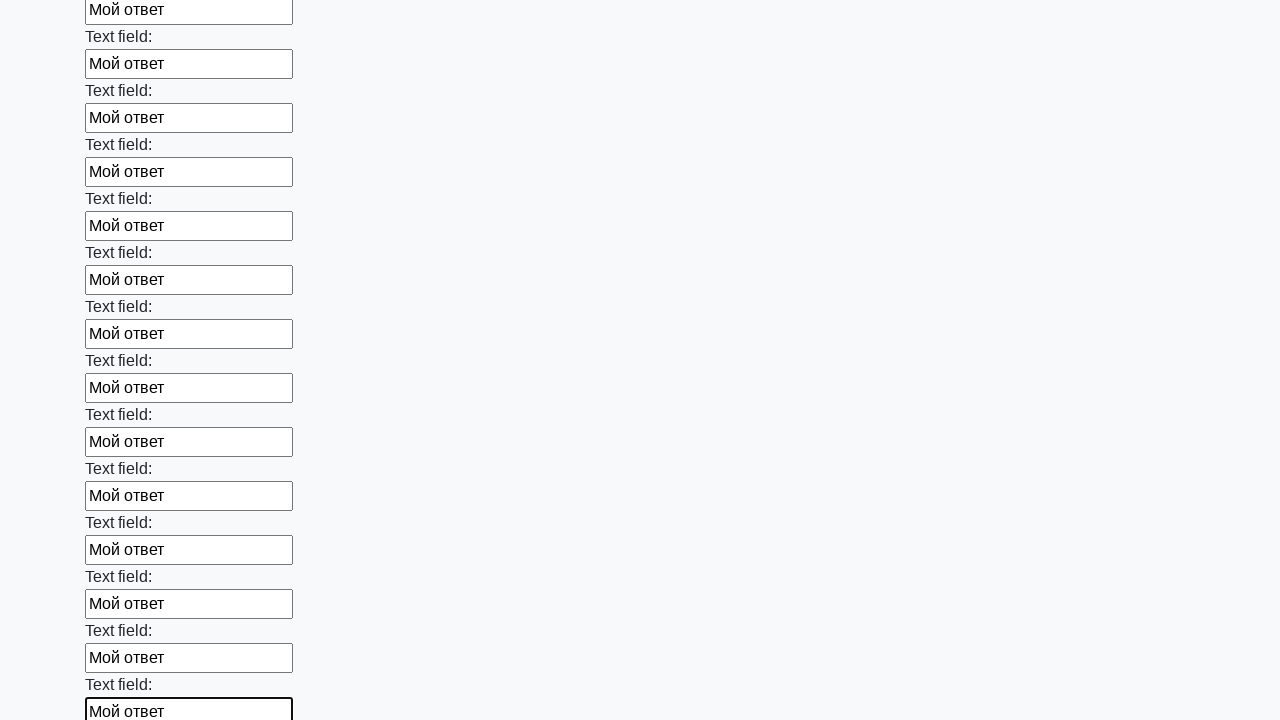

Filled an input field with text 'Мой ответ' on input >> nth=53
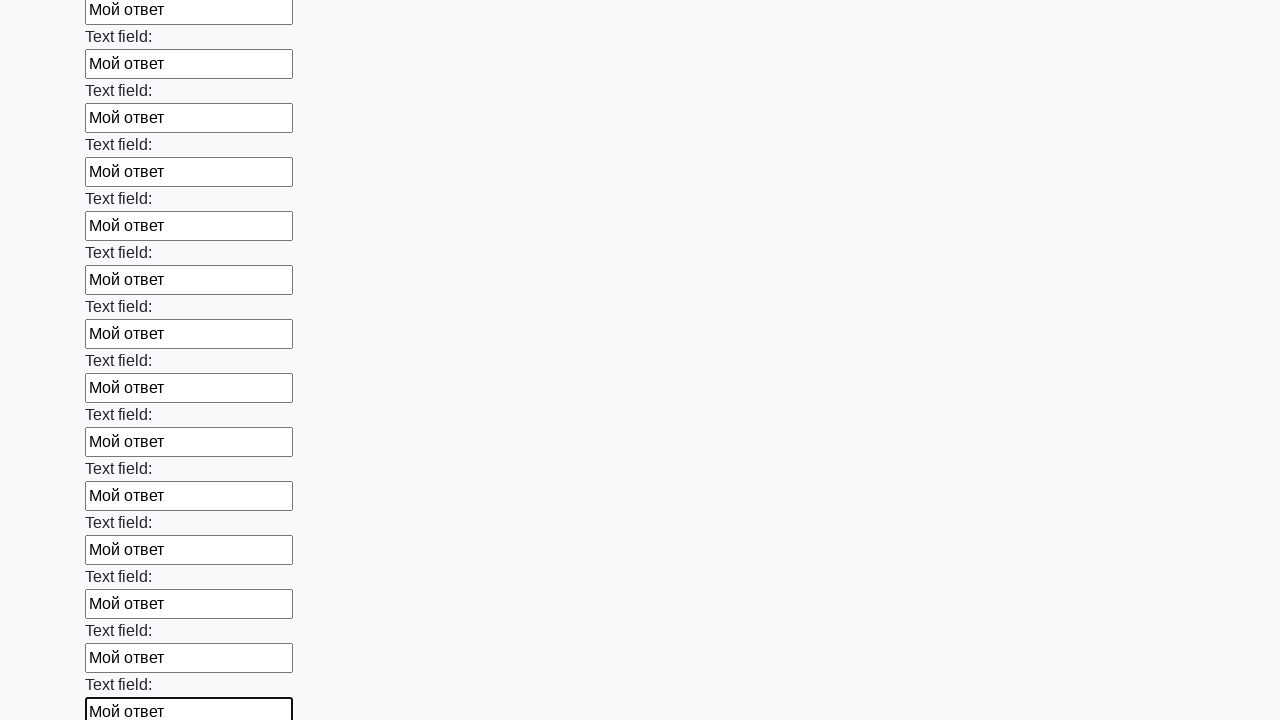

Filled an input field with text 'Мой ответ' on input >> nth=54
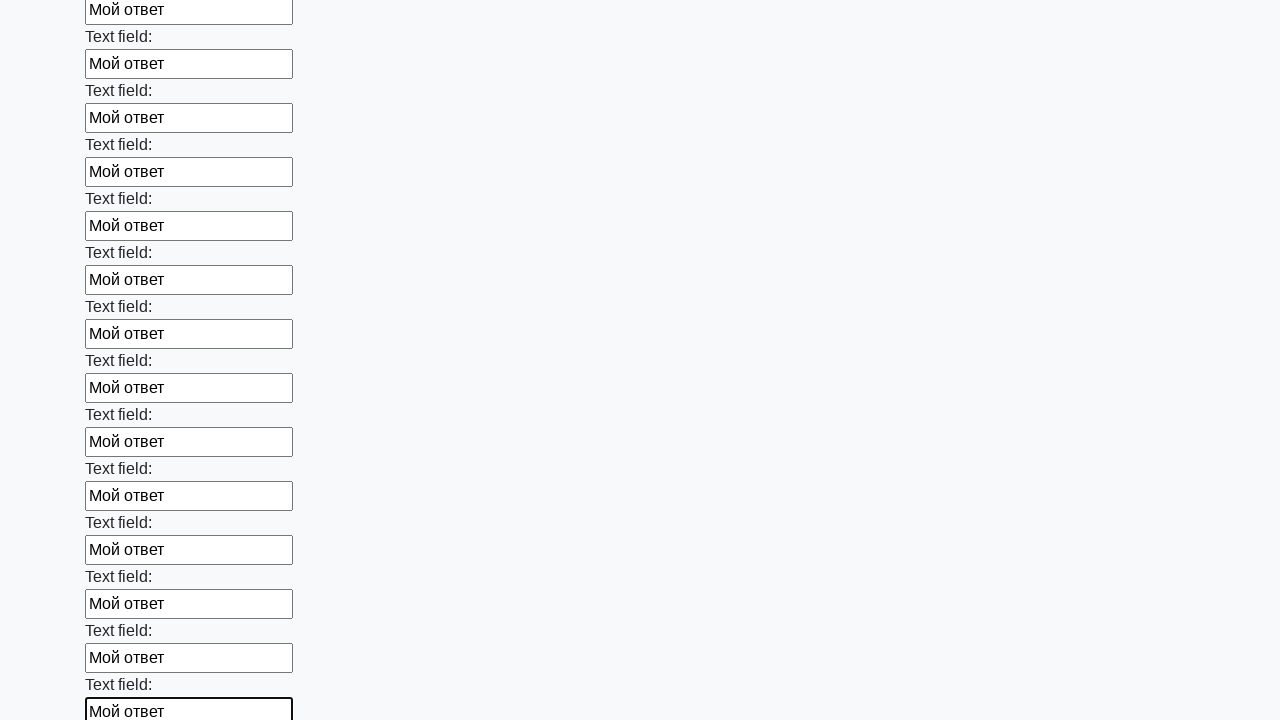

Filled an input field with text 'Мой ответ' on input >> nth=55
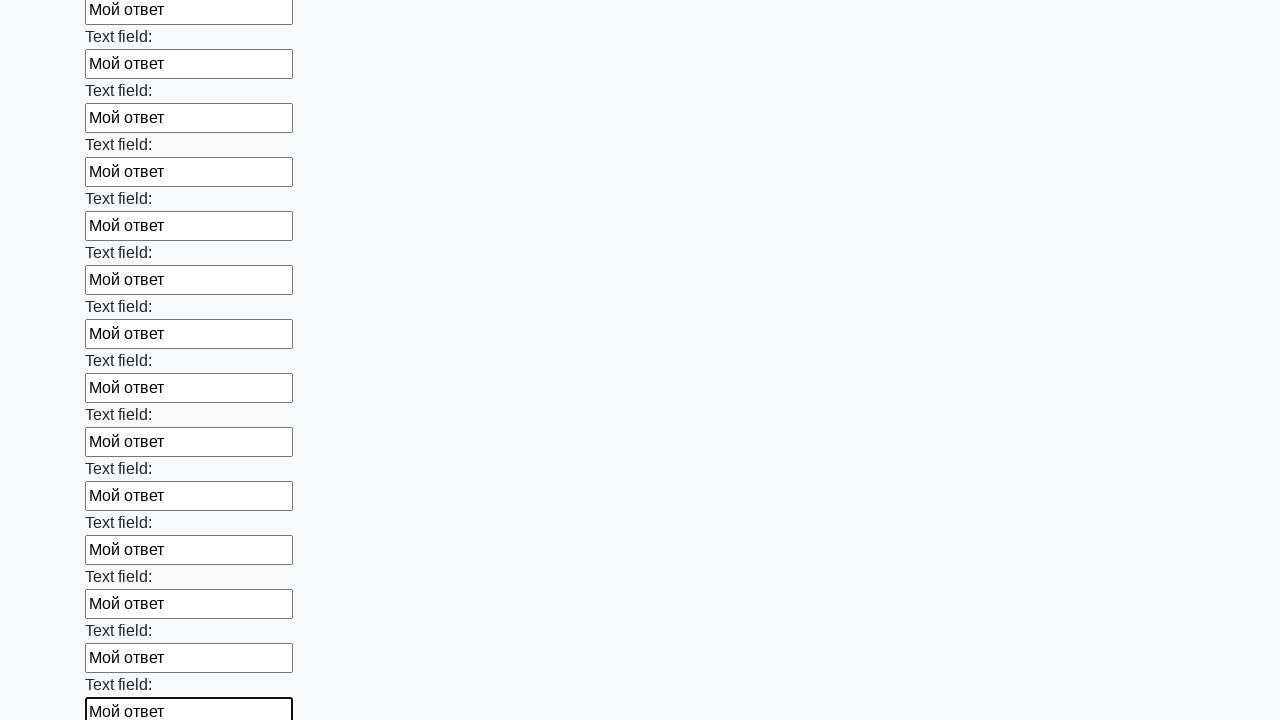

Filled an input field with text 'Мой ответ' on input >> nth=56
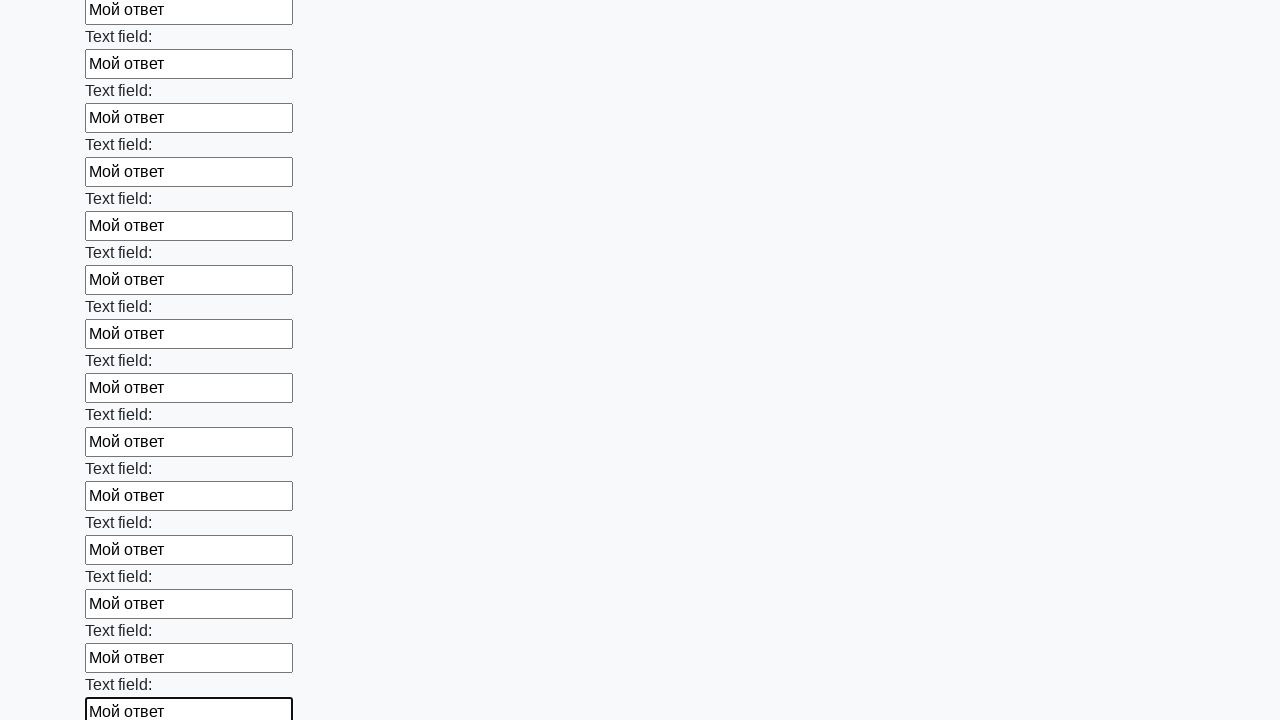

Filled an input field with text 'Мой ответ' on input >> nth=57
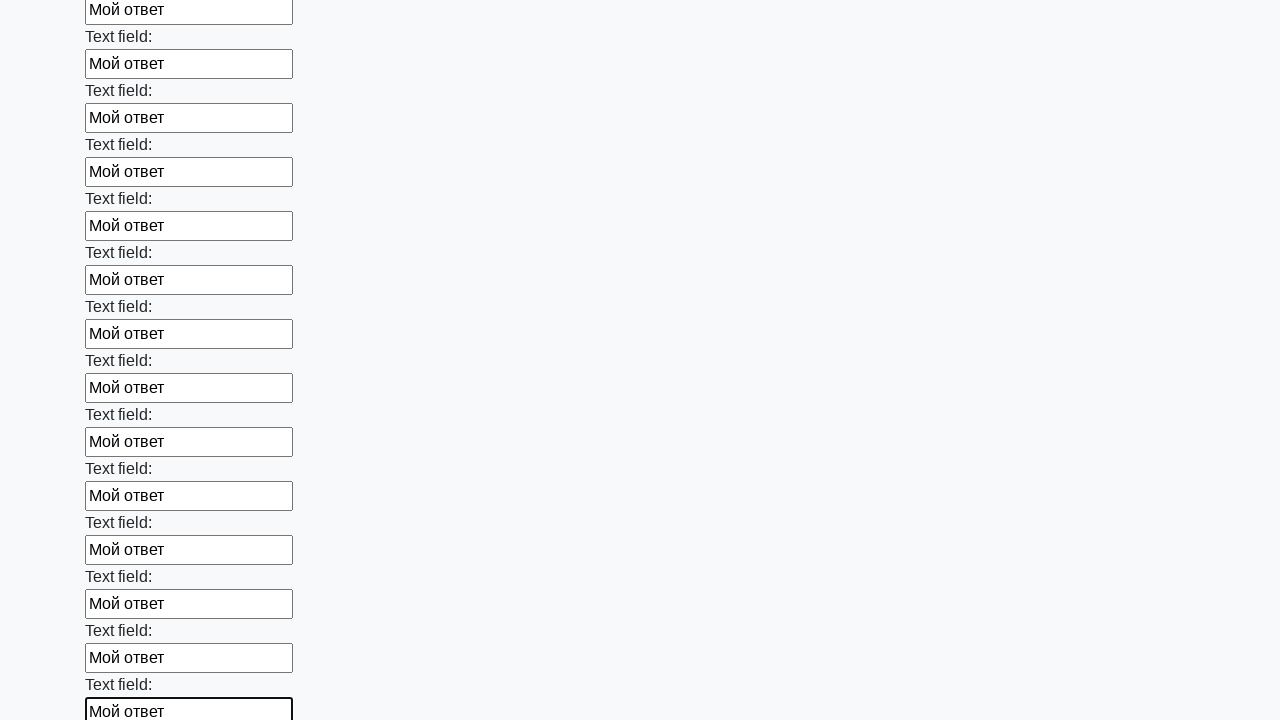

Filled an input field with text 'Мой ответ' on input >> nth=58
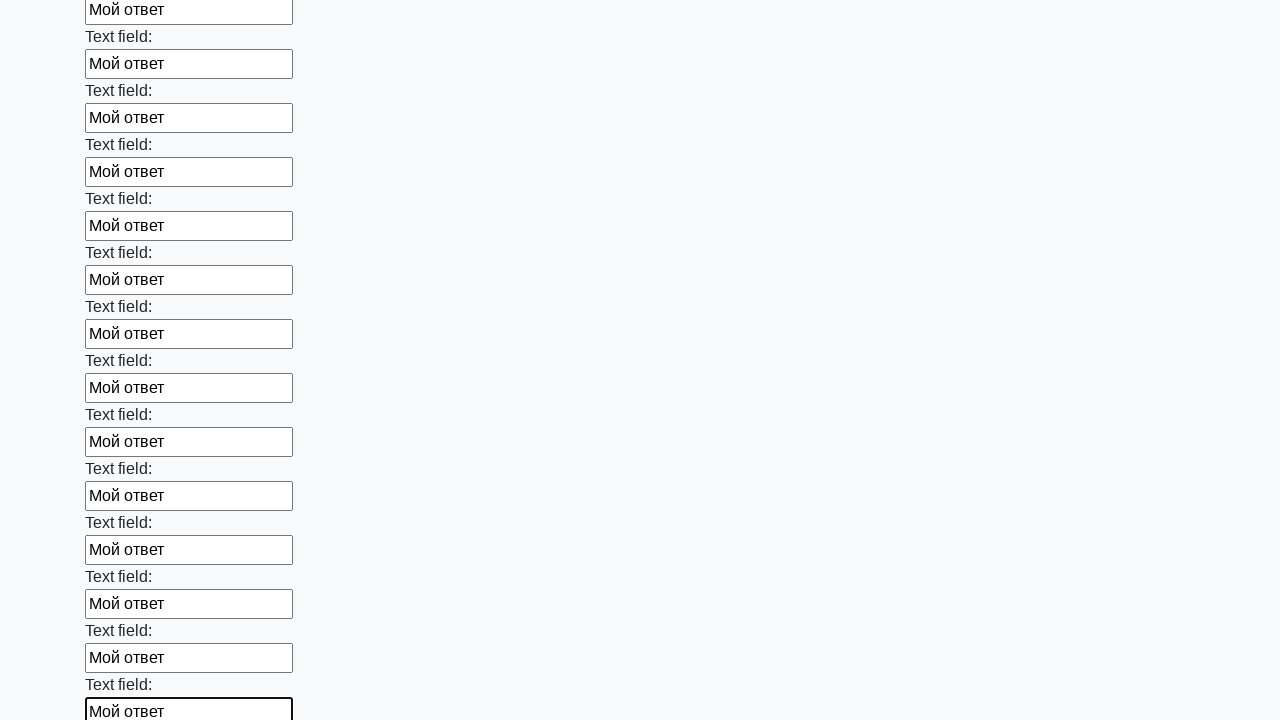

Filled an input field with text 'Мой ответ' on input >> nth=59
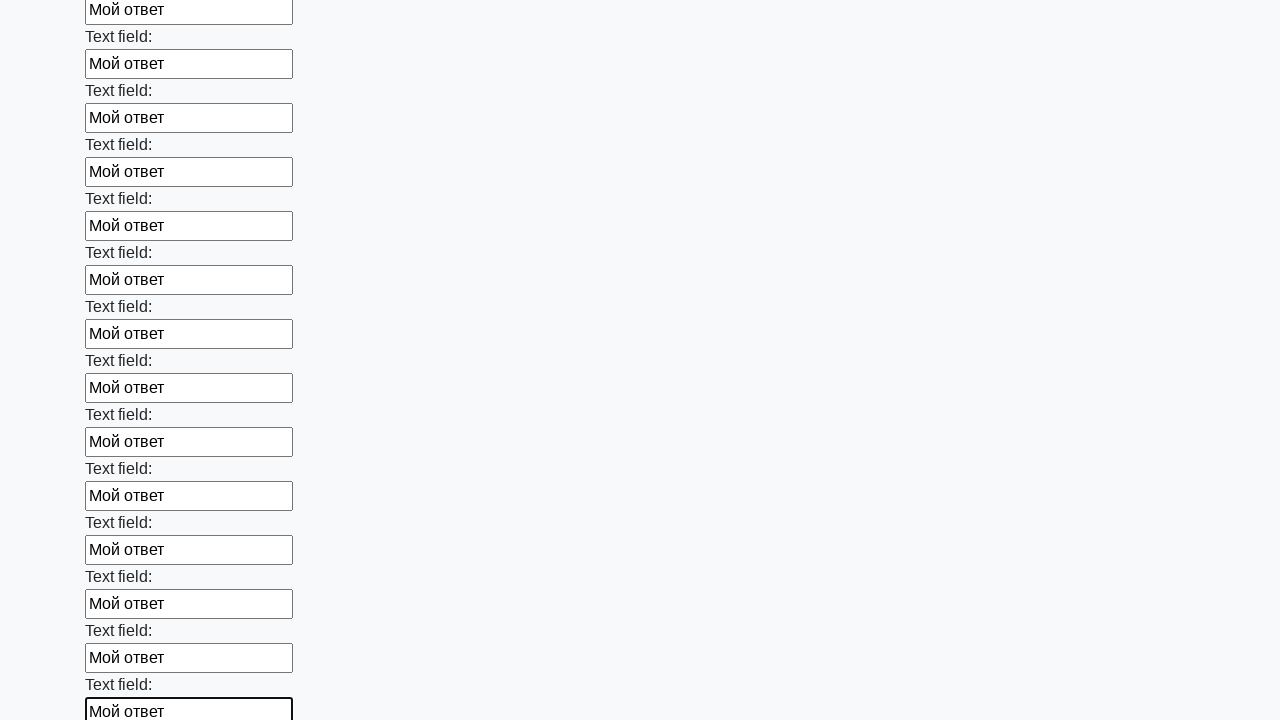

Filled an input field with text 'Мой ответ' on input >> nth=60
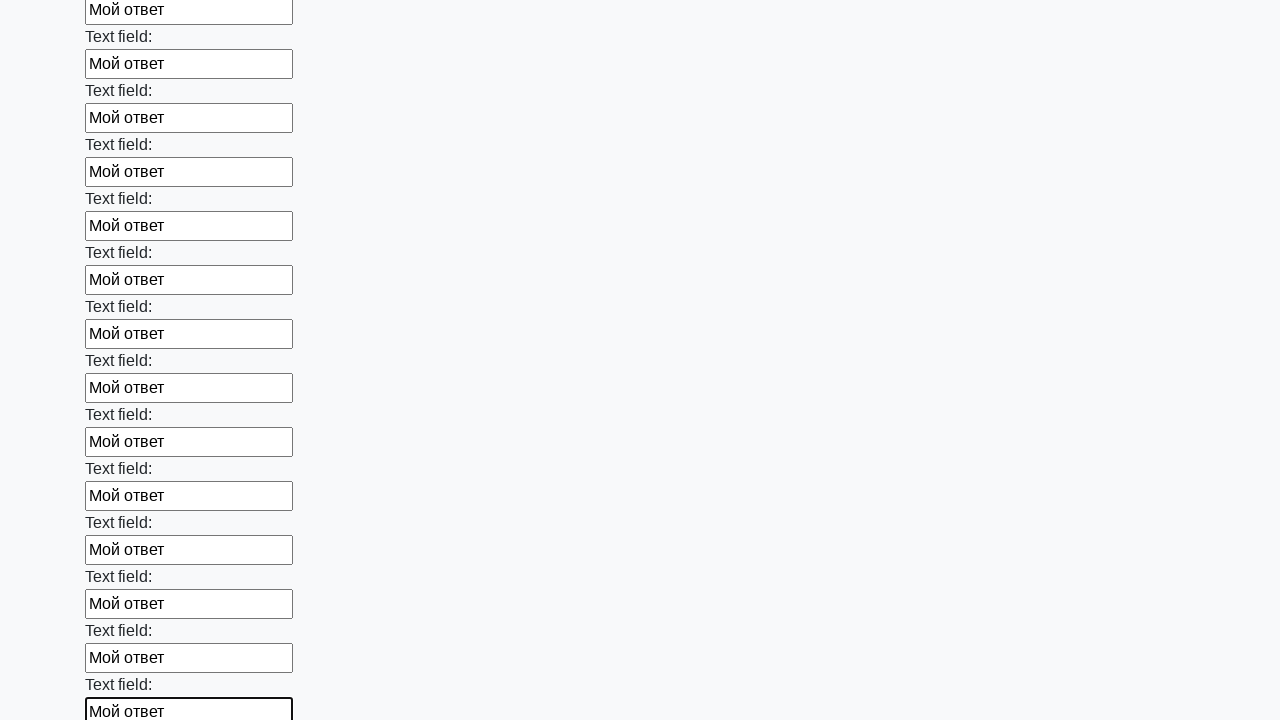

Filled an input field with text 'Мой ответ' on input >> nth=61
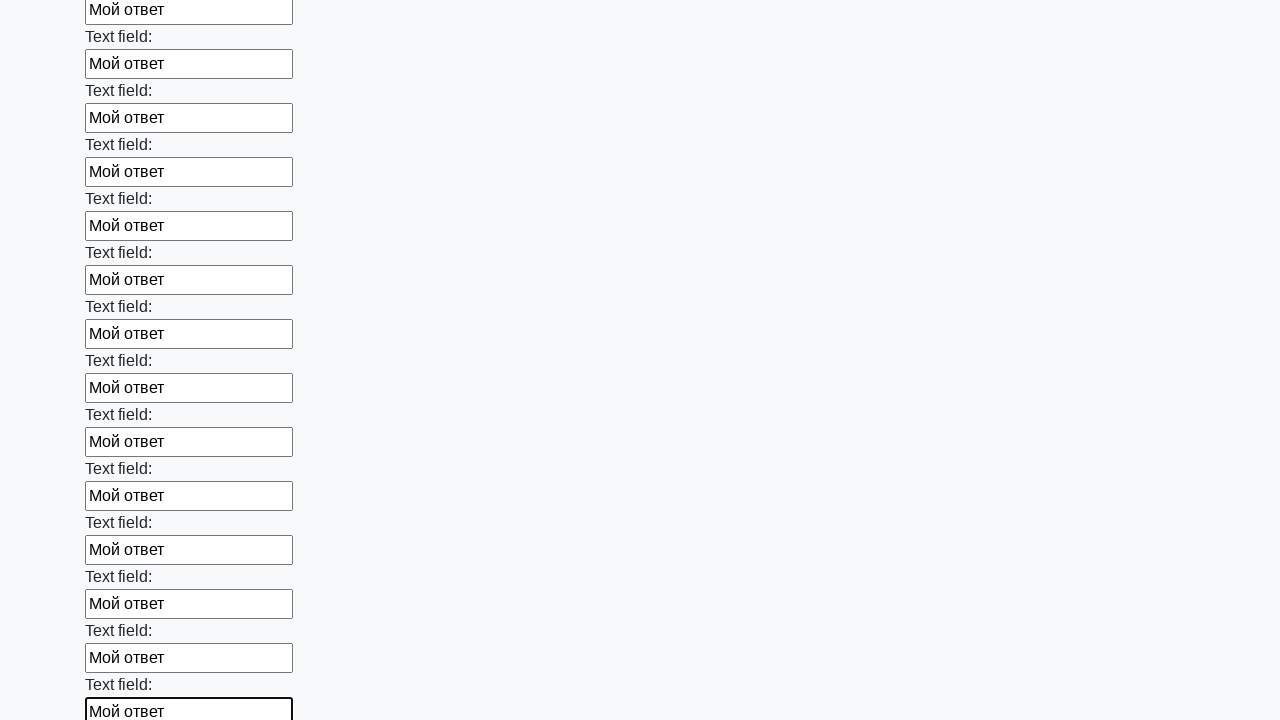

Filled an input field with text 'Мой ответ' on input >> nth=62
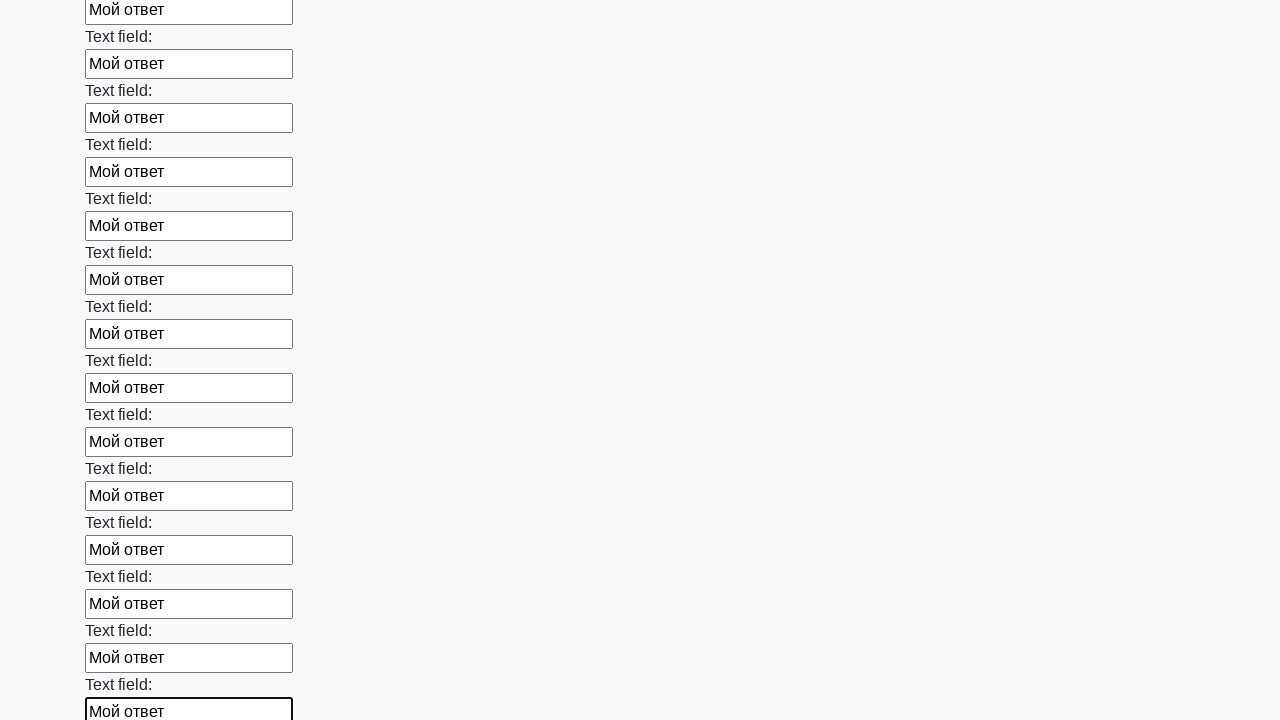

Filled an input field with text 'Мой ответ' on input >> nth=63
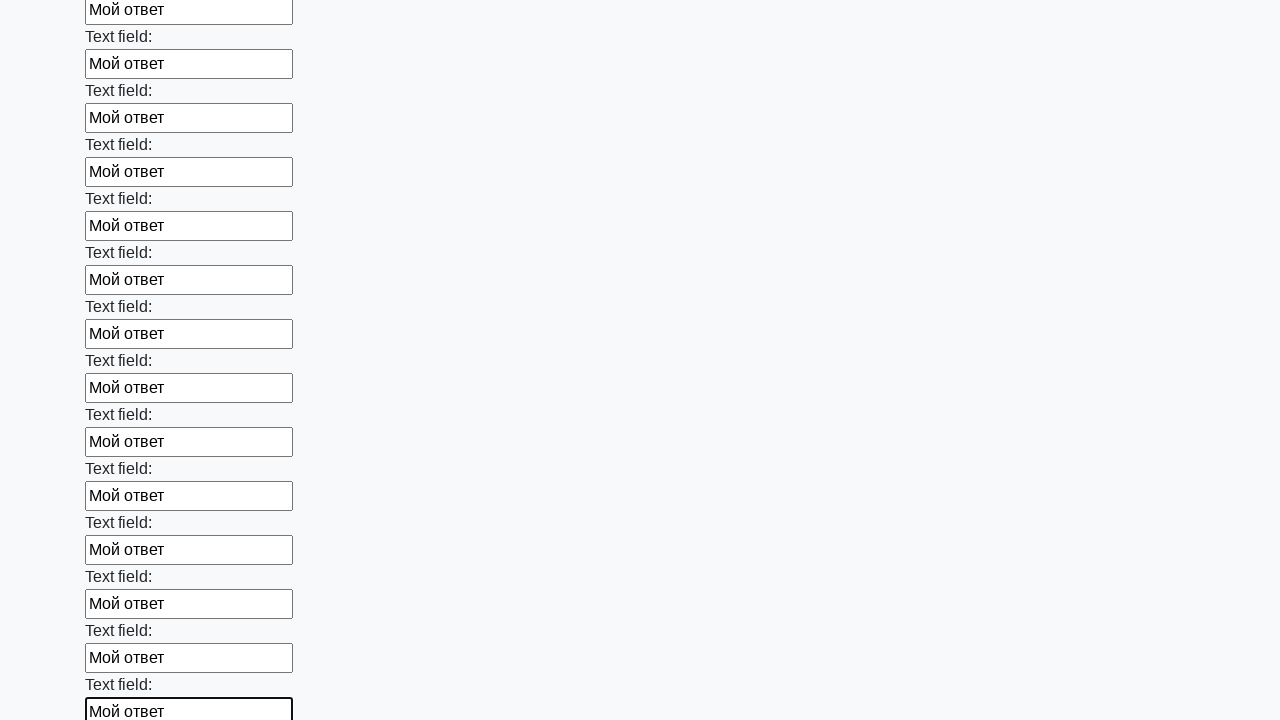

Filled an input field with text 'Мой ответ' on input >> nth=64
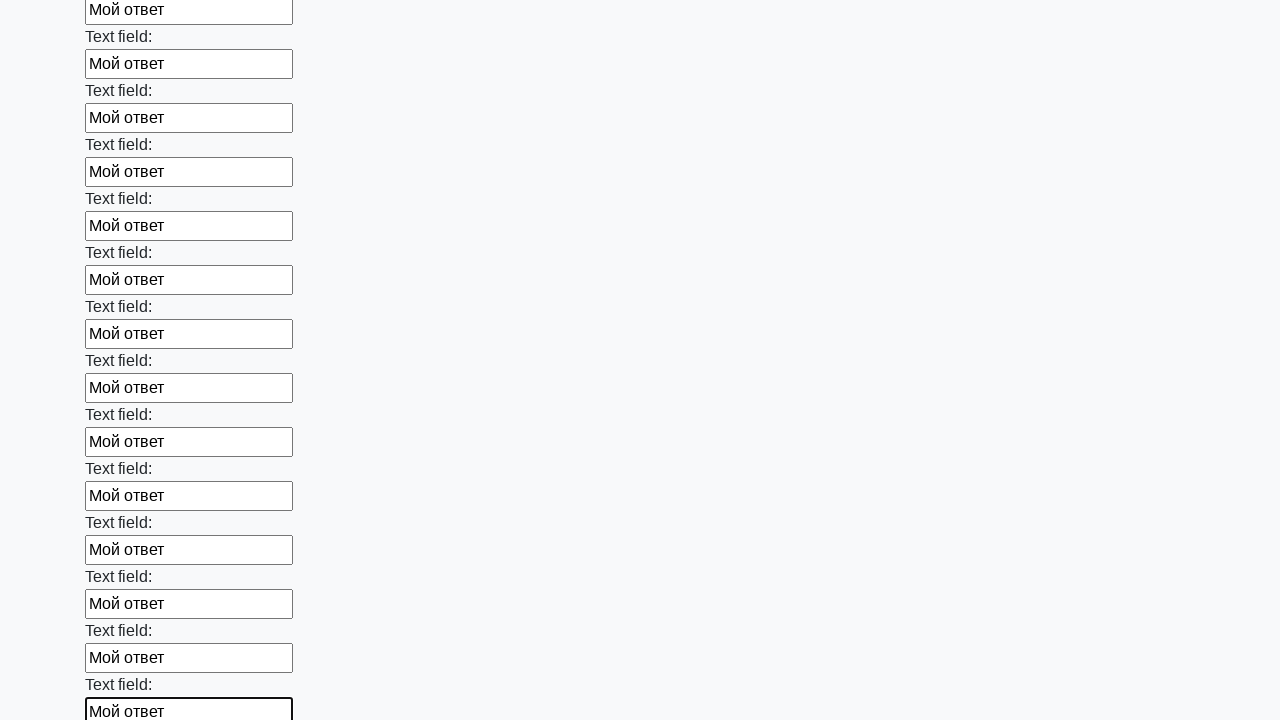

Filled an input field with text 'Мой ответ' on input >> nth=65
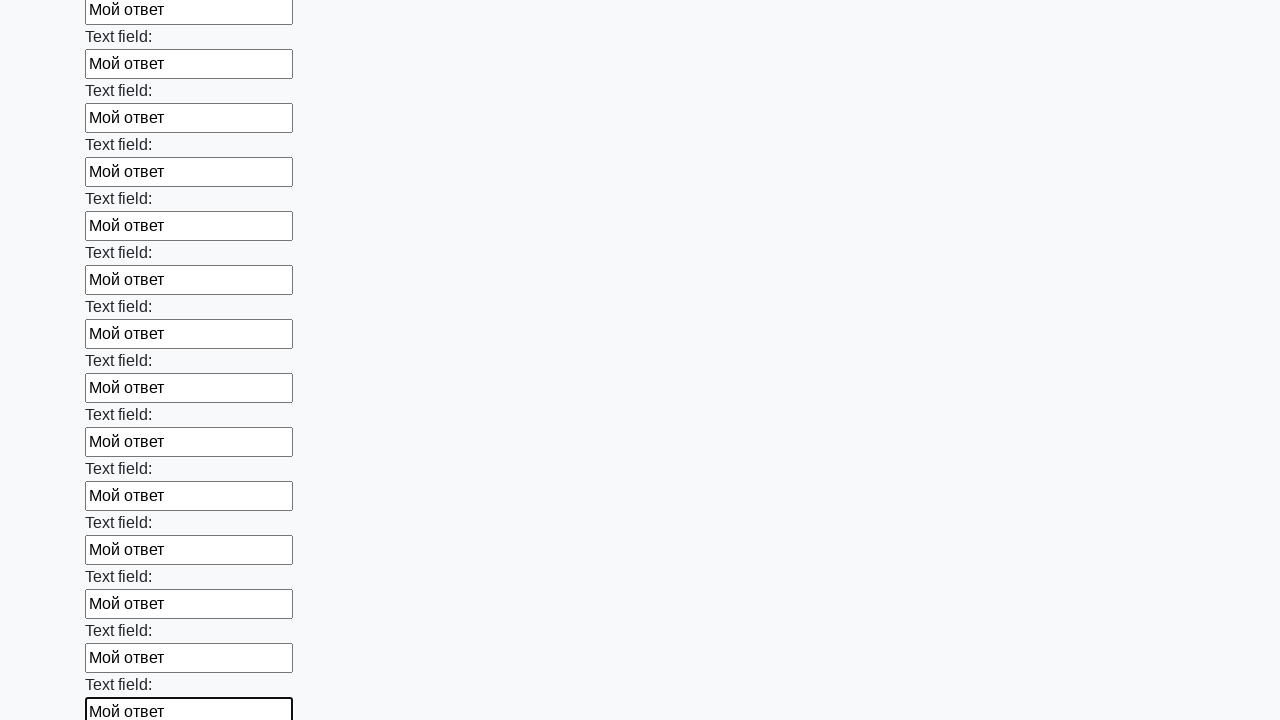

Filled an input field with text 'Мой ответ' on input >> nth=66
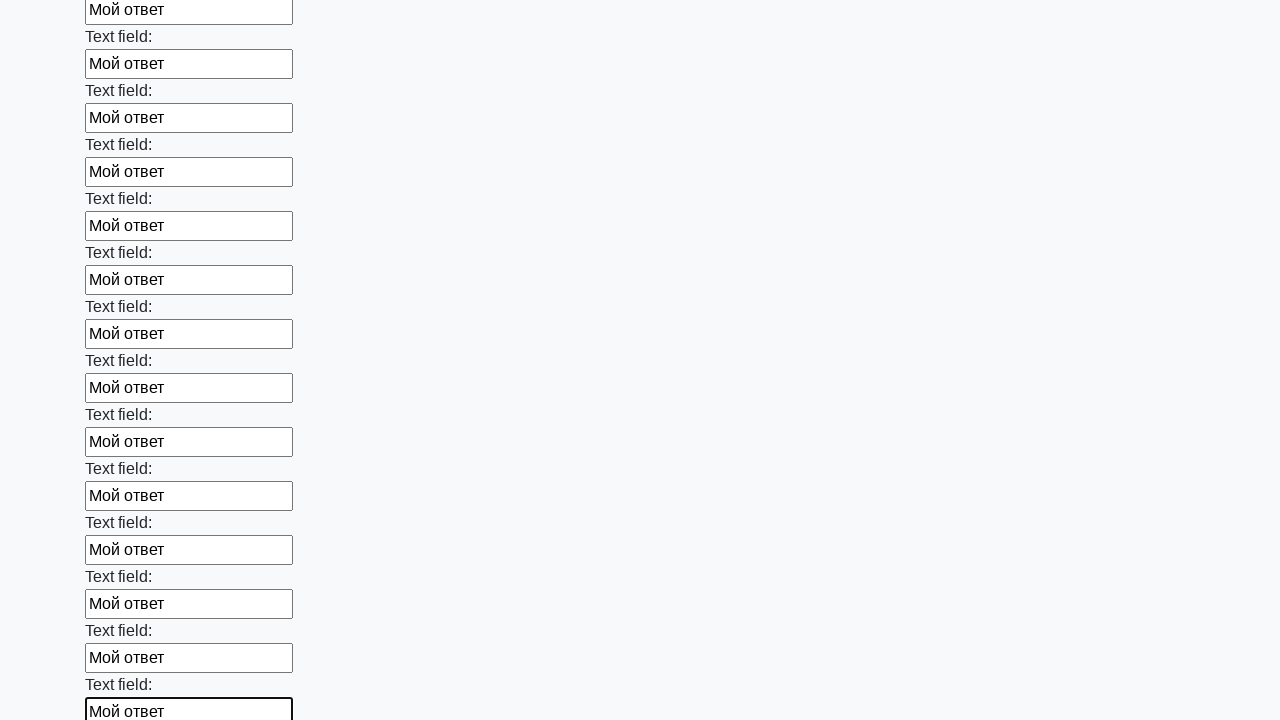

Filled an input field with text 'Мой ответ' on input >> nth=67
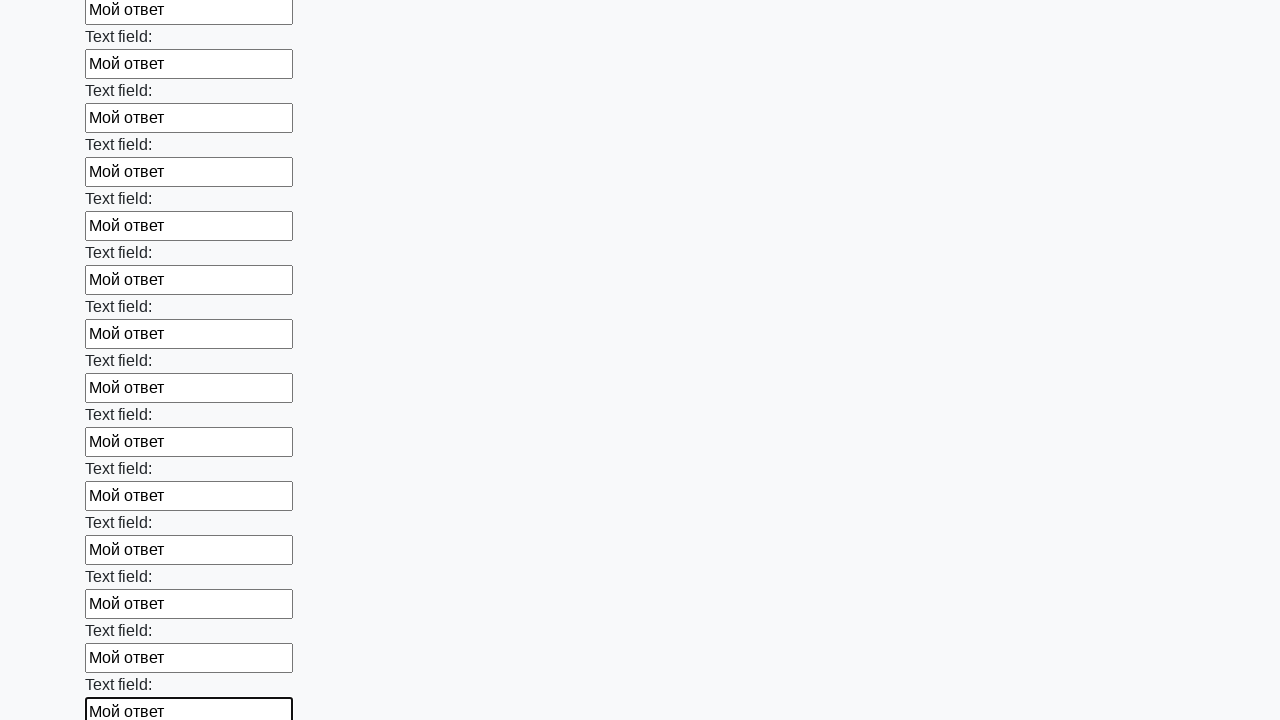

Filled an input field with text 'Мой ответ' on input >> nth=68
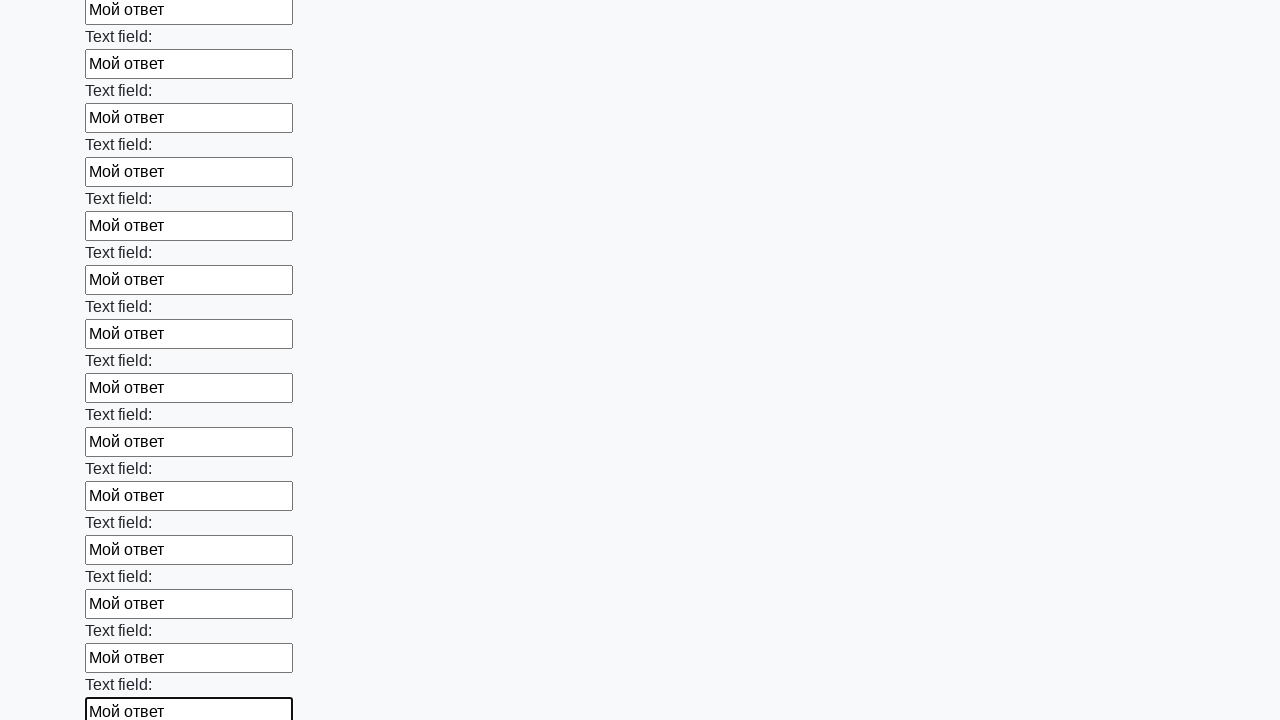

Filled an input field with text 'Мой ответ' on input >> nth=69
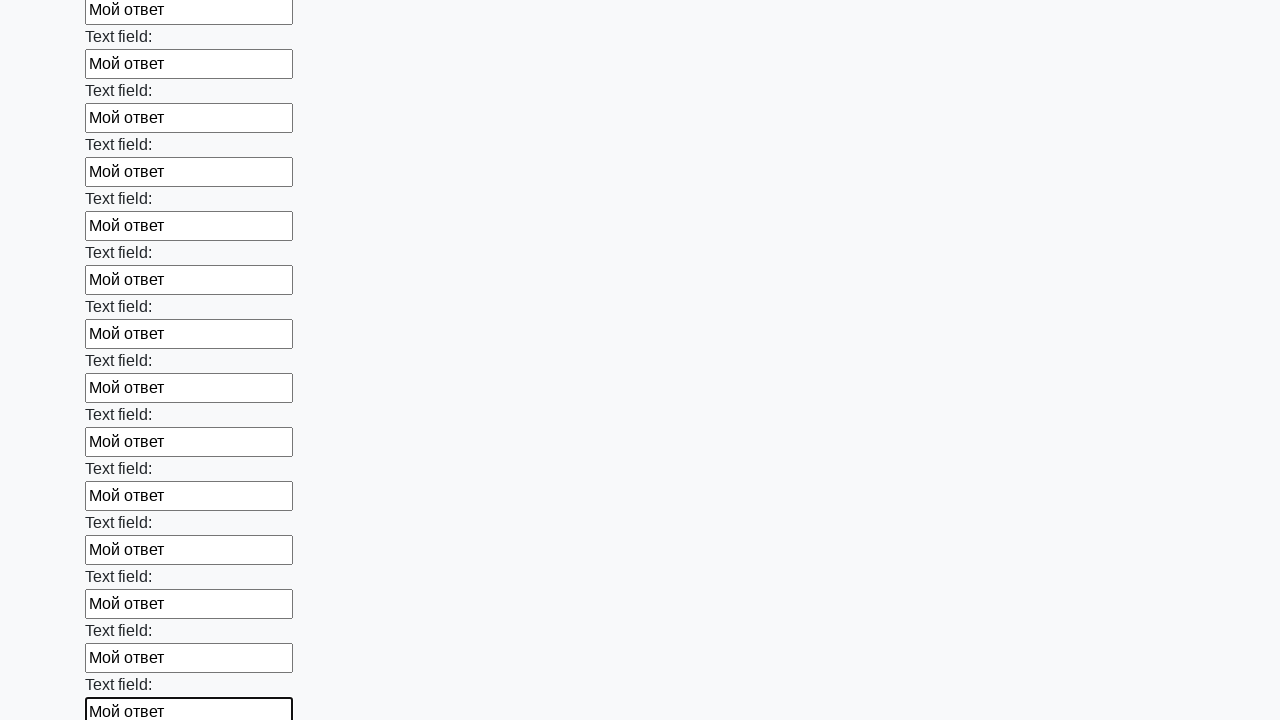

Filled an input field with text 'Мой ответ' on input >> nth=70
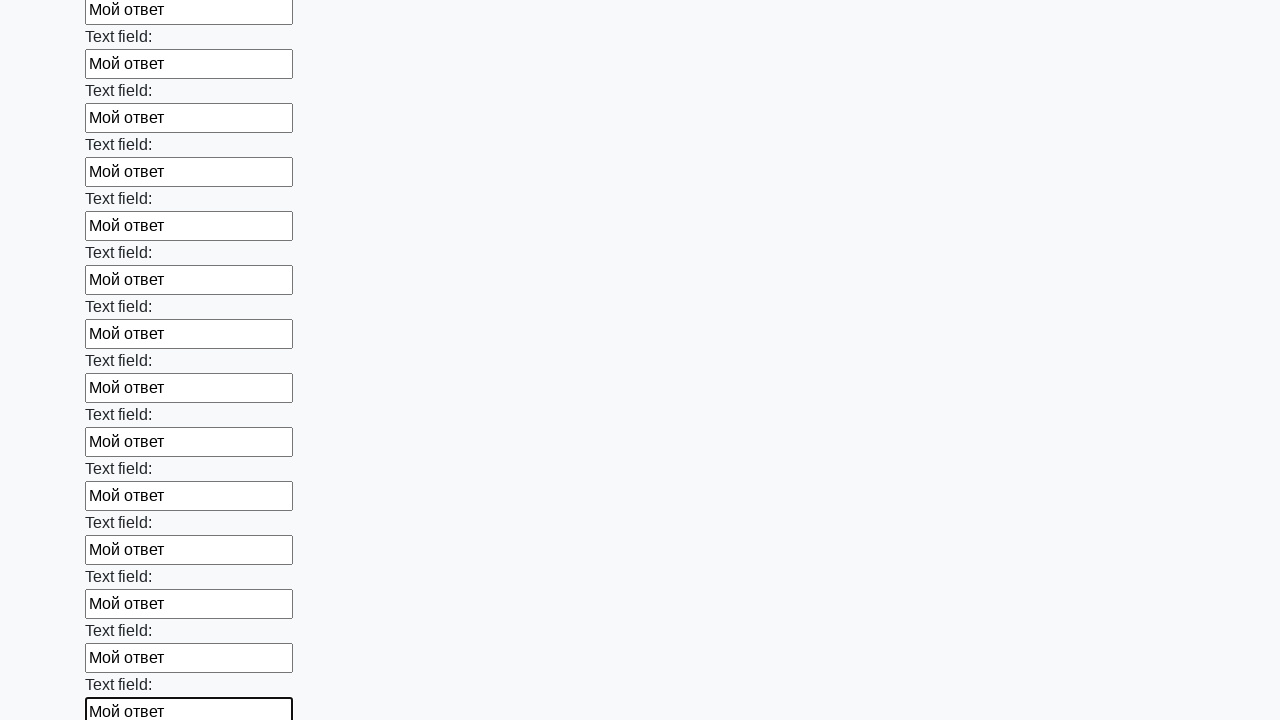

Filled an input field with text 'Мой ответ' on input >> nth=71
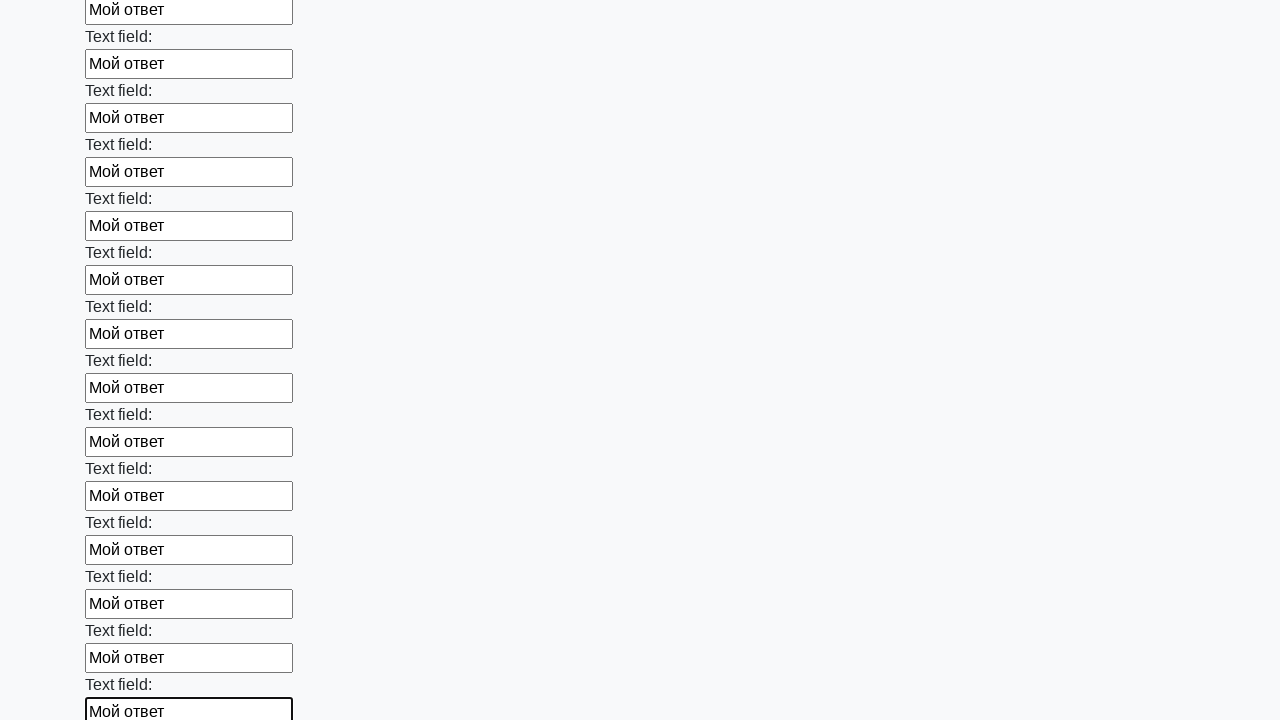

Filled an input field with text 'Мой ответ' on input >> nth=72
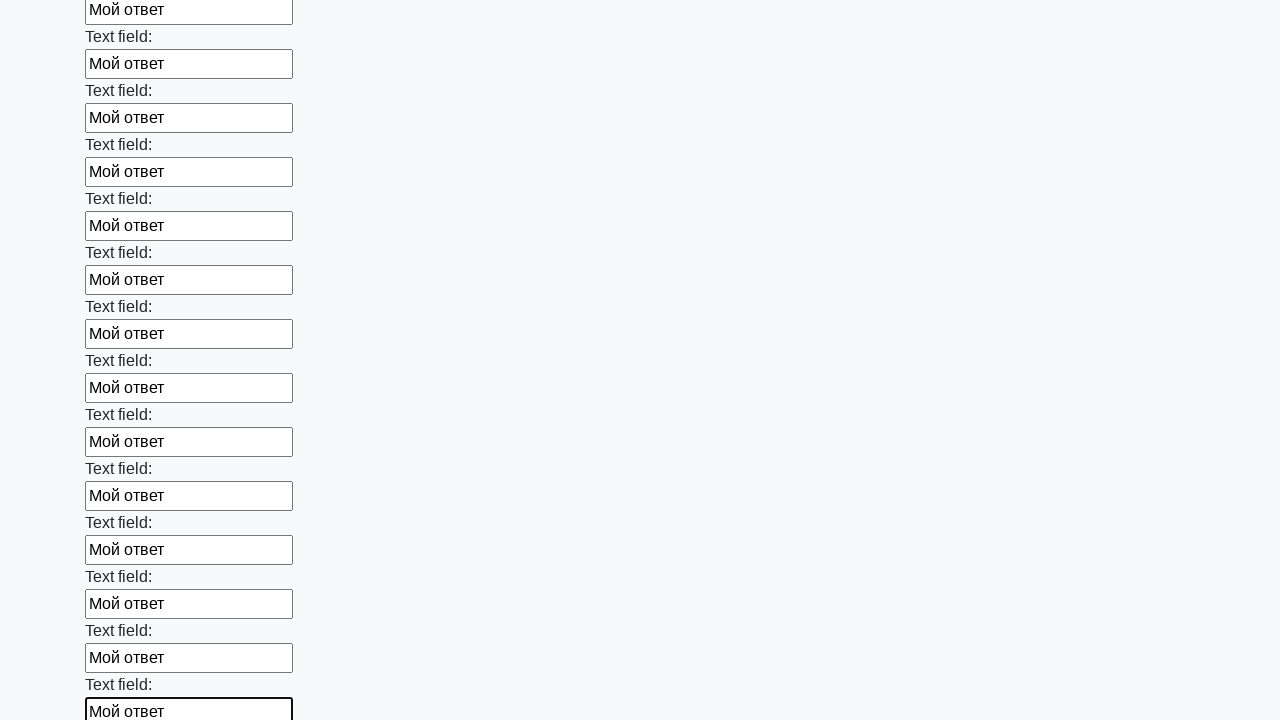

Filled an input field with text 'Мой ответ' on input >> nth=73
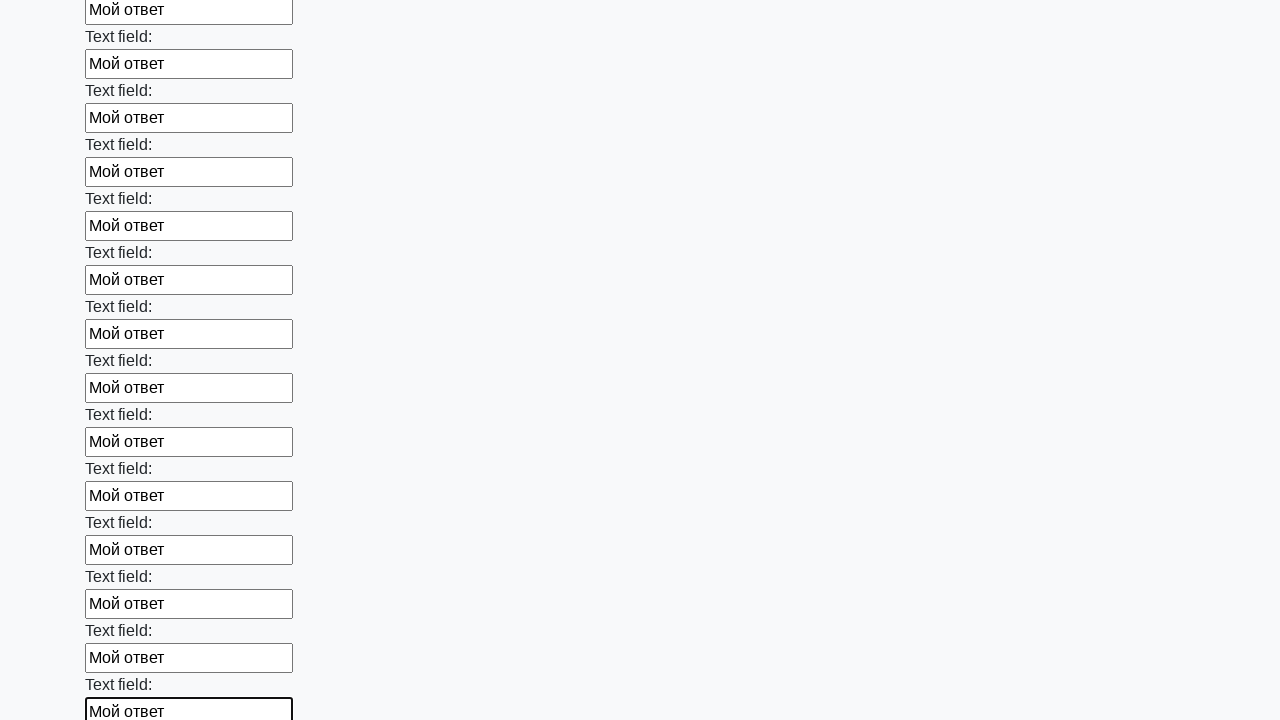

Filled an input field with text 'Мой ответ' on input >> nth=74
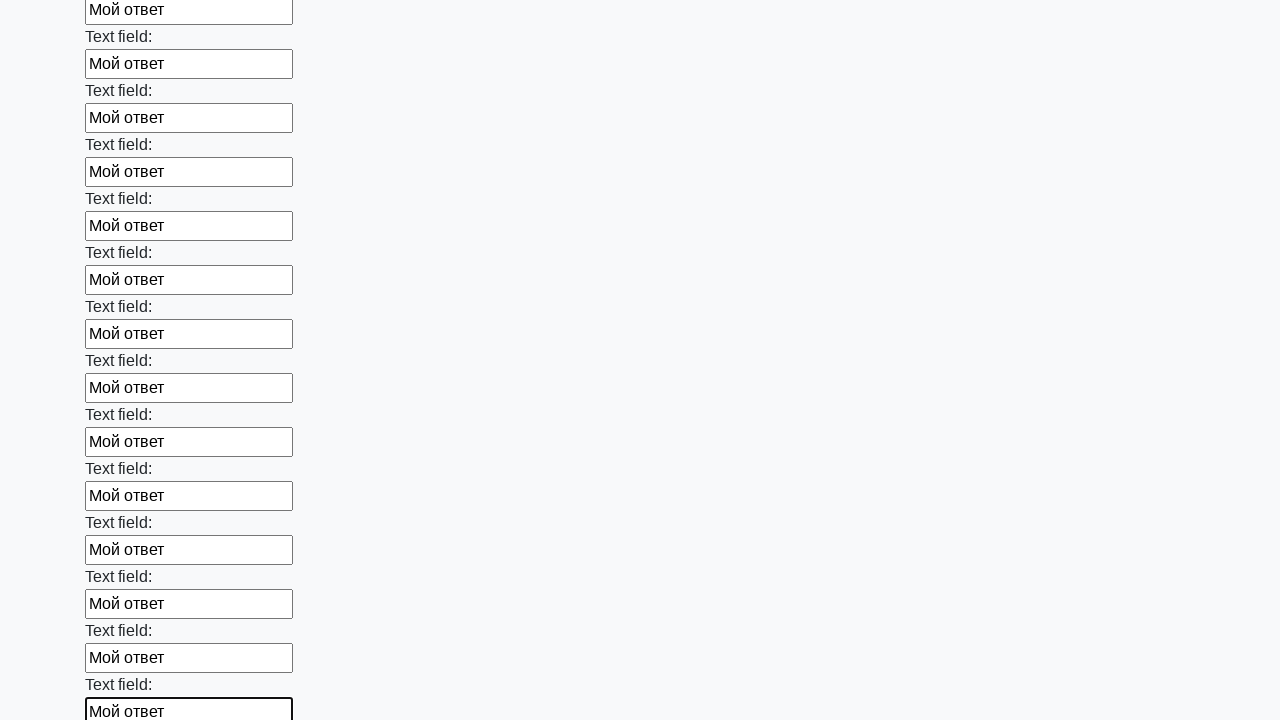

Filled an input field with text 'Мой ответ' on input >> nth=75
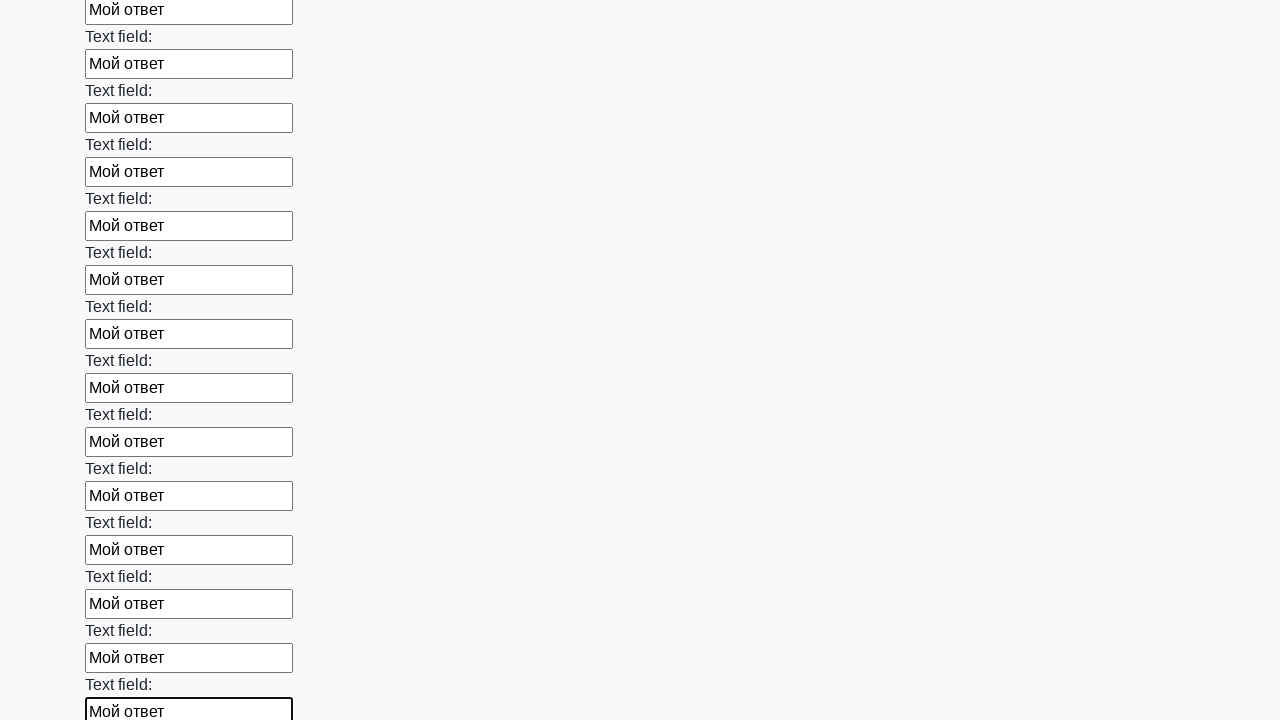

Filled an input field with text 'Мой ответ' on input >> nth=76
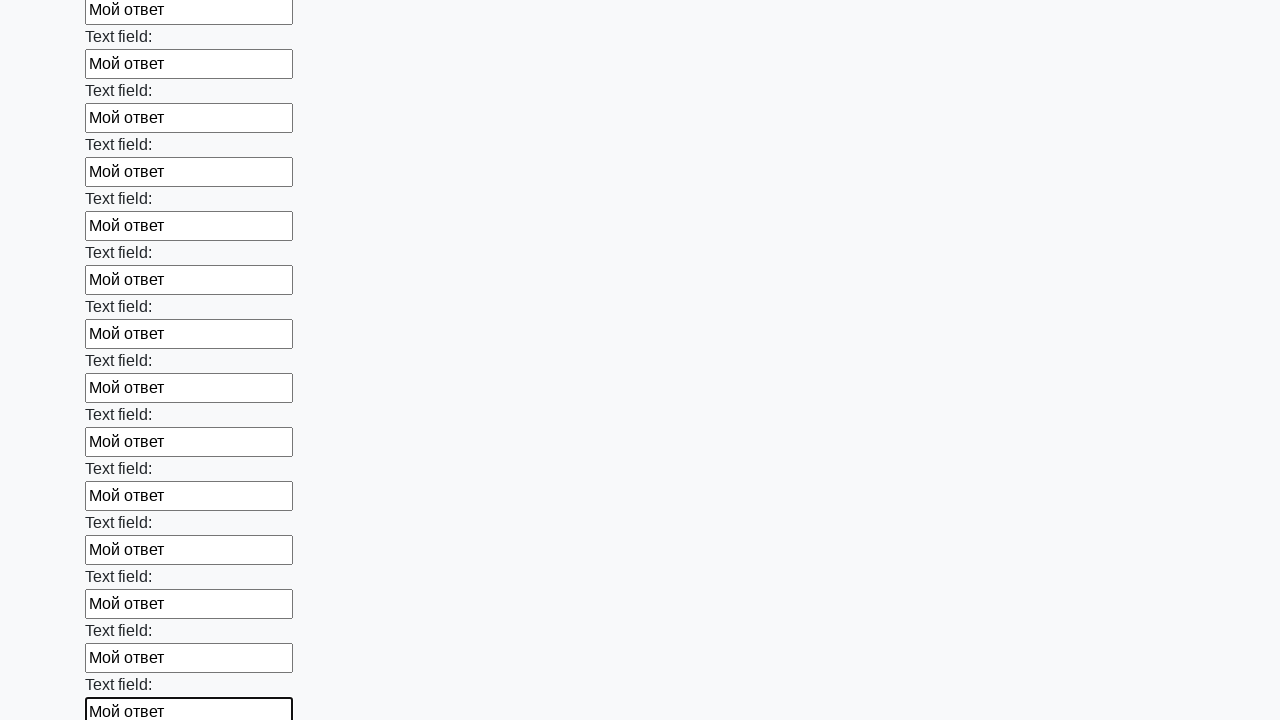

Filled an input field with text 'Мой ответ' on input >> nth=77
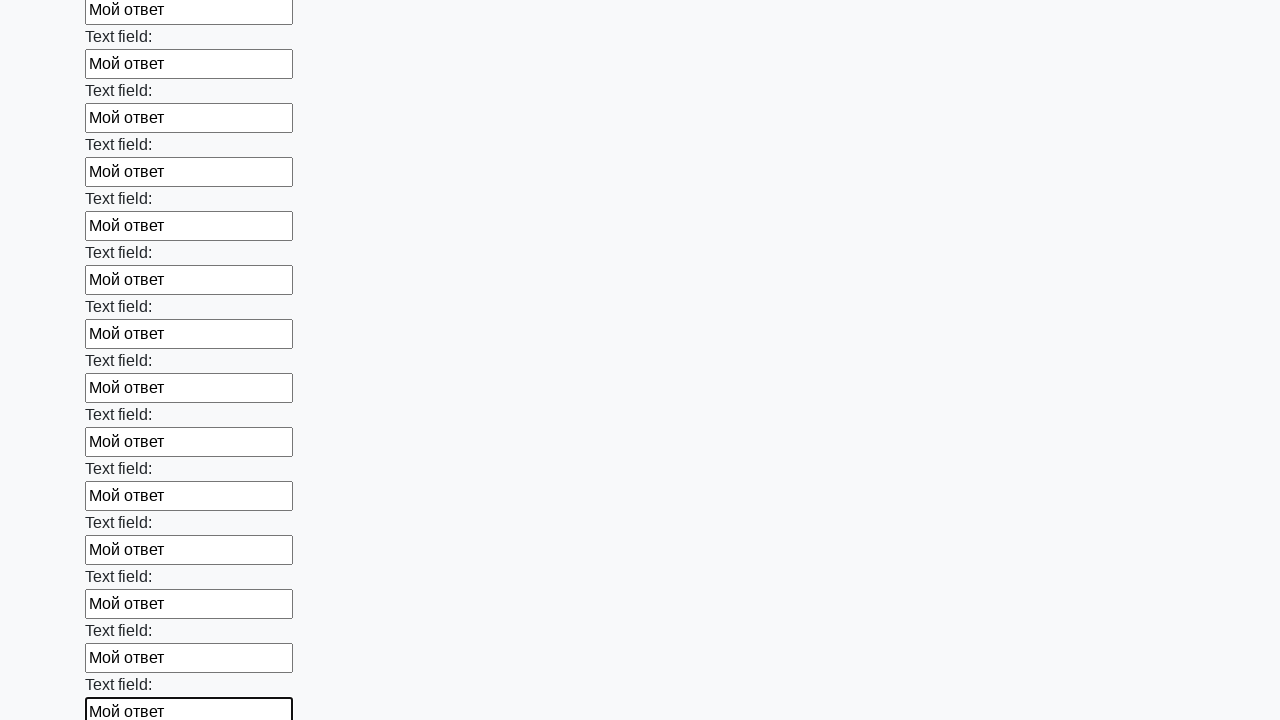

Filled an input field with text 'Мой ответ' on input >> nth=78
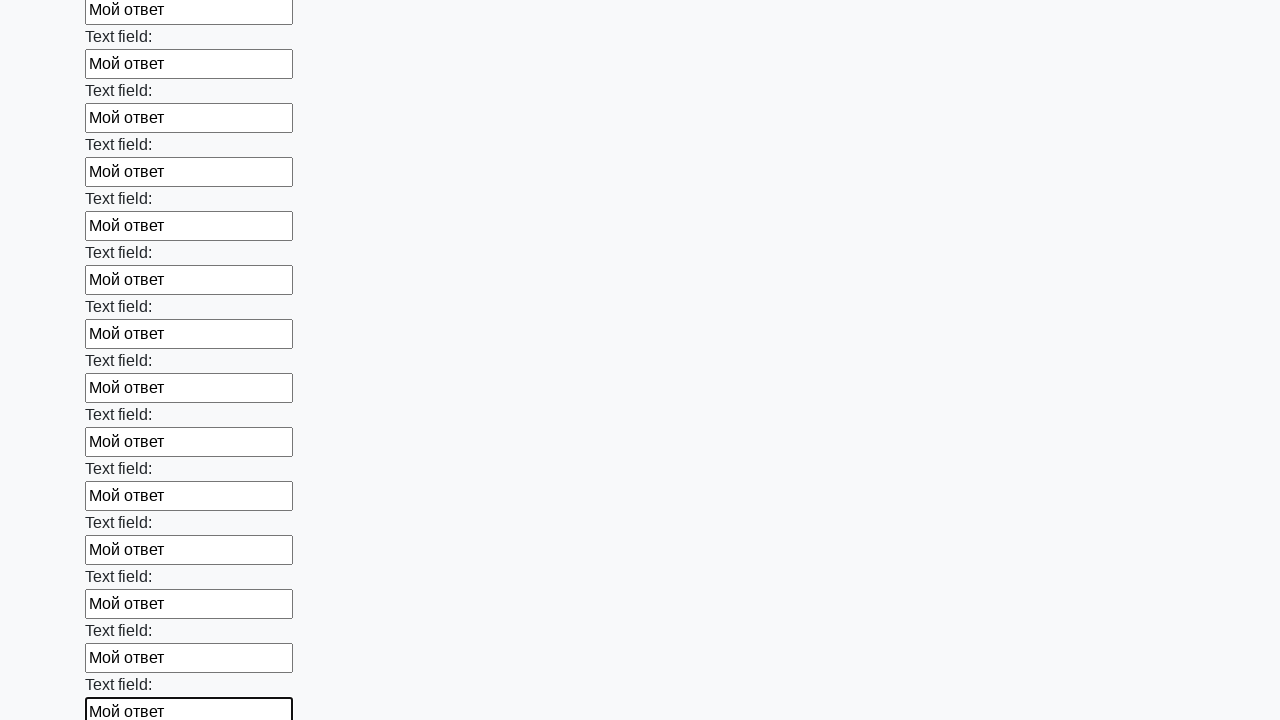

Filled an input field with text 'Мой ответ' on input >> nth=79
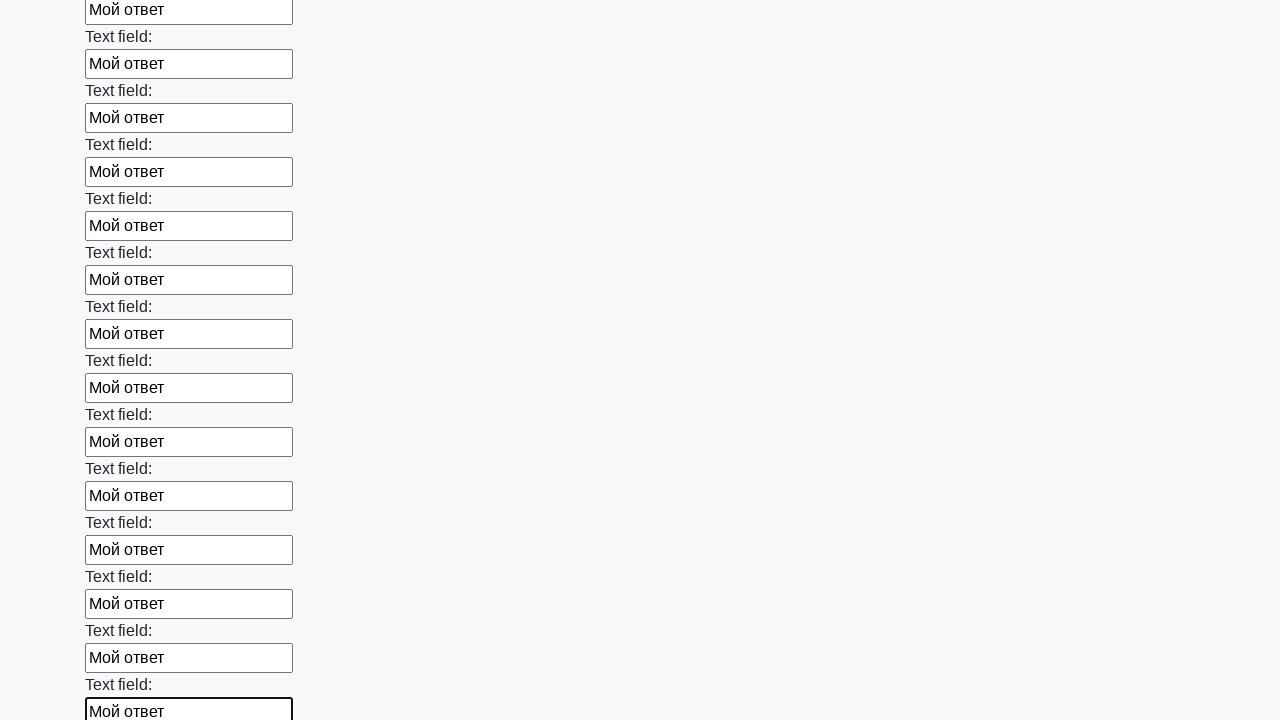

Filled an input field with text 'Мой ответ' on input >> nth=80
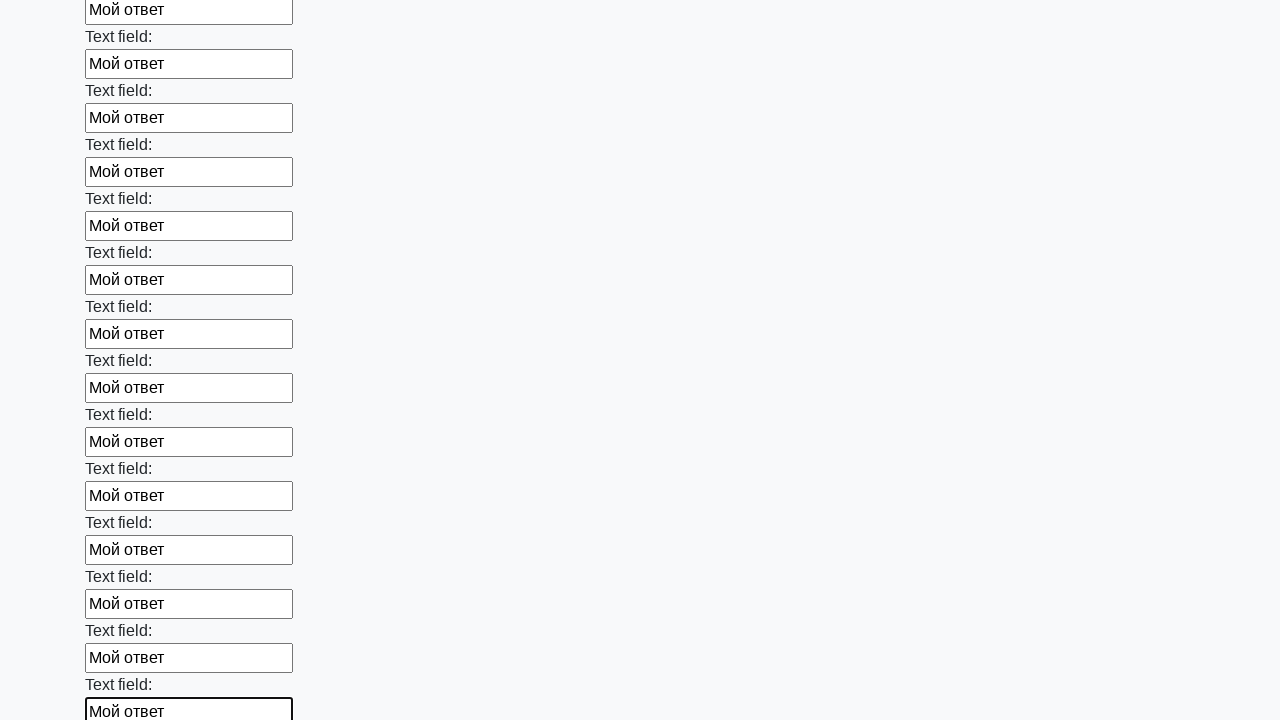

Filled an input field with text 'Мой ответ' on input >> nth=81
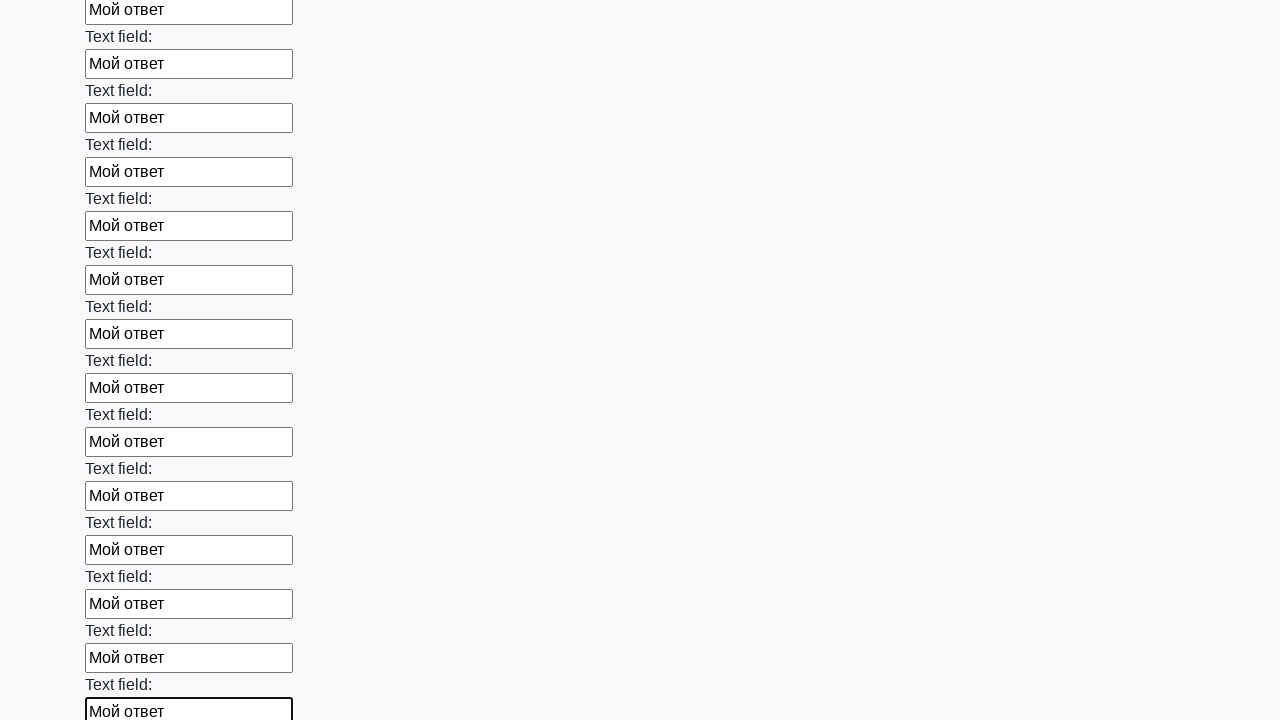

Filled an input field with text 'Мой ответ' on input >> nth=82
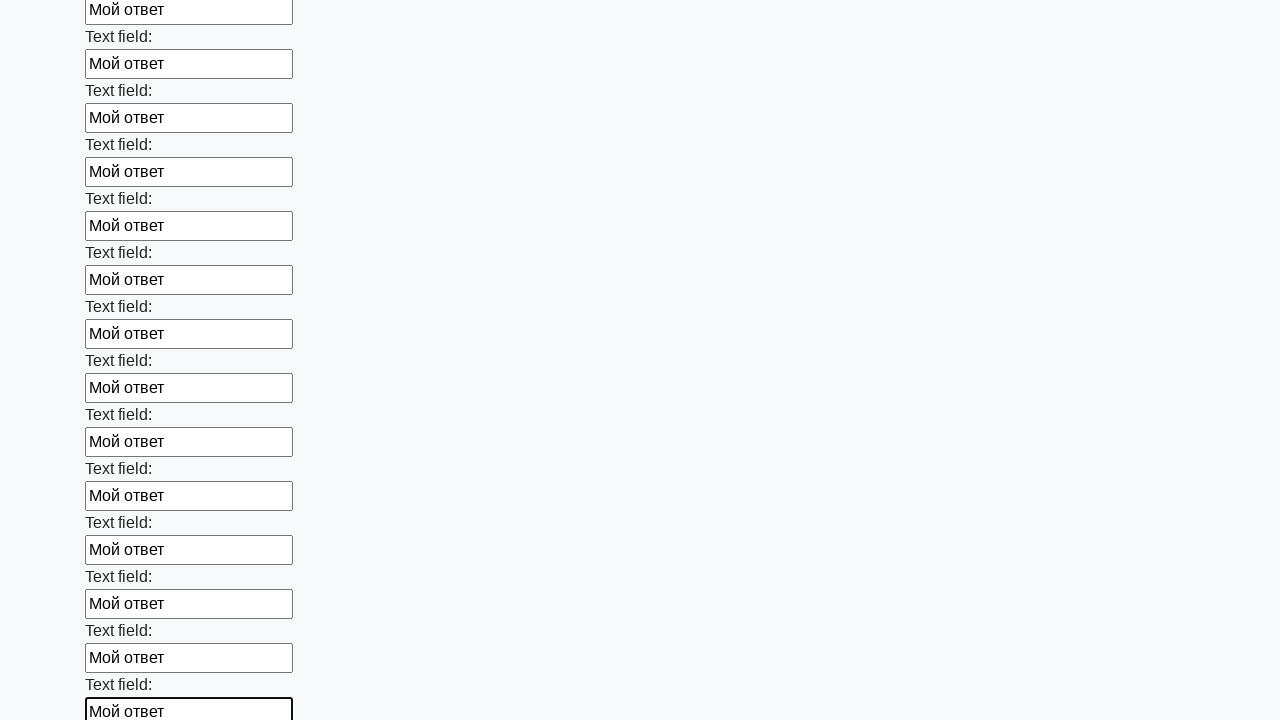

Filled an input field with text 'Мой ответ' on input >> nth=83
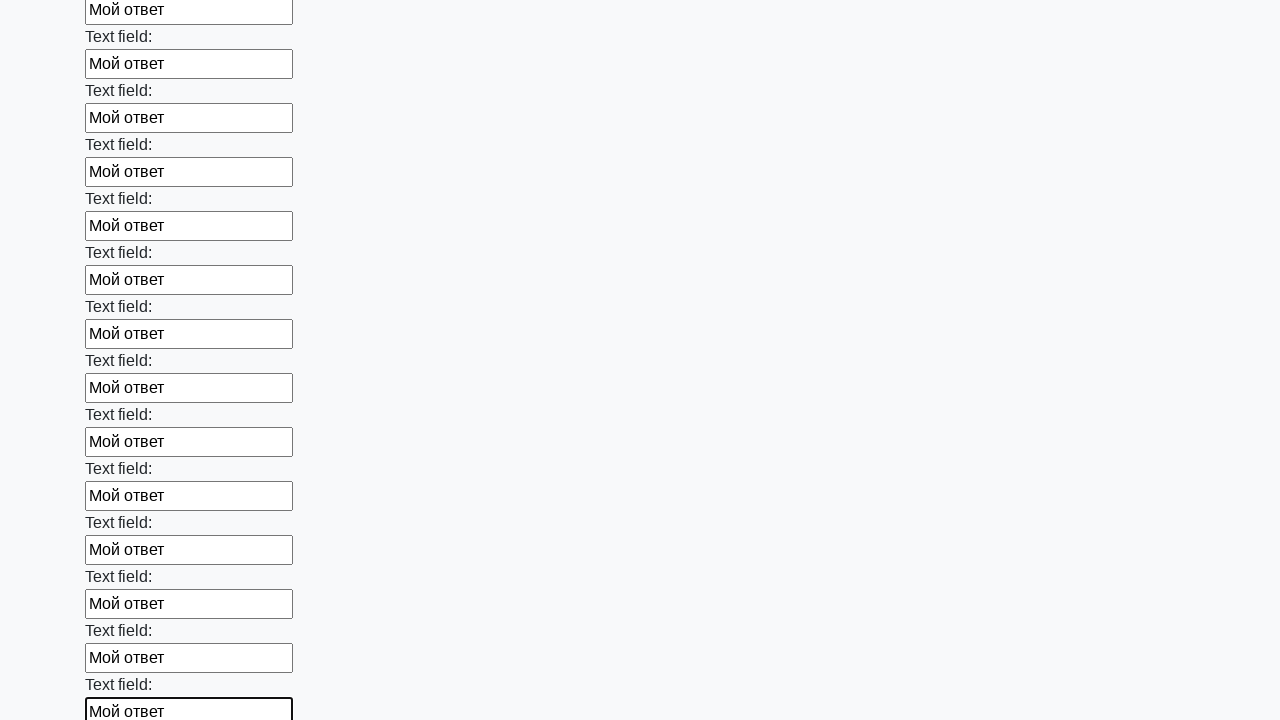

Filled an input field with text 'Мой ответ' on input >> nth=84
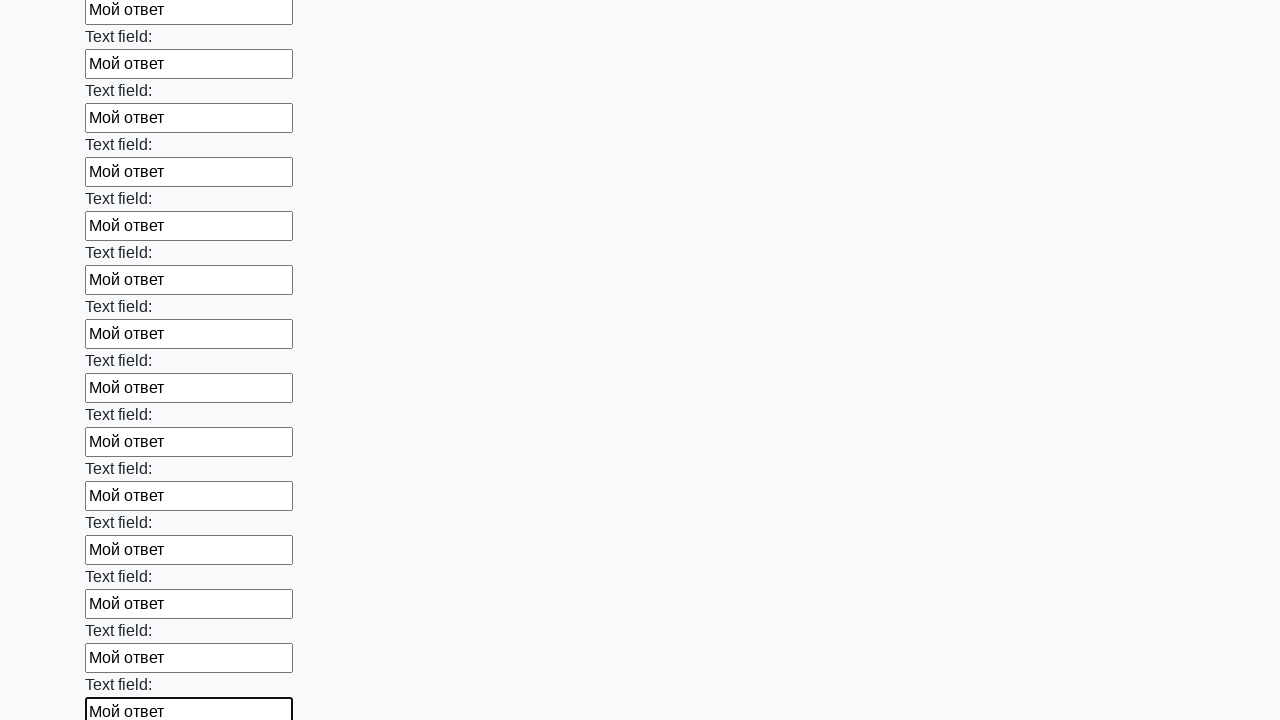

Filled an input field with text 'Мой ответ' on input >> nth=85
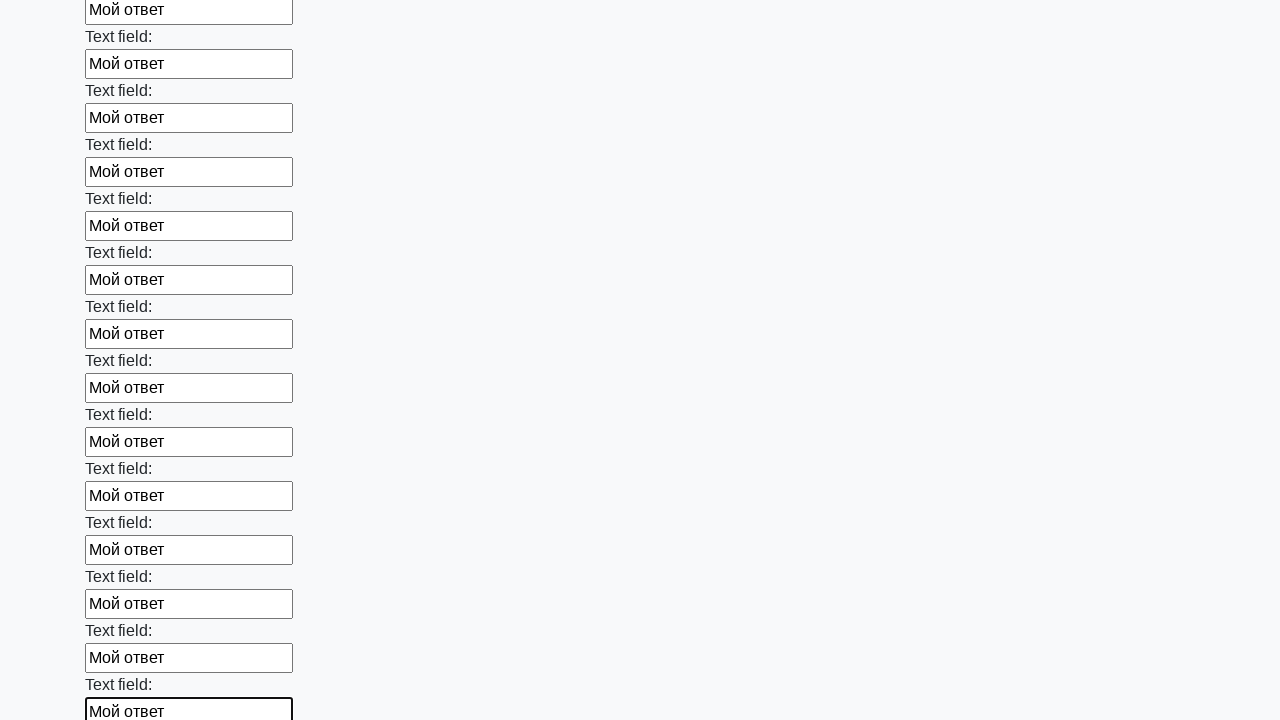

Filled an input field with text 'Мой ответ' on input >> nth=86
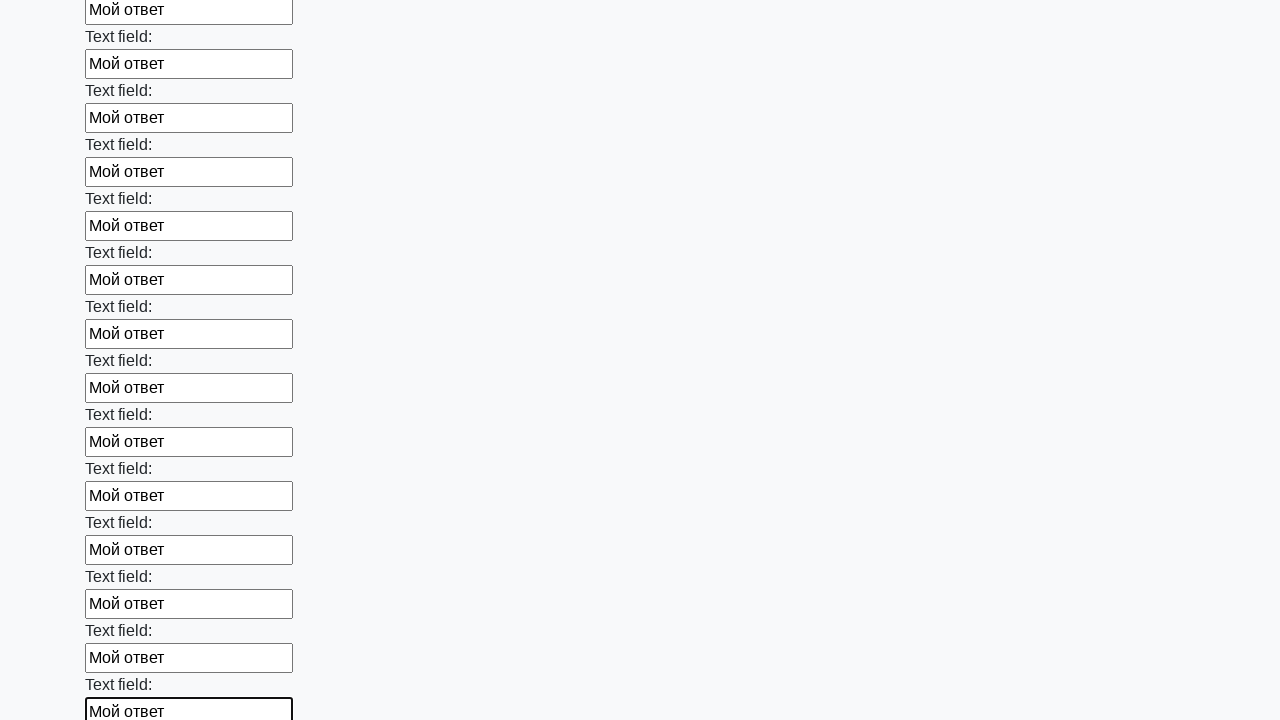

Filled an input field with text 'Мой ответ' on input >> nth=87
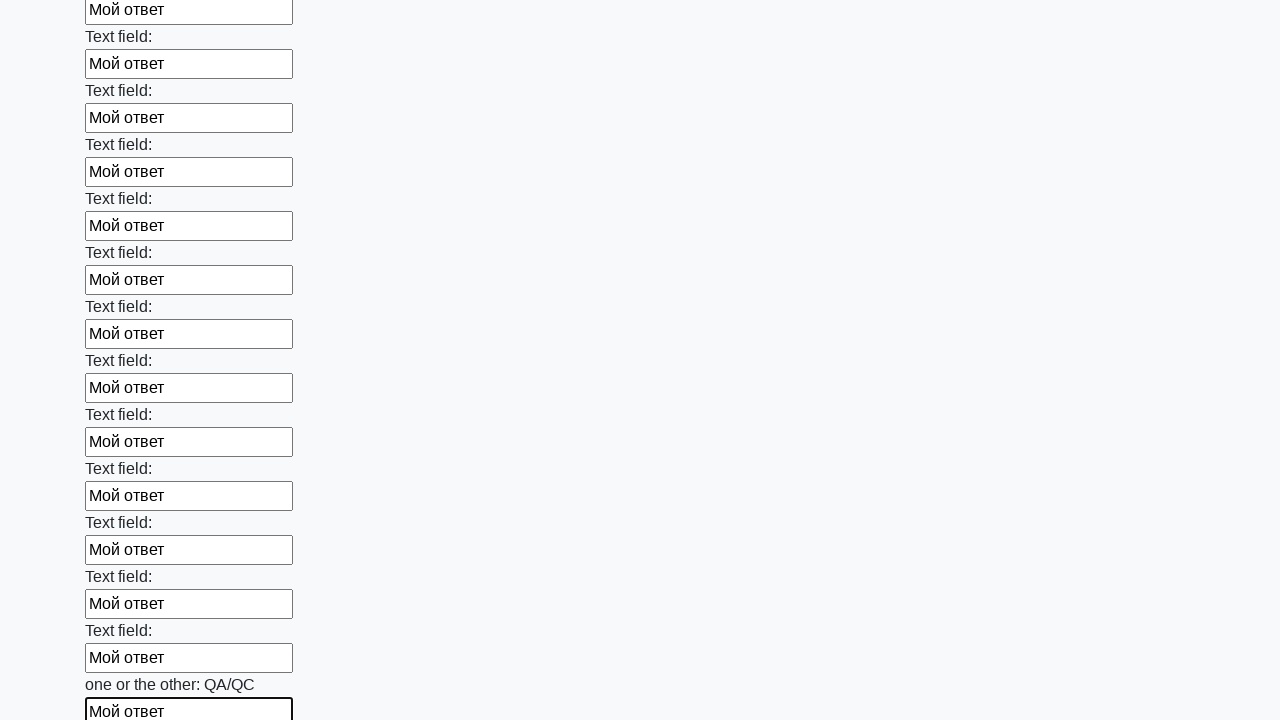

Filled an input field with text 'Мой ответ' on input >> nth=88
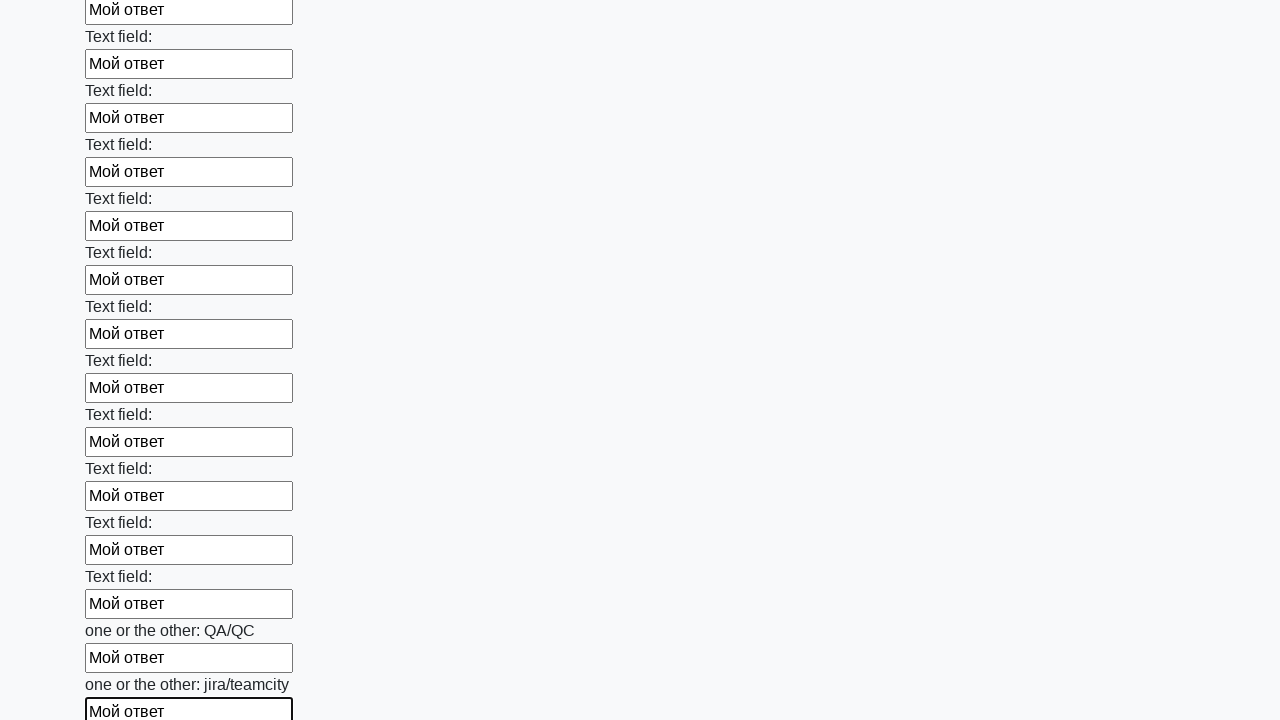

Filled an input field with text 'Мой ответ' on input >> nth=89
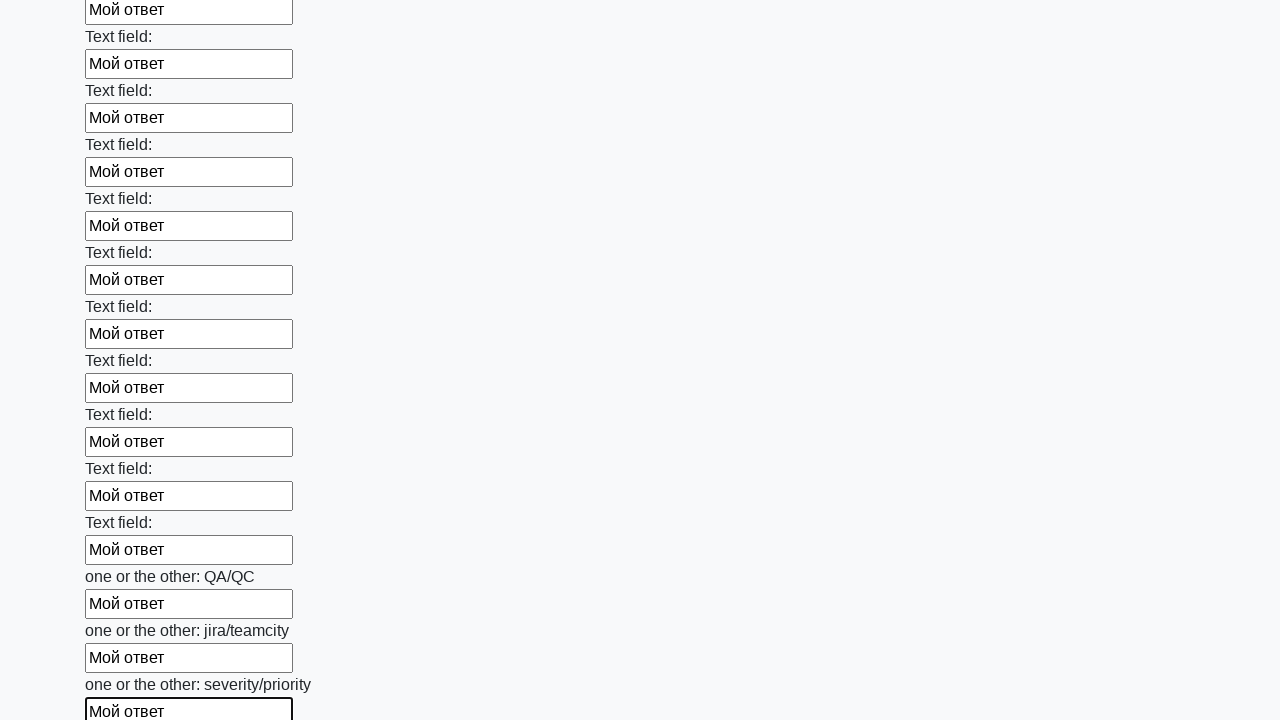

Filled an input field with text 'Мой ответ' on input >> nth=90
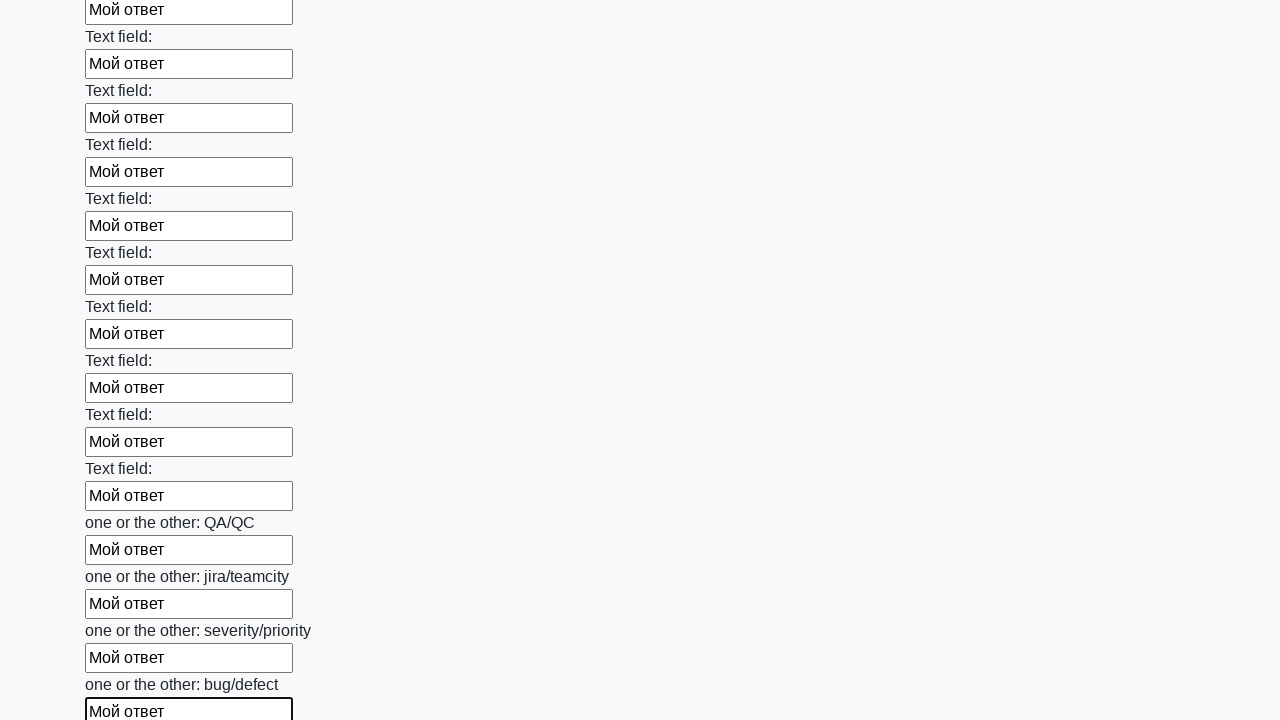

Filled an input field with text 'Мой ответ' on input >> nth=91
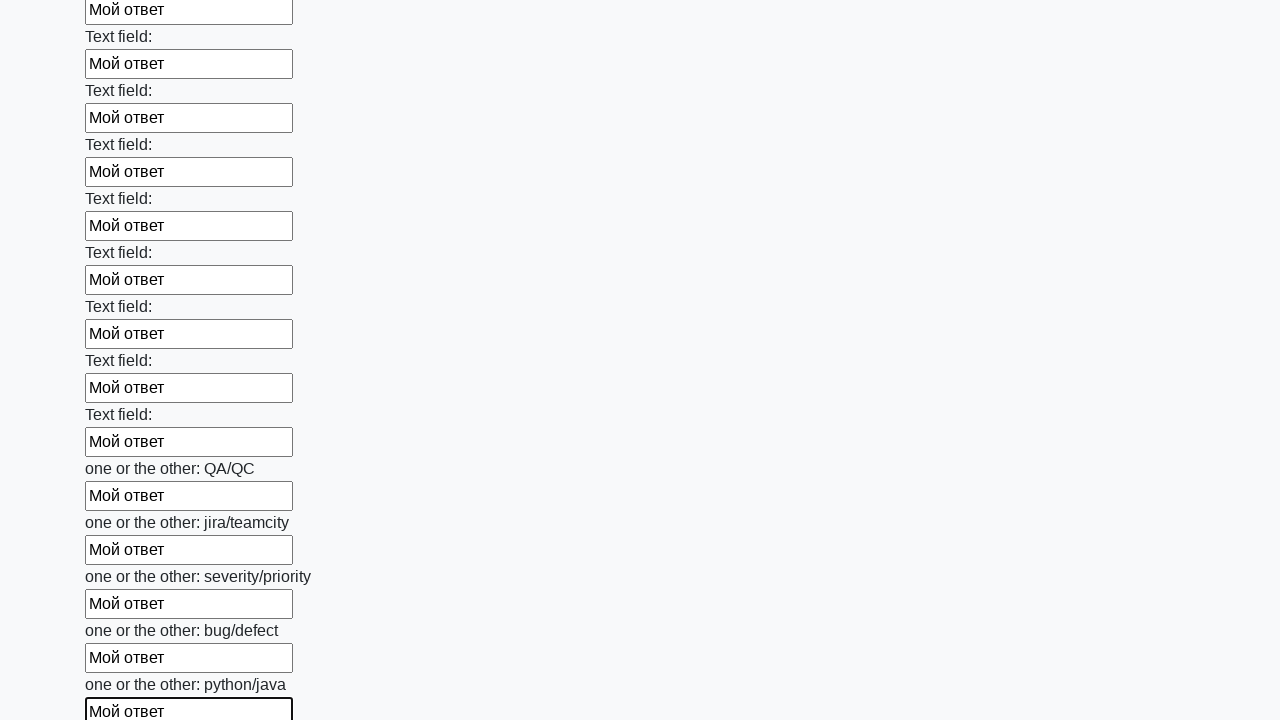

Filled an input field with text 'Мой ответ' on input >> nth=92
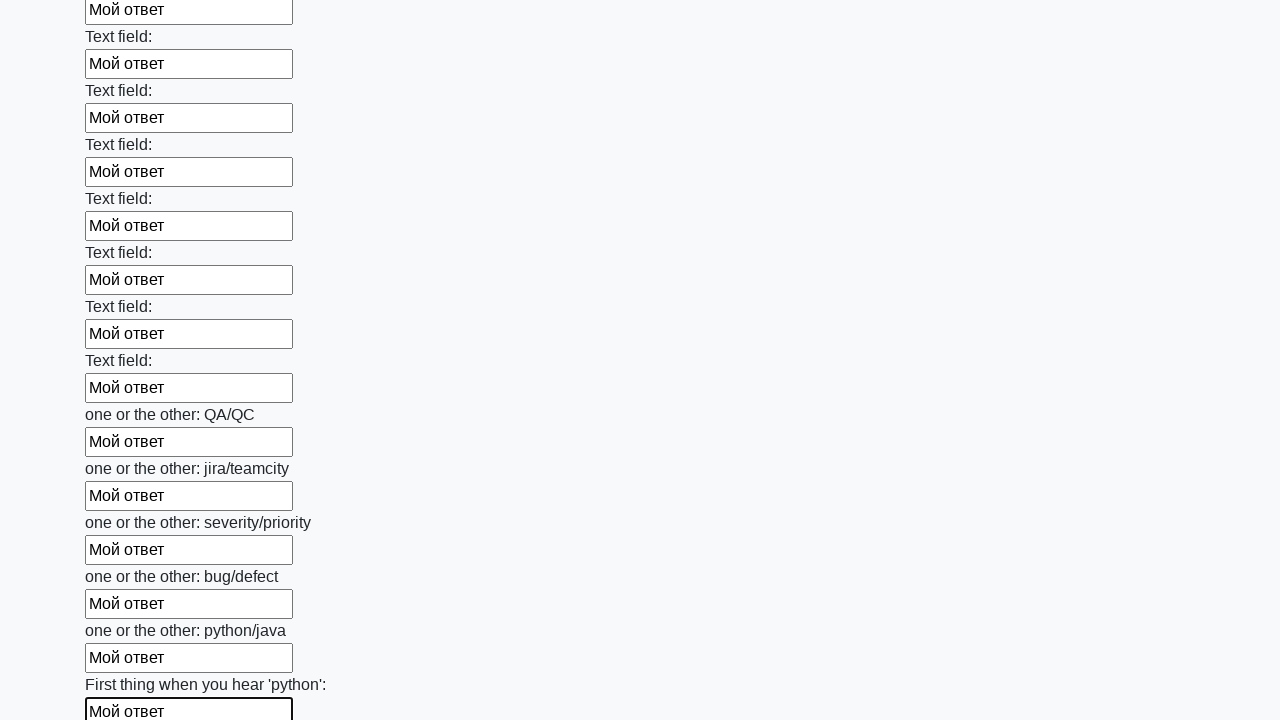

Filled an input field with text 'Мой ответ' on input >> nth=93
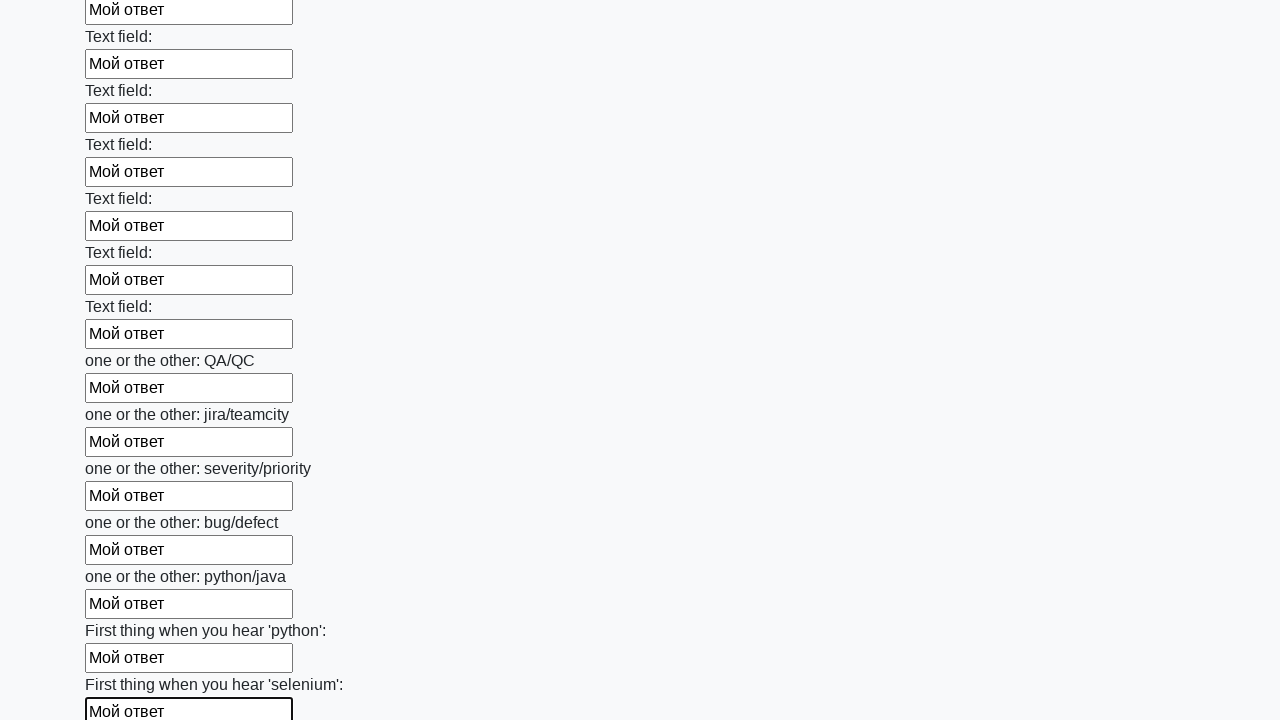

Filled an input field with text 'Мой ответ' on input >> nth=94
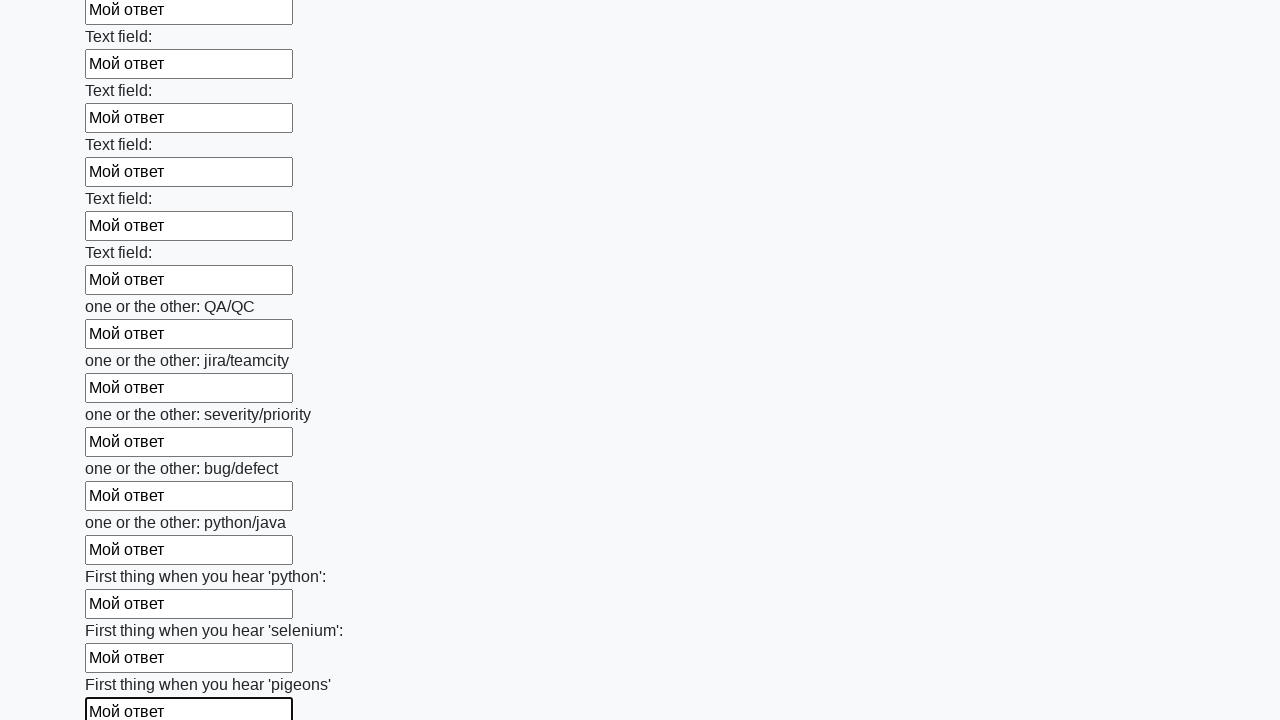

Filled an input field with text 'Мой ответ' on input >> nth=95
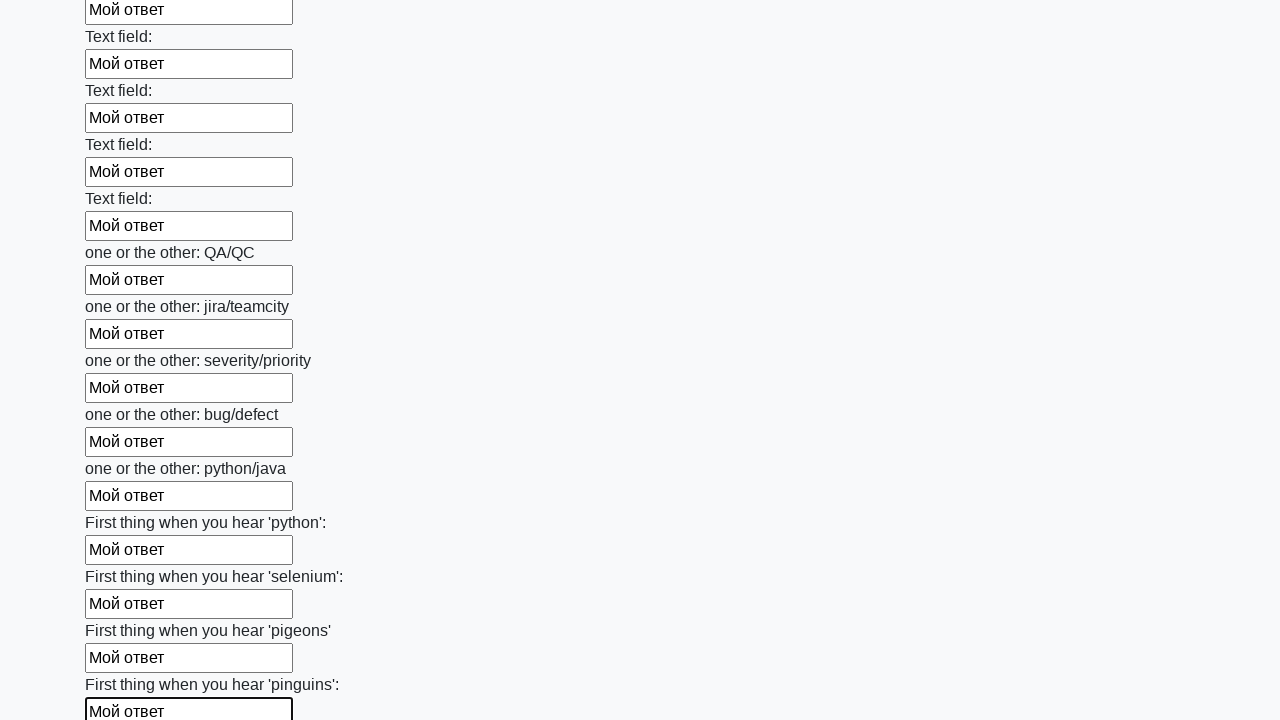

Filled an input field with text 'Мой ответ' on input >> nth=96
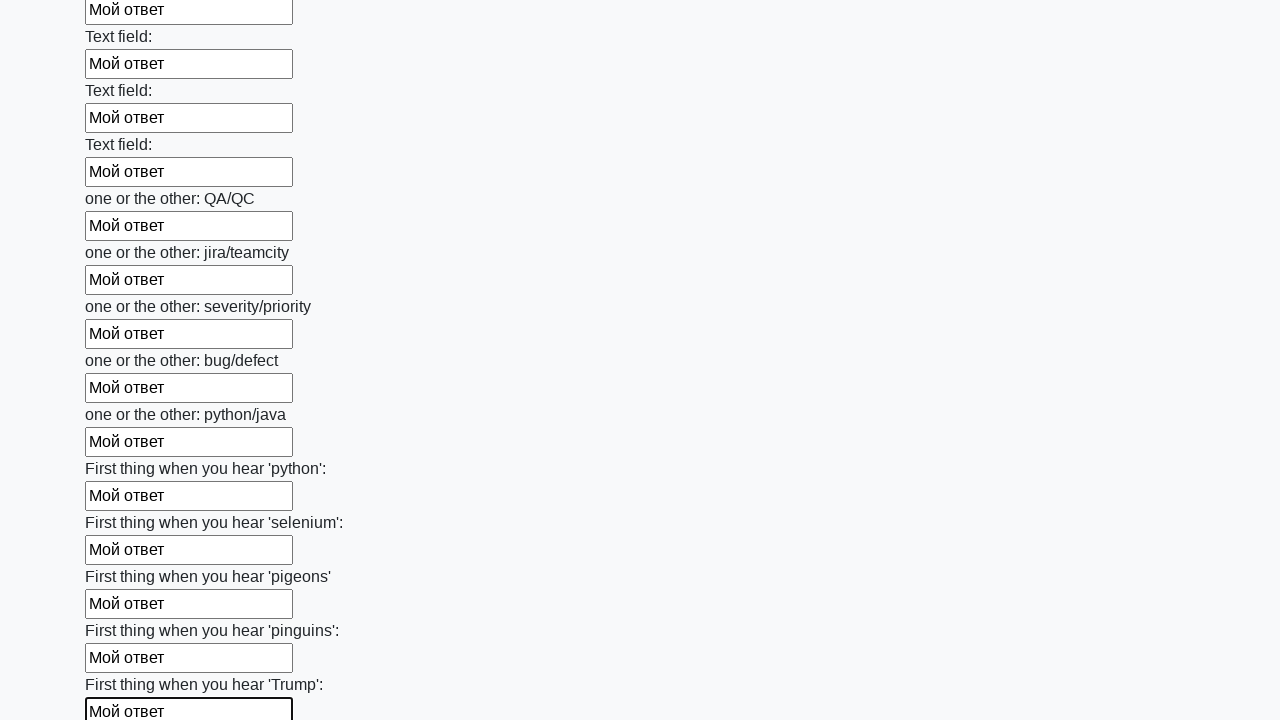

Filled an input field with text 'Мой ответ' on input >> nth=97
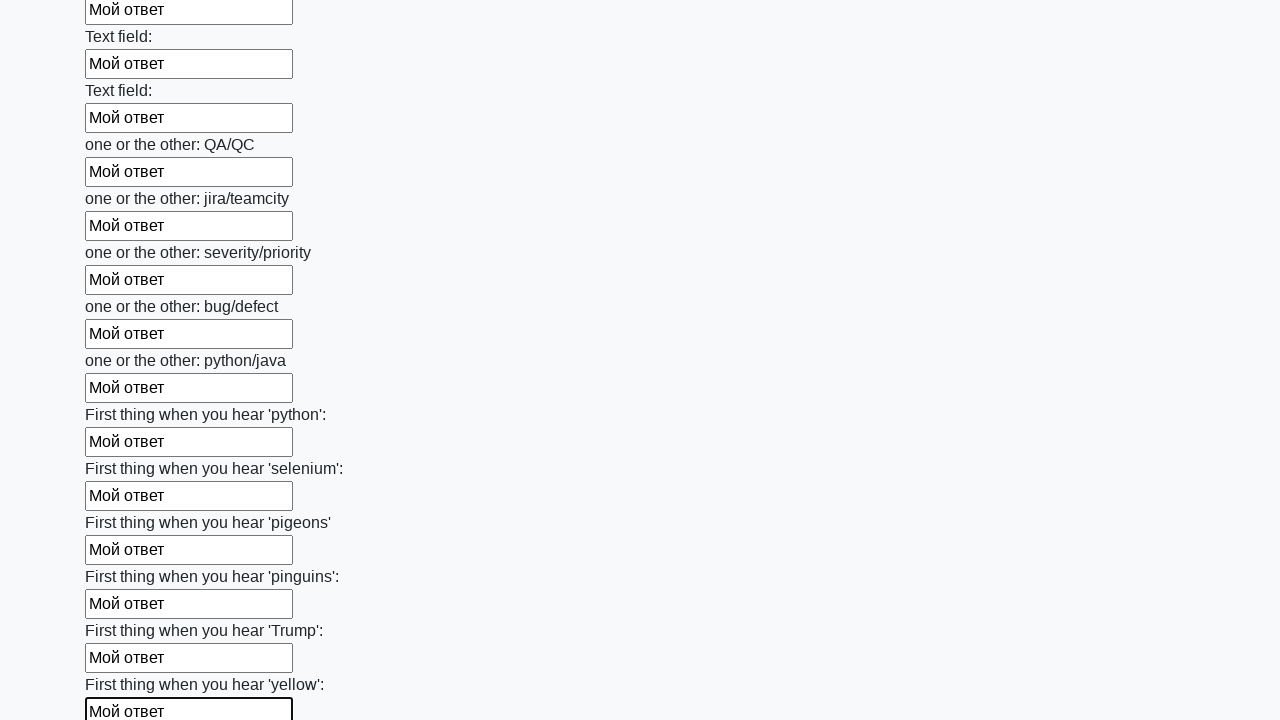

Filled an input field with text 'Мой ответ' on input >> nth=98
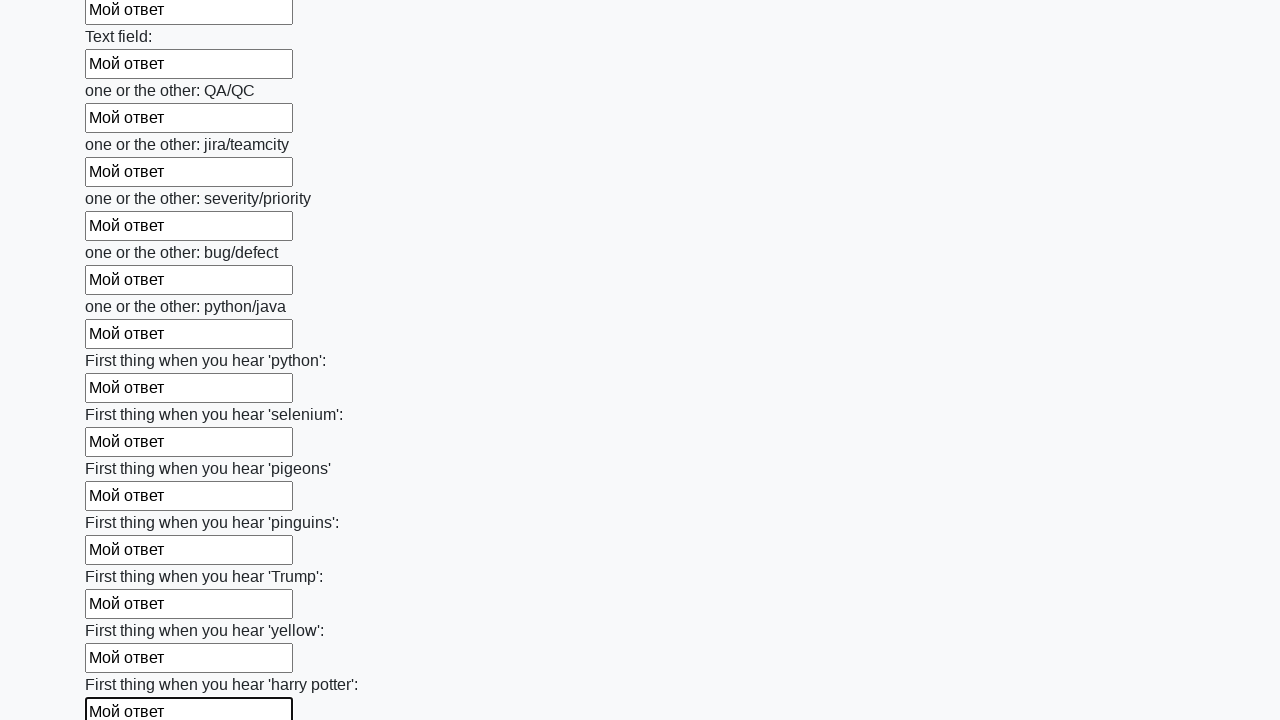

Filled an input field with text 'Мой ответ' on input >> nth=99
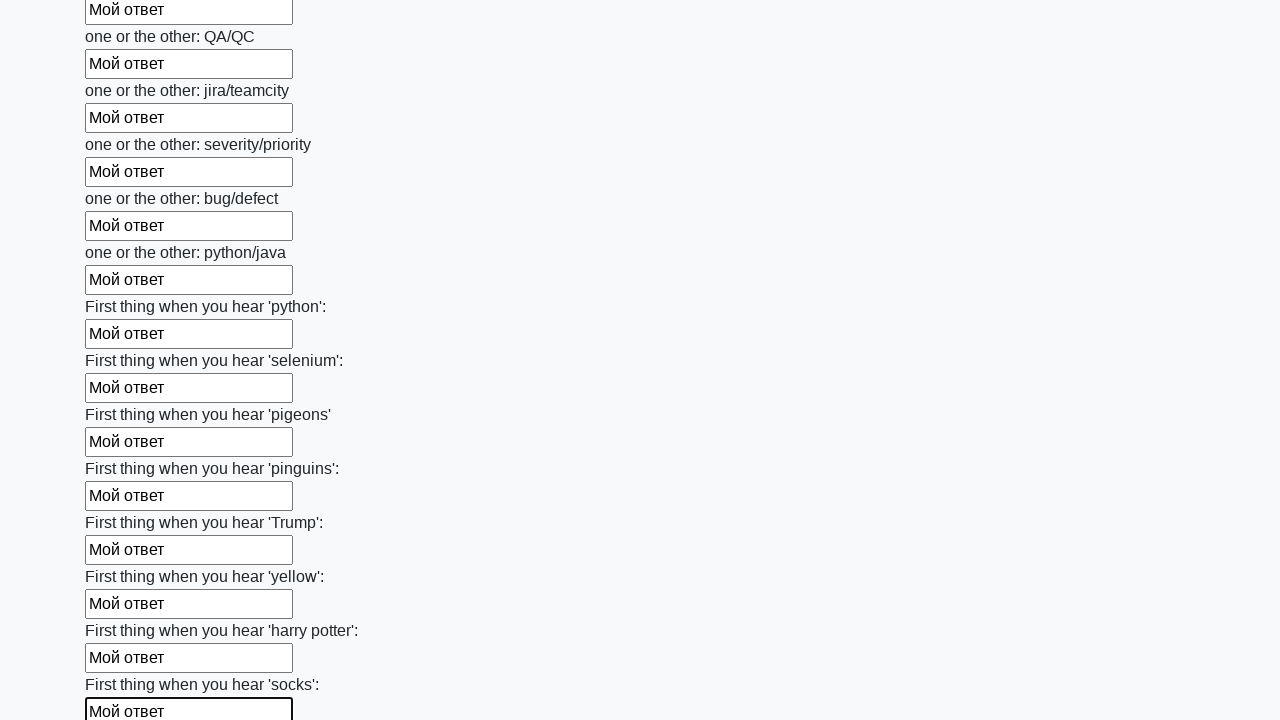

Clicked the submit button to submit the form at (123, 611) on button.btn
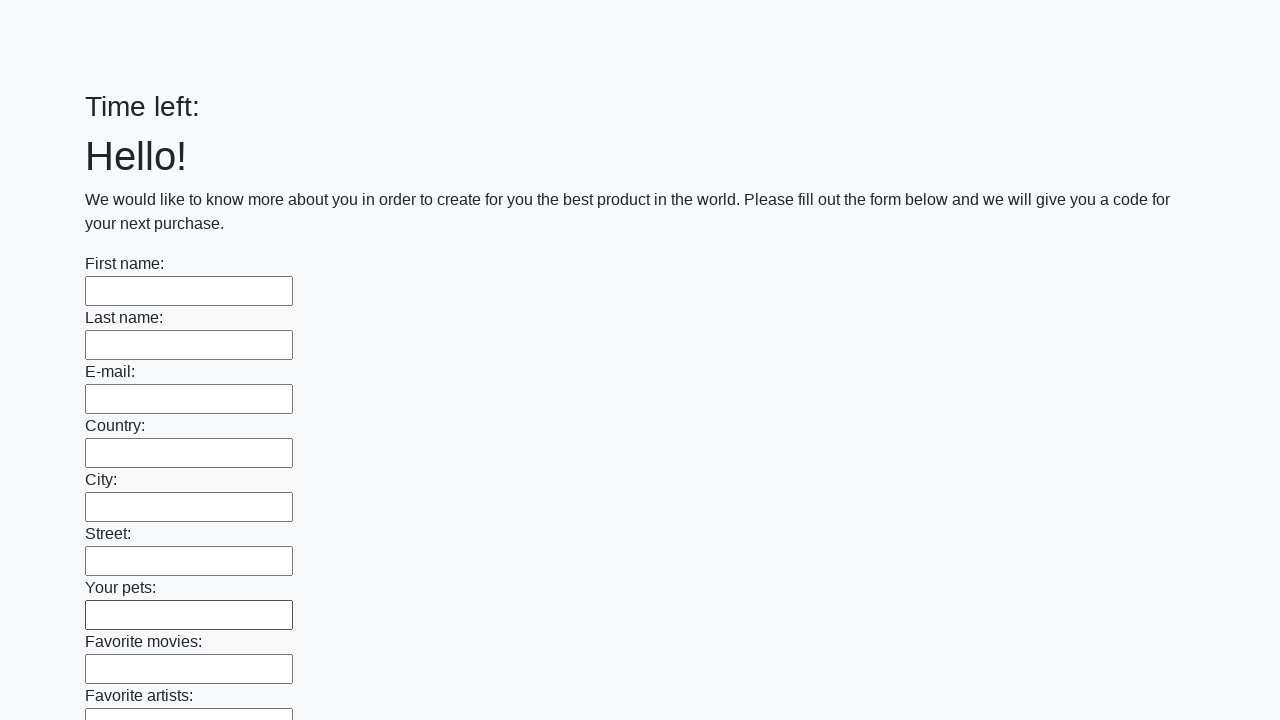

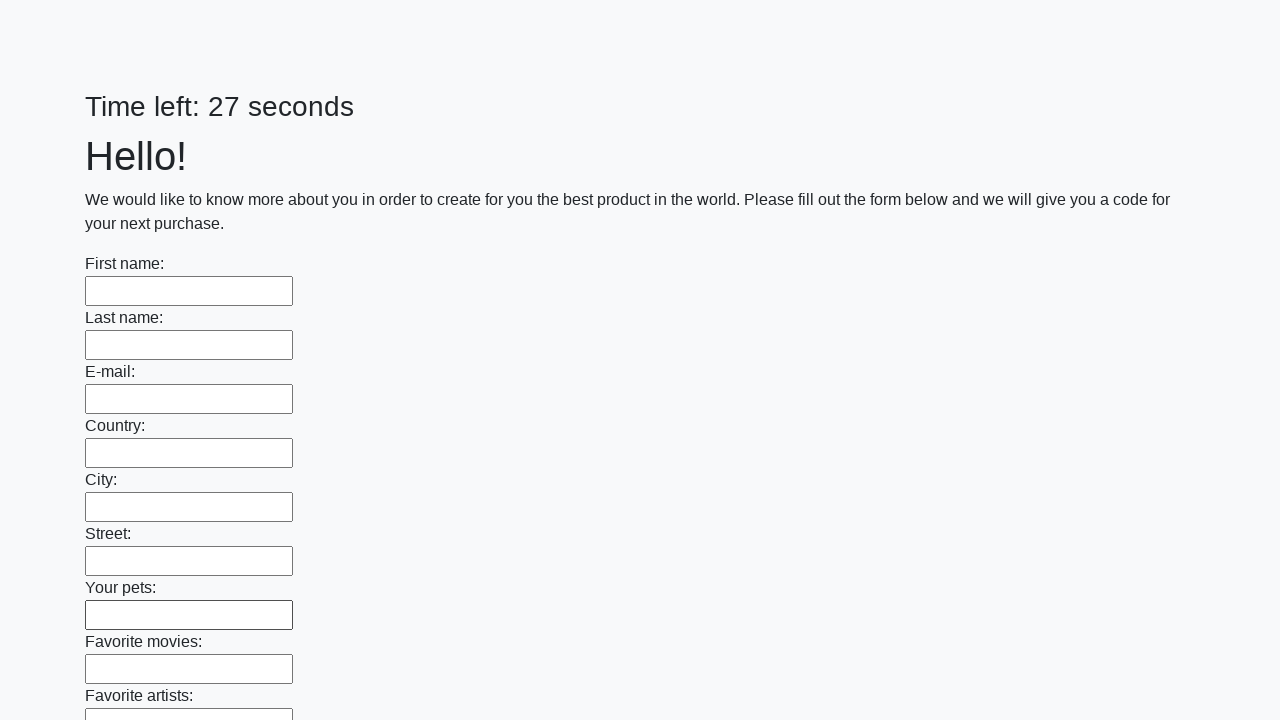